Fills all input fields on a large form page with the same value and submits the form by clicking the submit button

Starting URL: http://suninjuly.github.io/huge_form.html

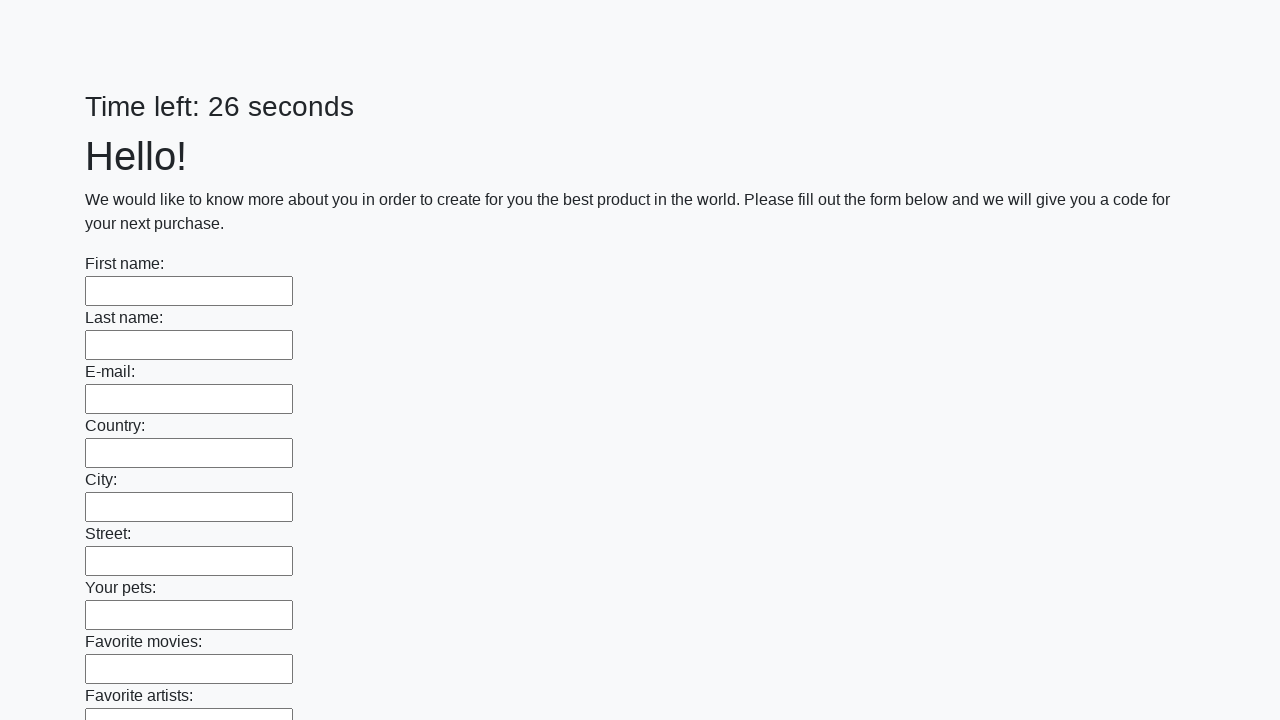

Navigated to huge form page
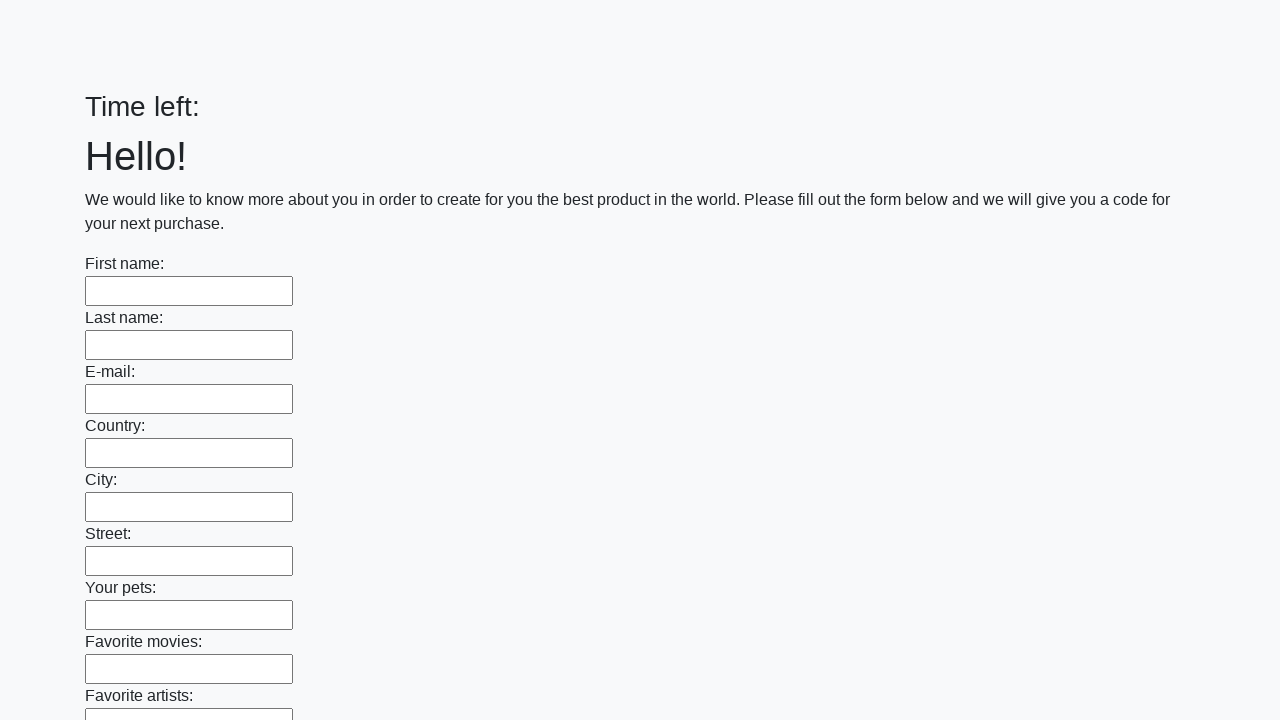

Located all input fields on the page
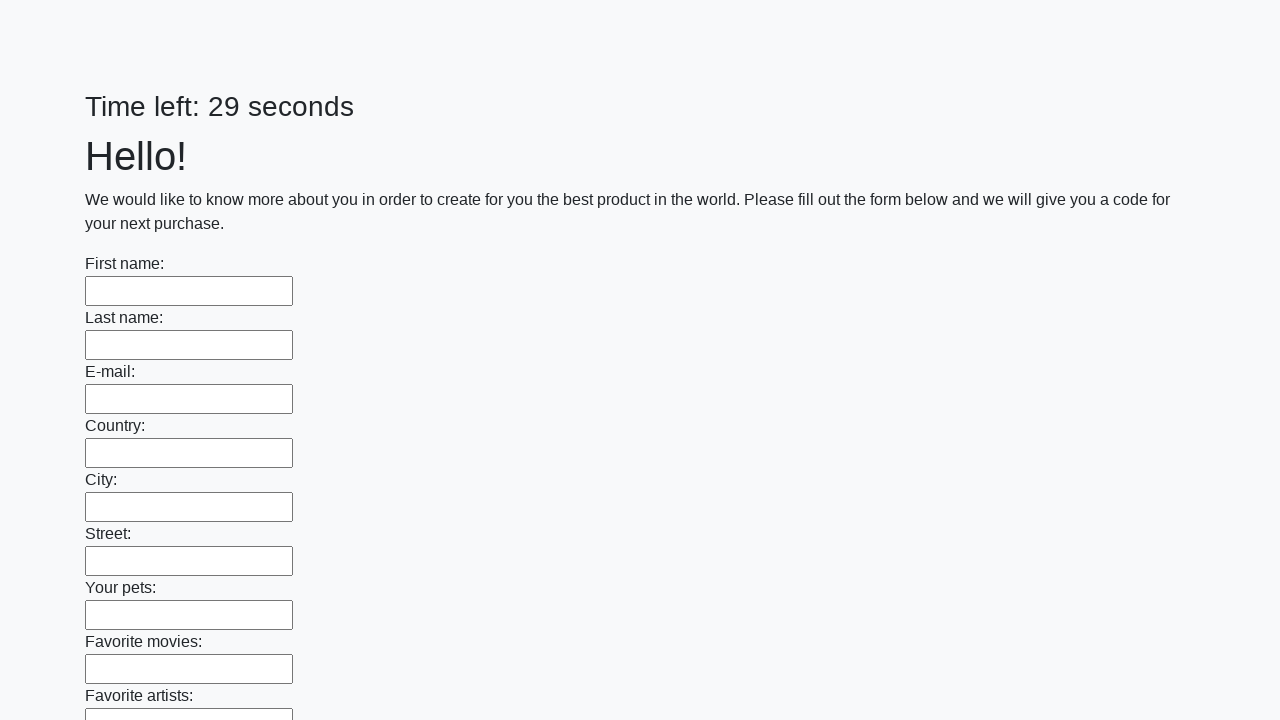

Filled input field with 'answer' on input >> nth=0
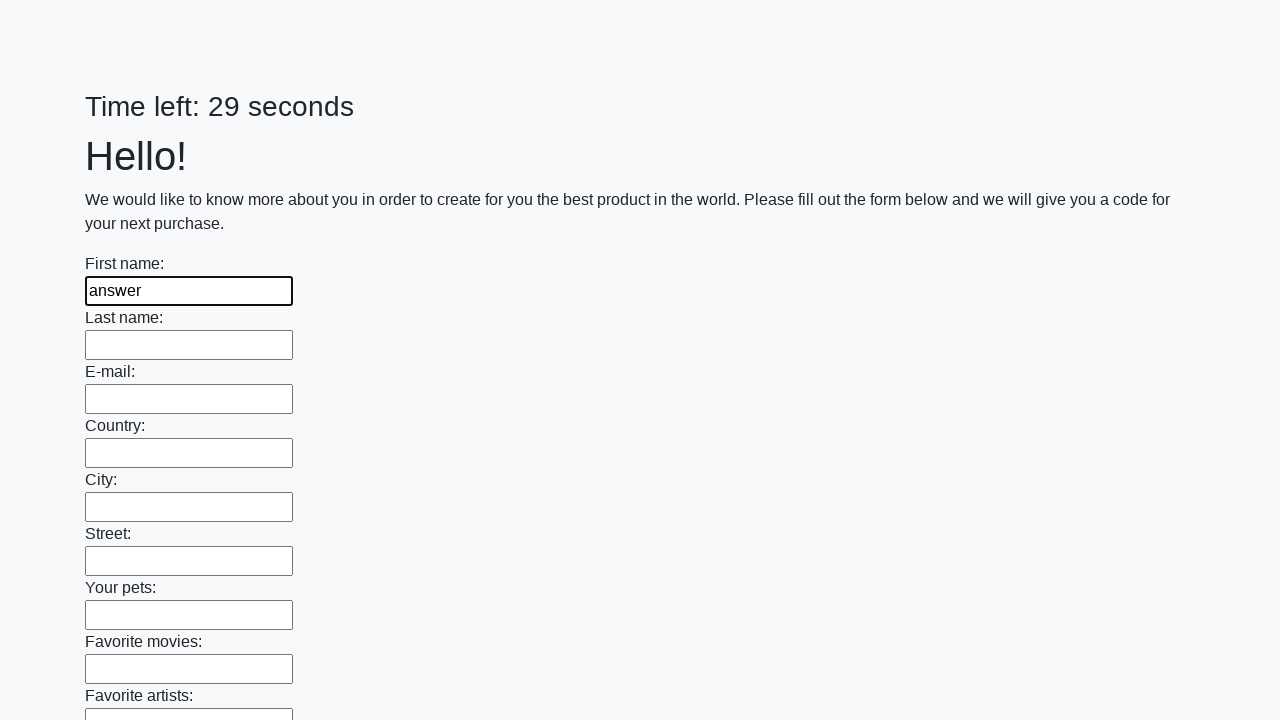

Filled input field with 'answer' on input >> nth=1
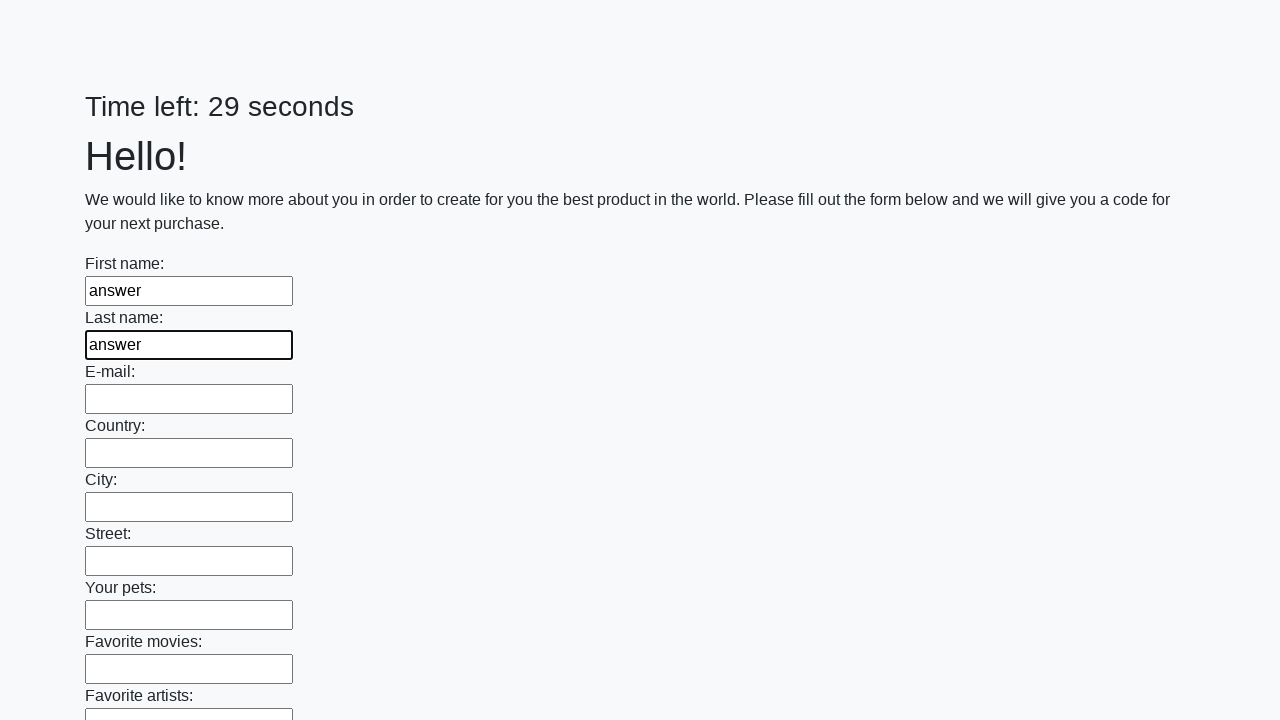

Filled input field with 'answer' on input >> nth=2
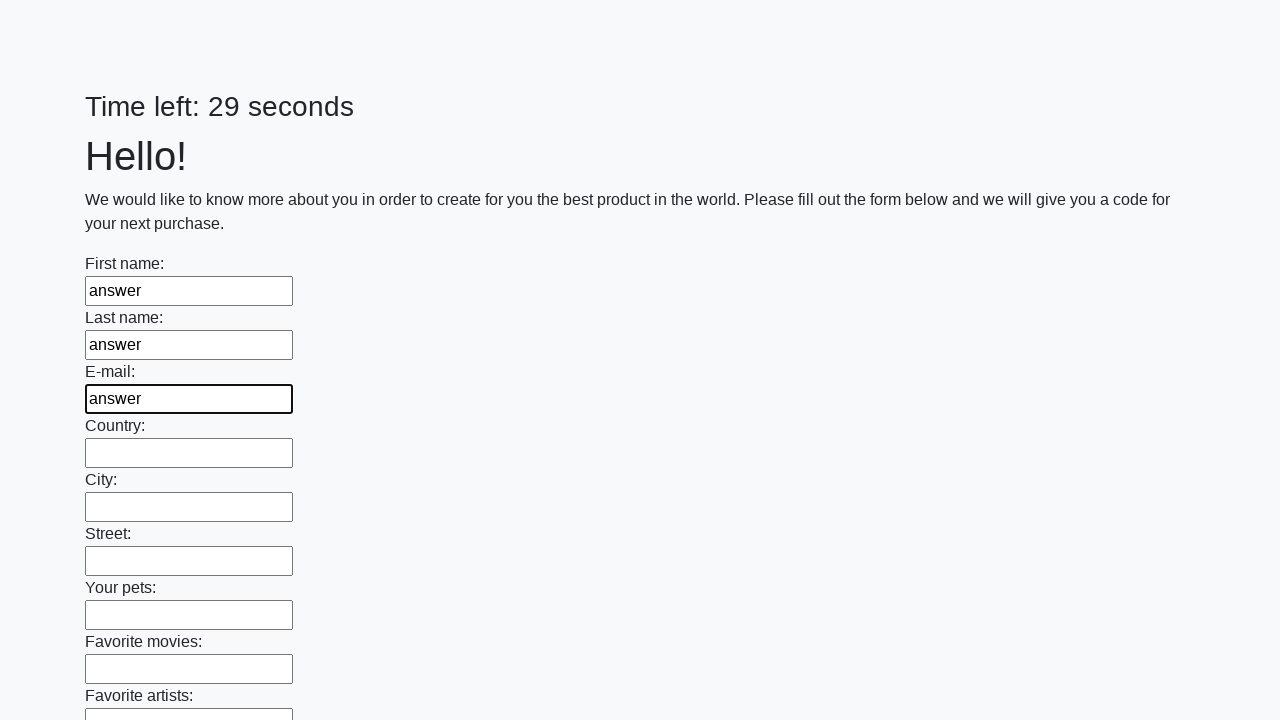

Filled input field with 'answer' on input >> nth=3
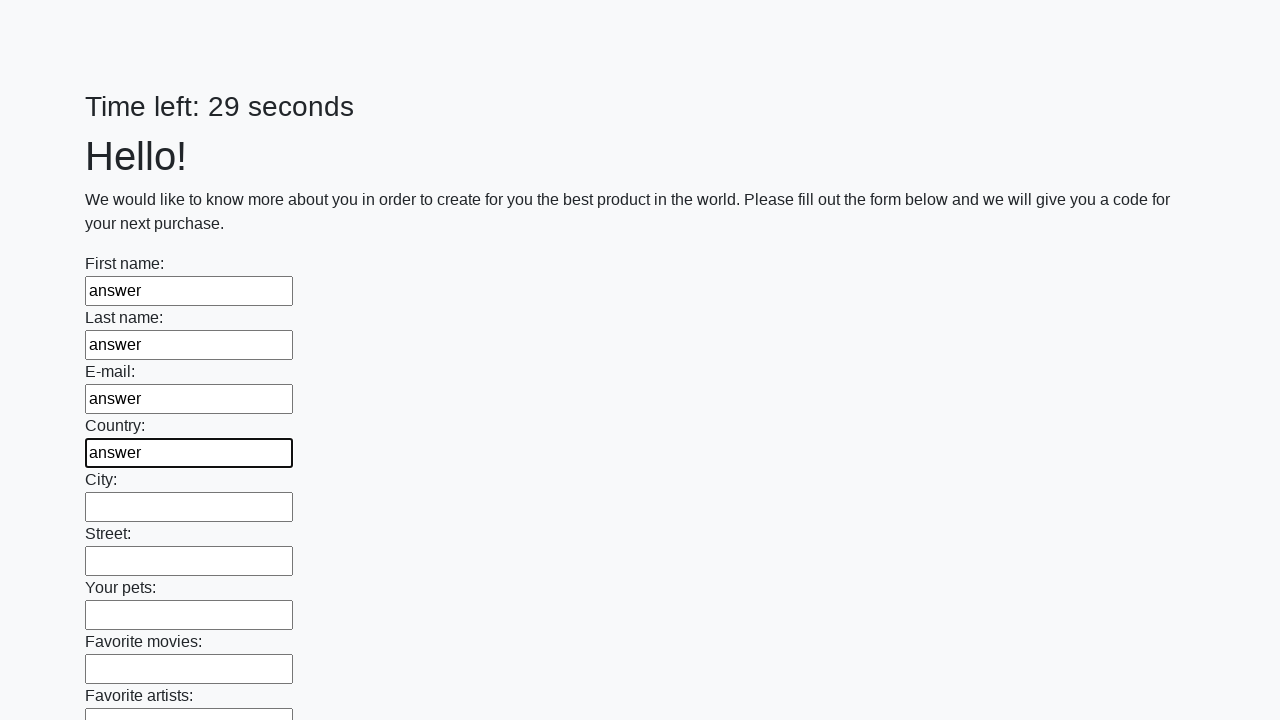

Filled input field with 'answer' on input >> nth=4
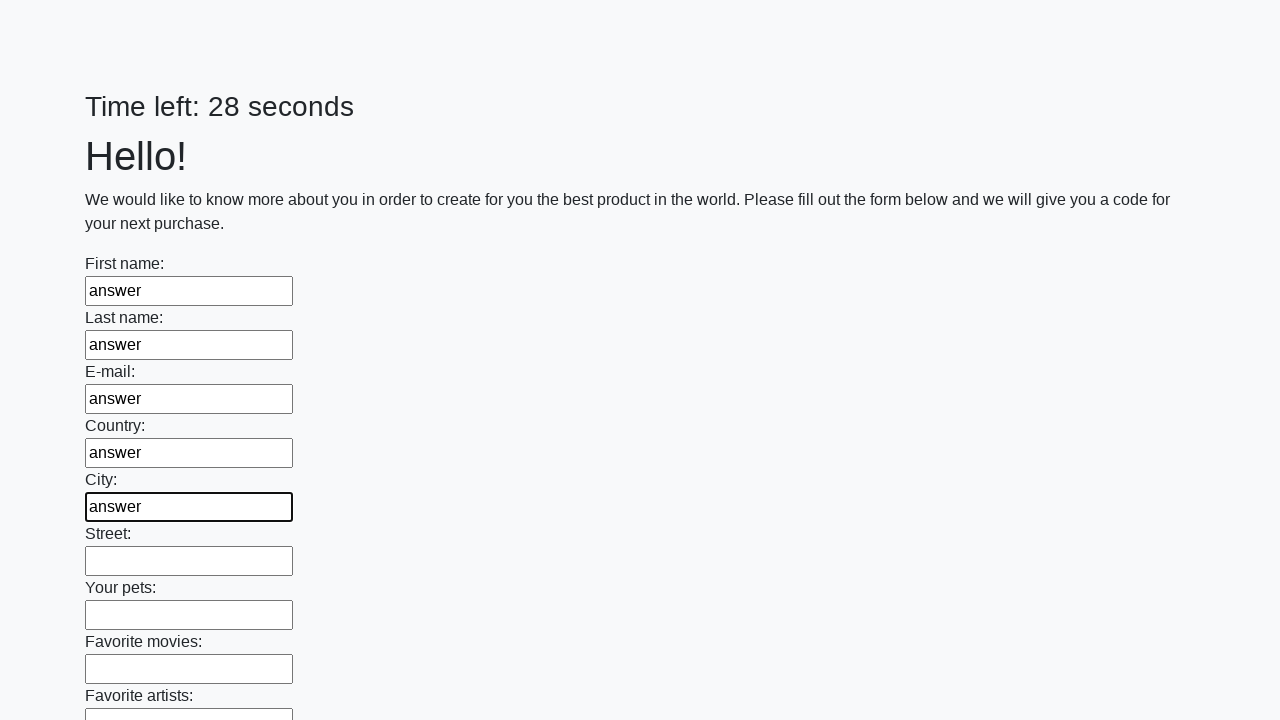

Filled input field with 'answer' on input >> nth=5
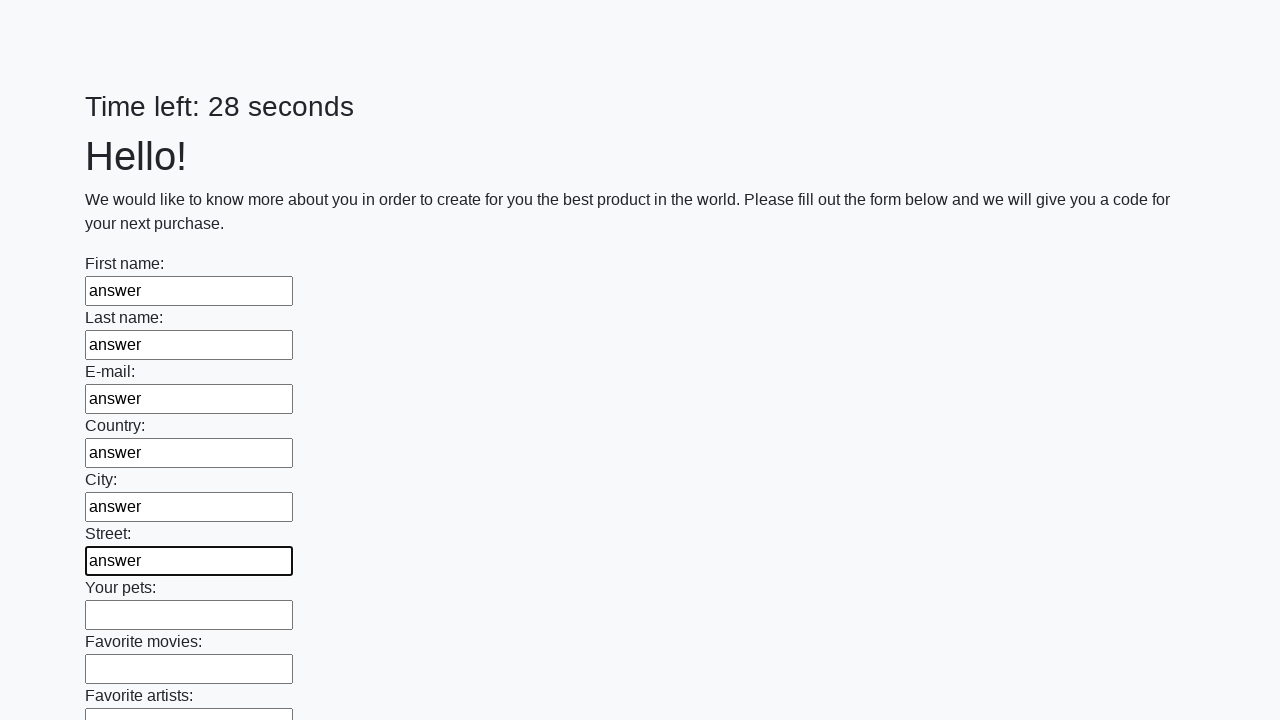

Filled input field with 'answer' on input >> nth=6
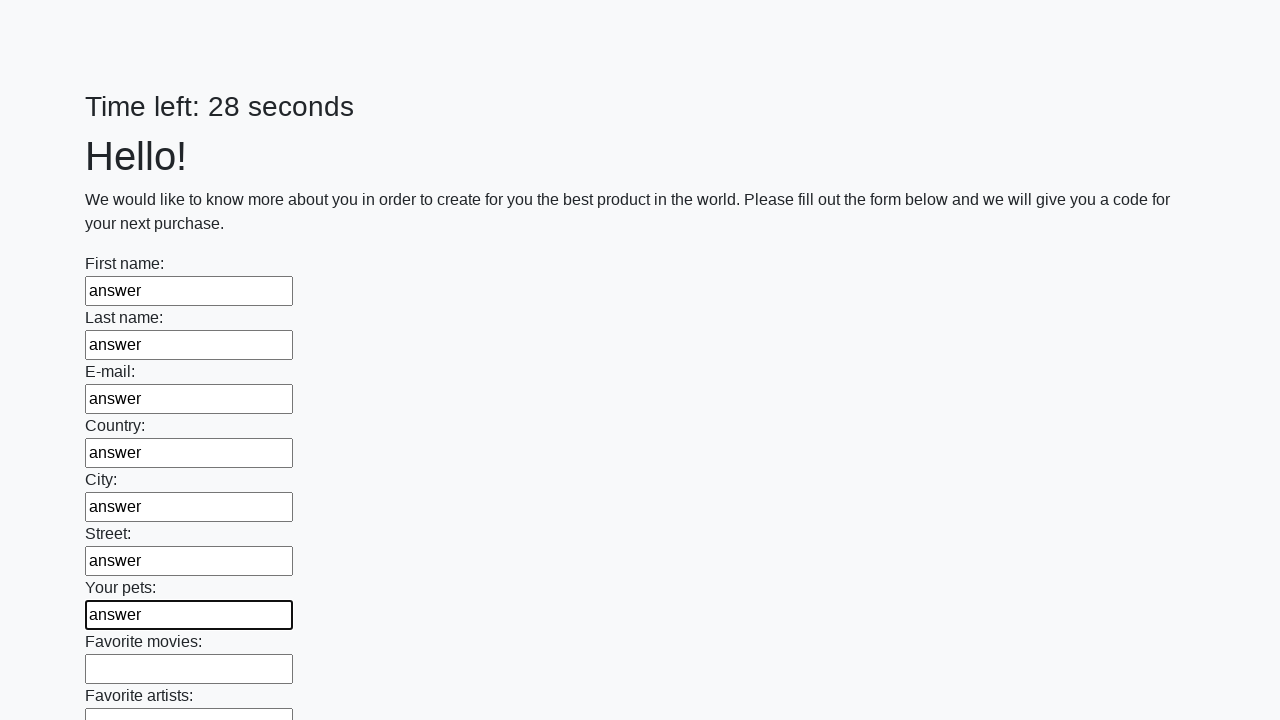

Filled input field with 'answer' on input >> nth=7
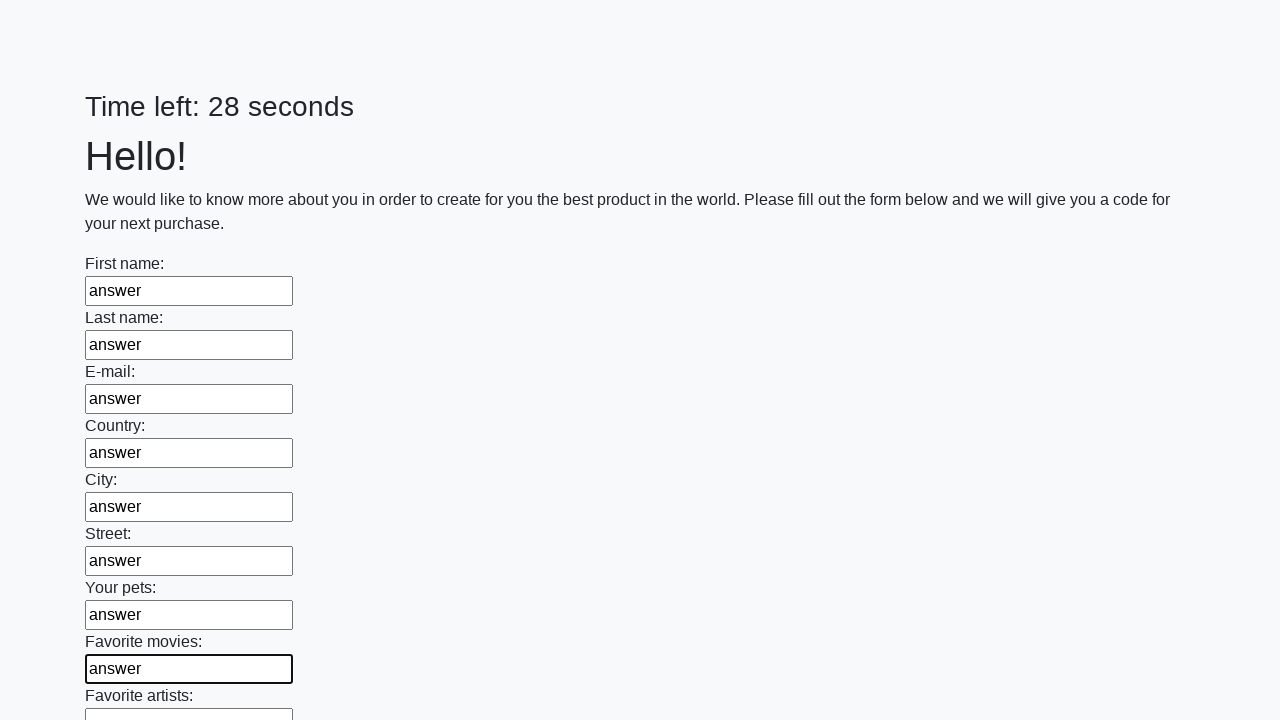

Filled input field with 'answer' on input >> nth=8
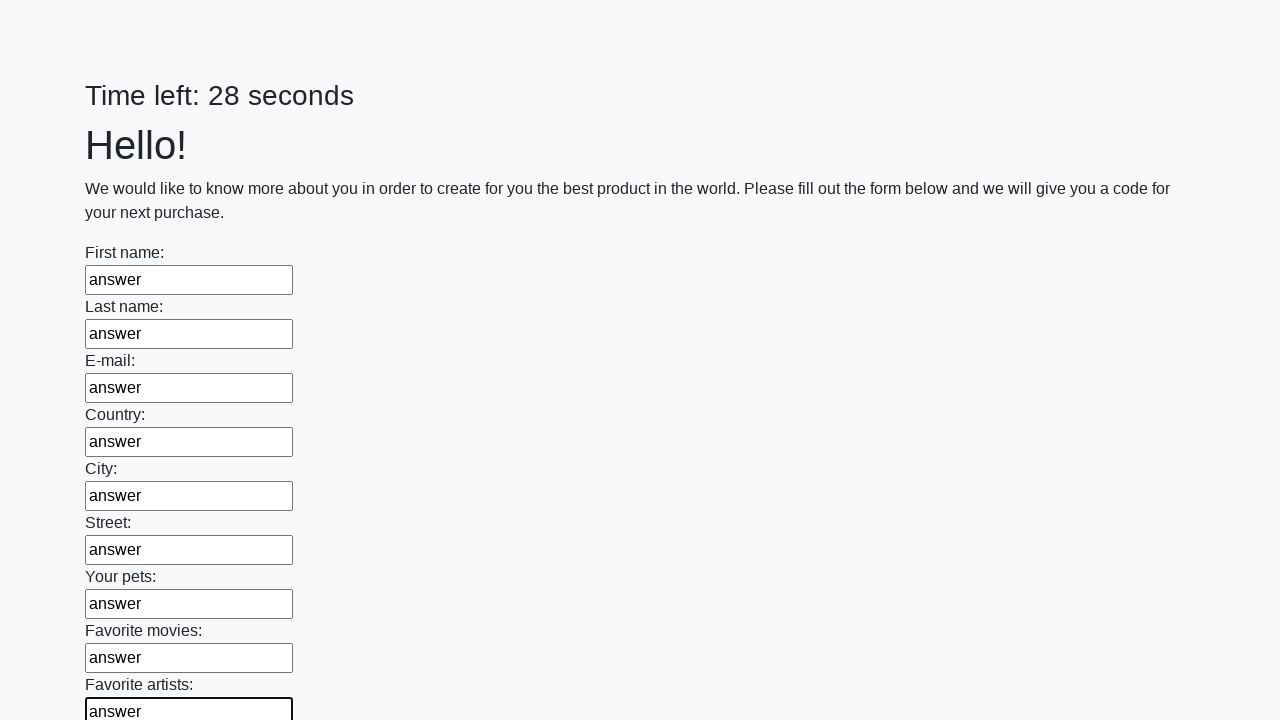

Filled input field with 'answer' on input >> nth=9
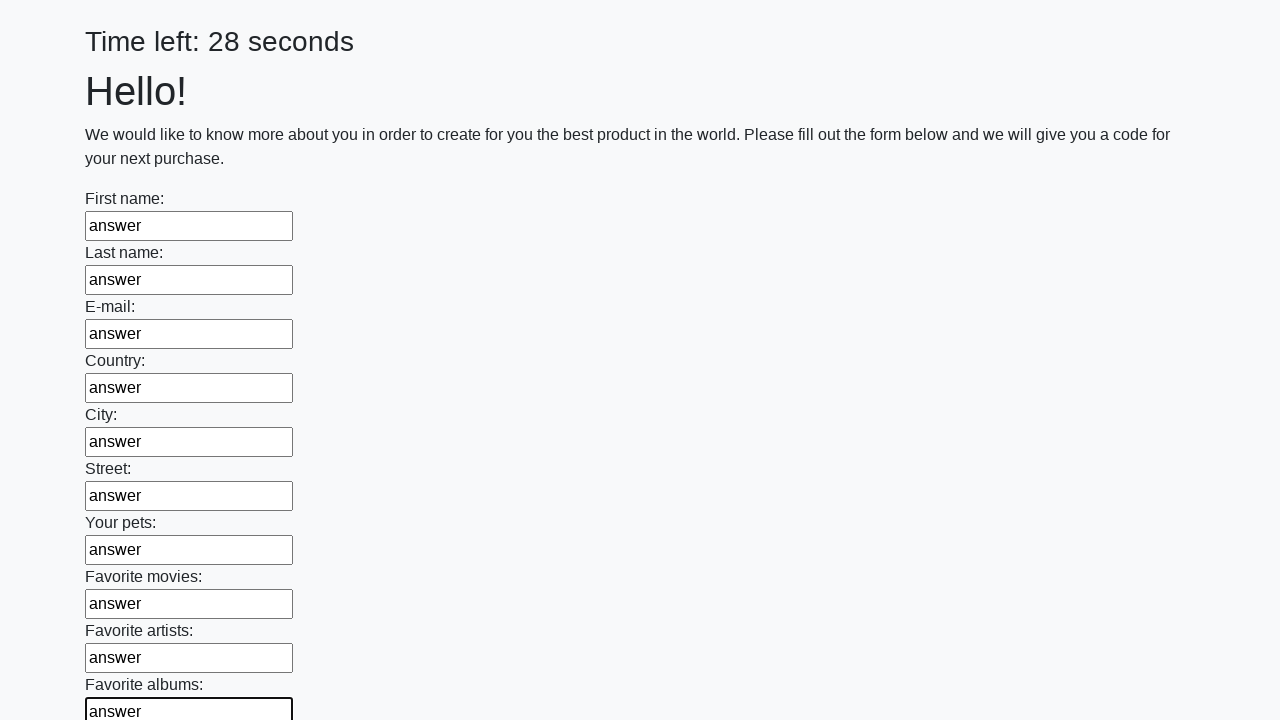

Filled input field with 'answer' on input >> nth=10
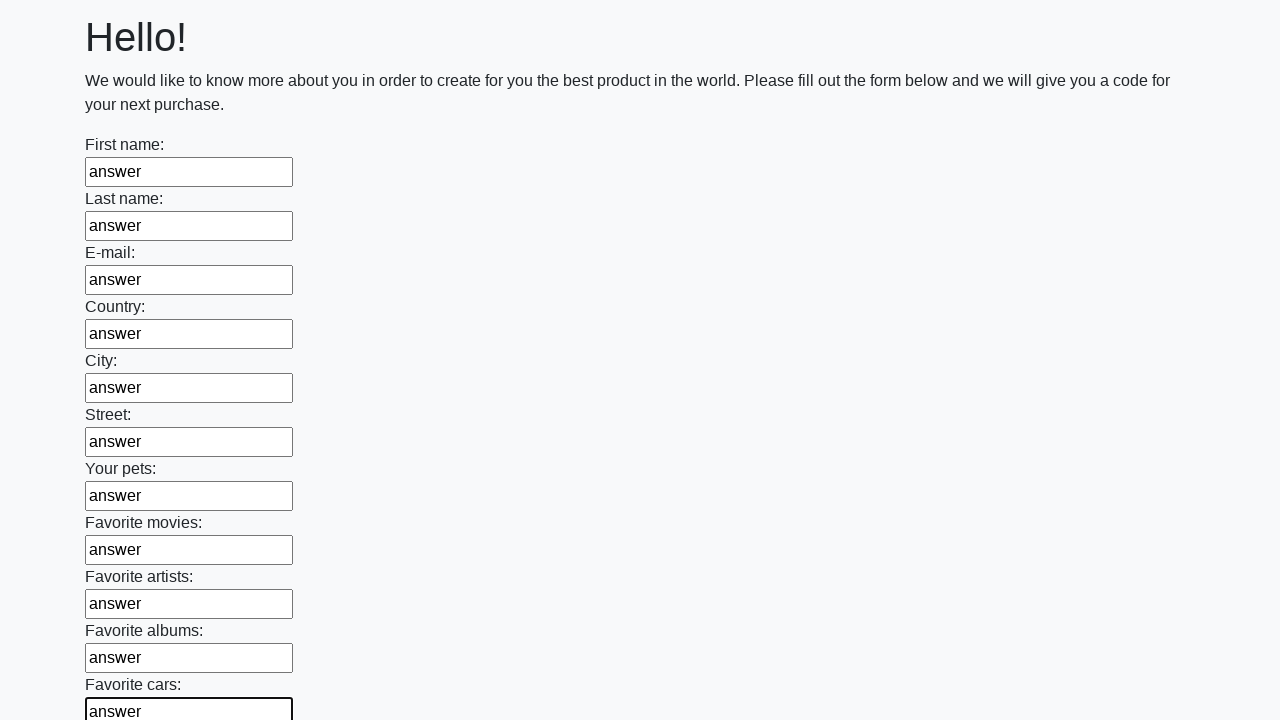

Filled input field with 'answer' on input >> nth=11
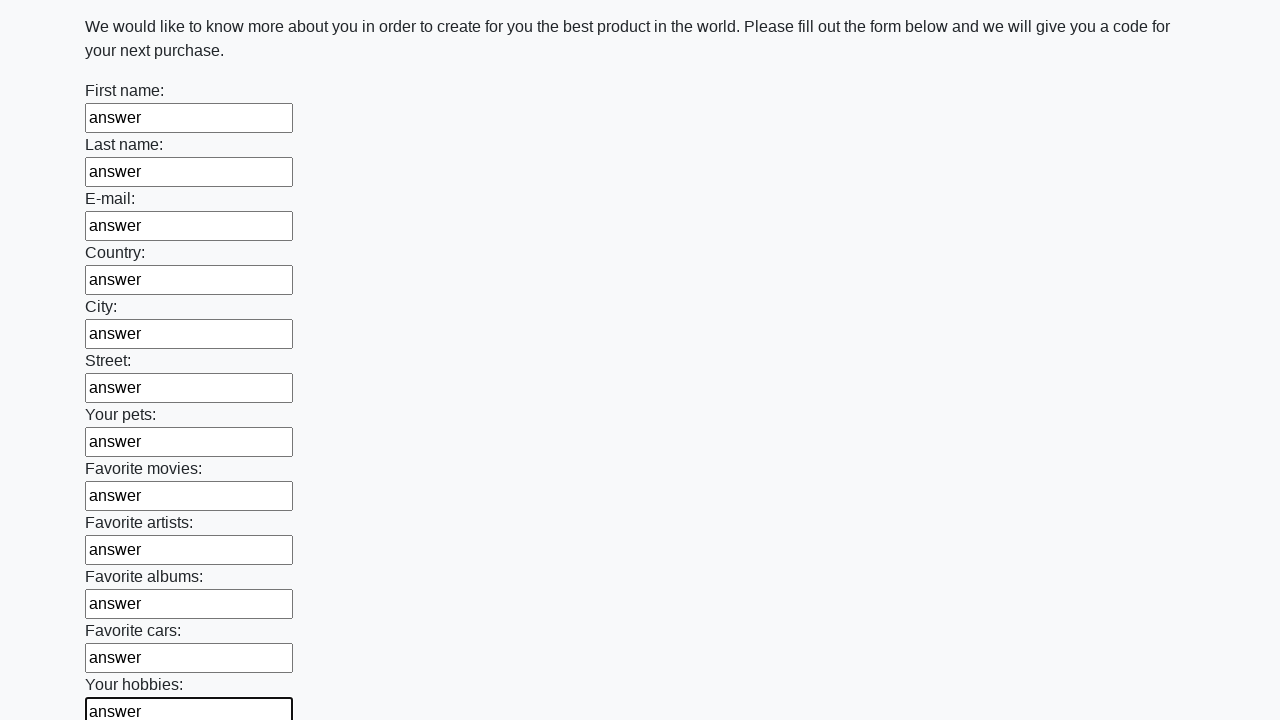

Filled input field with 'answer' on input >> nth=12
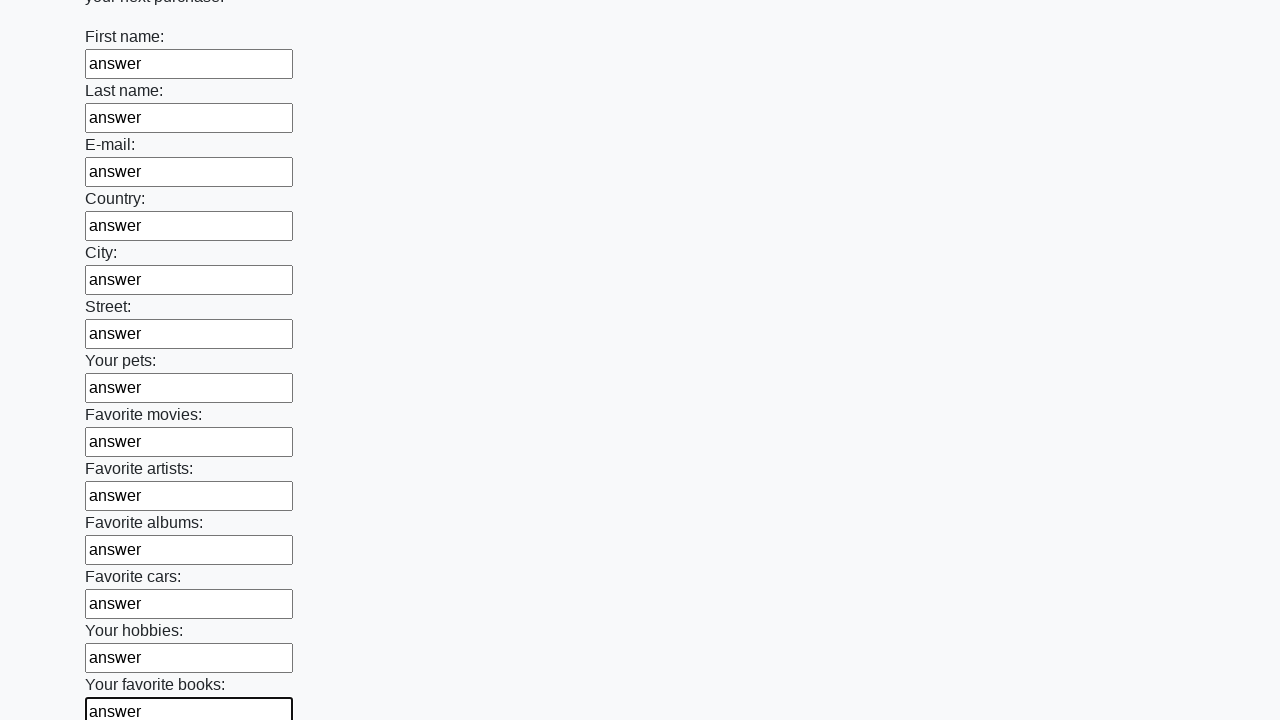

Filled input field with 'answer' on input >> nth=13
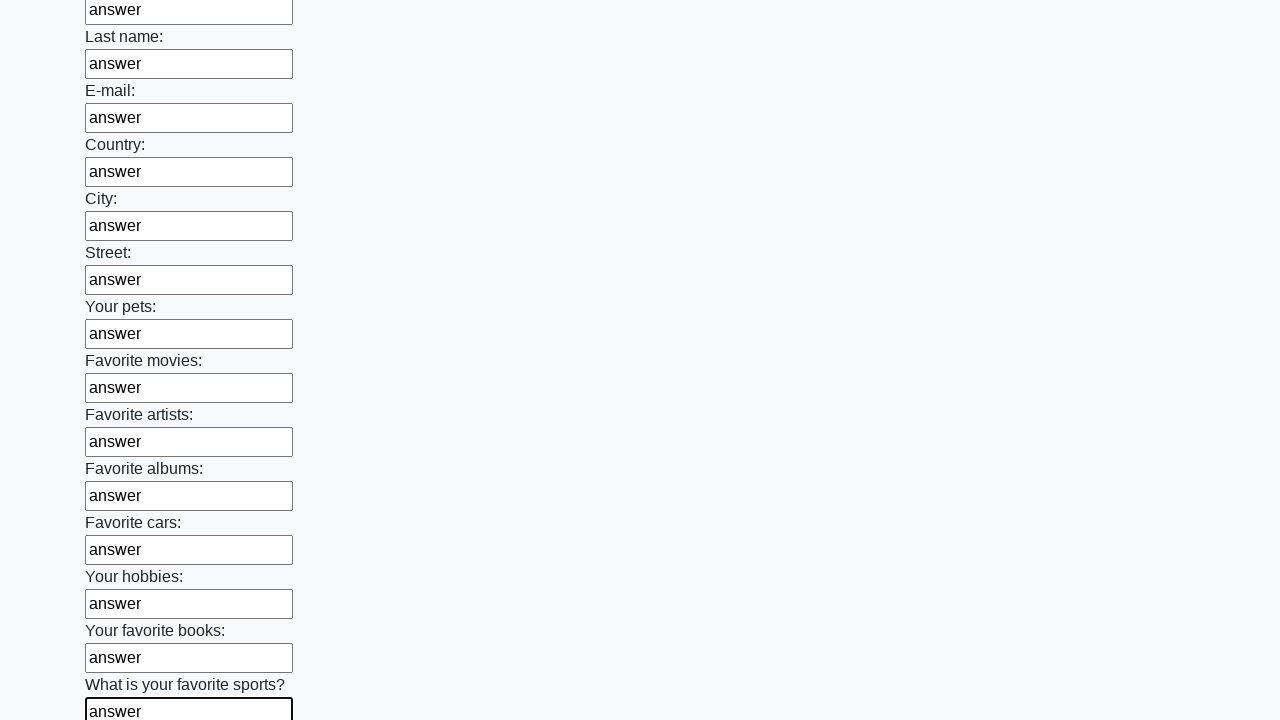

Filled input field with 'answer' on input >> nth=14
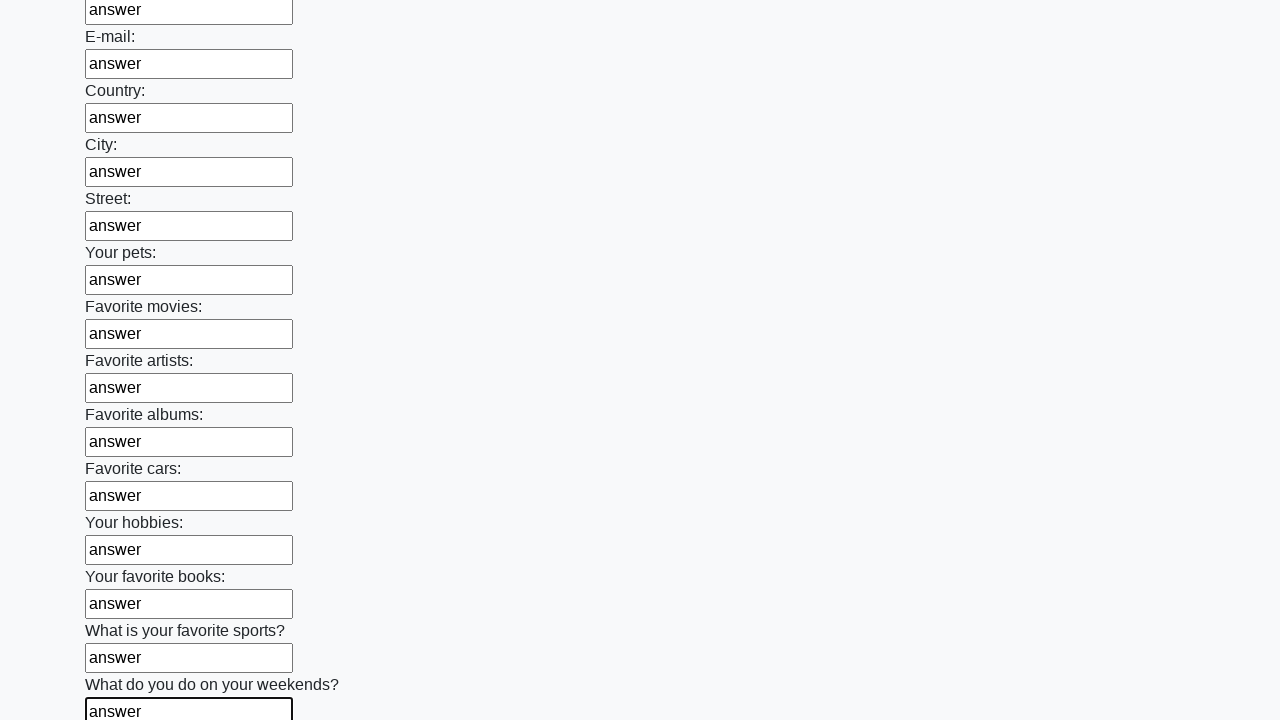

Filled input field with 'answer' on input >> nth=15
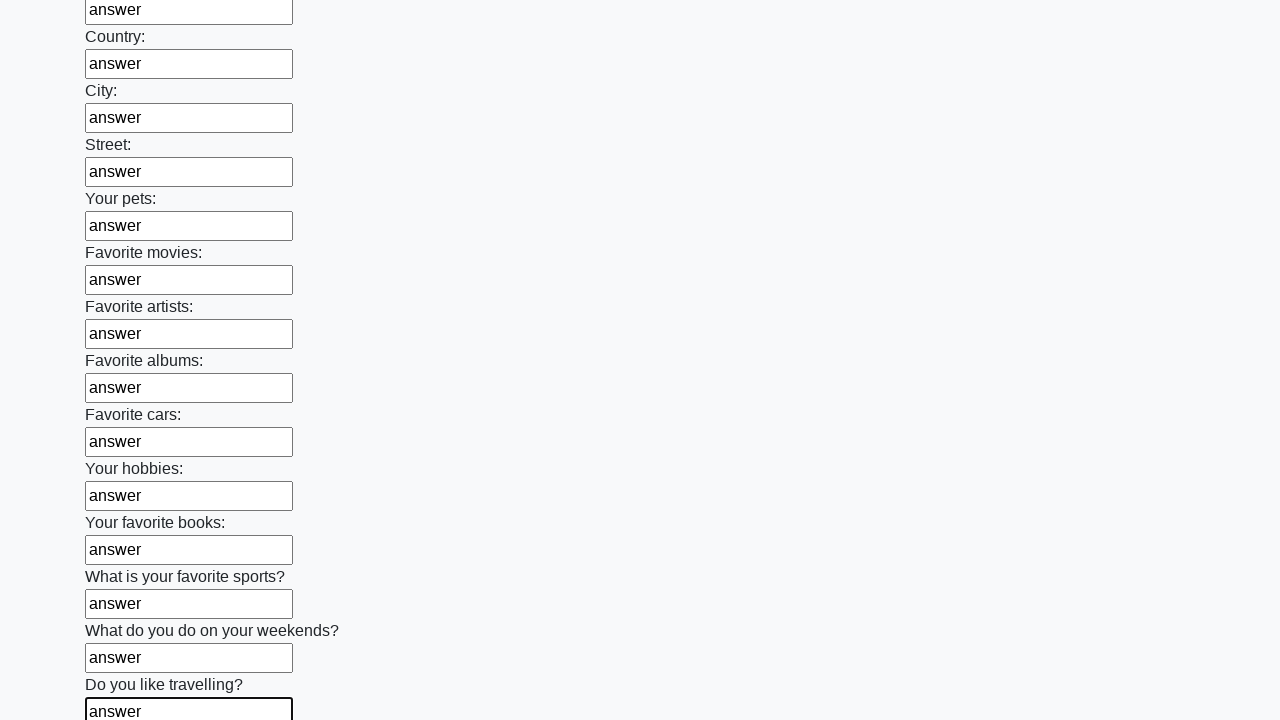

Filled input field with 'answer' on input >> nth=16
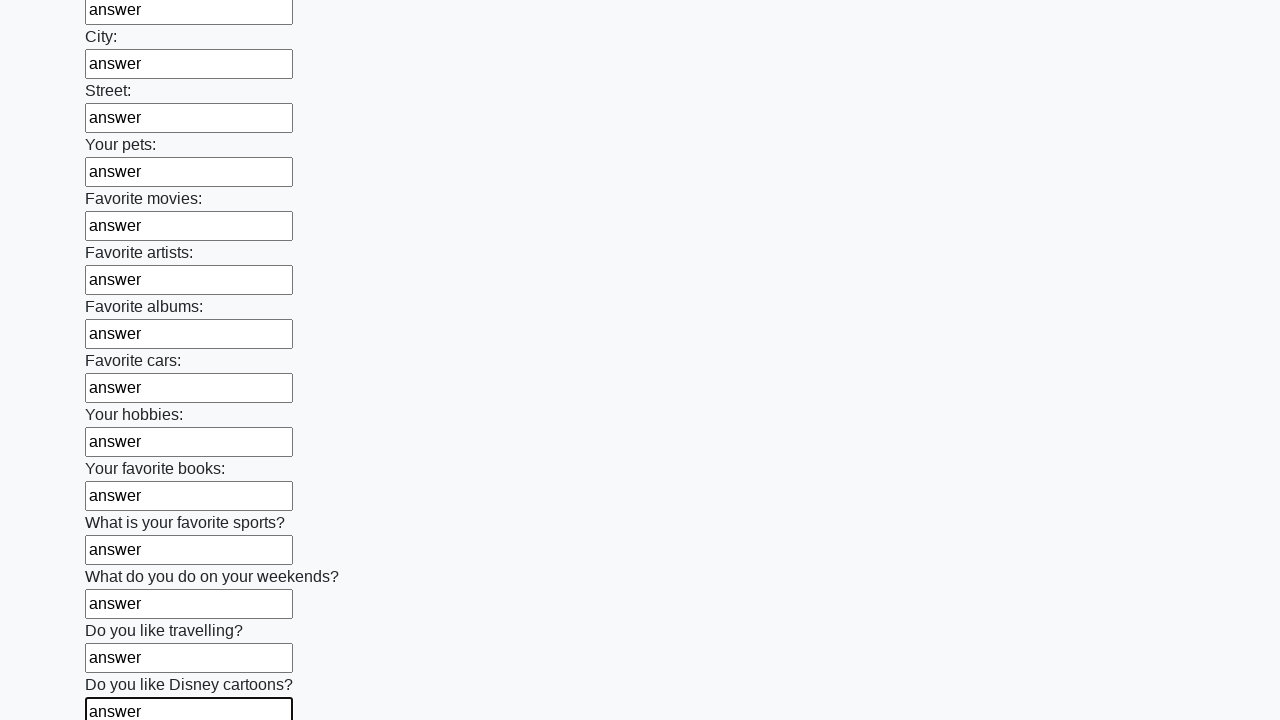

Filled input field with 'answer' on input >> nth=17
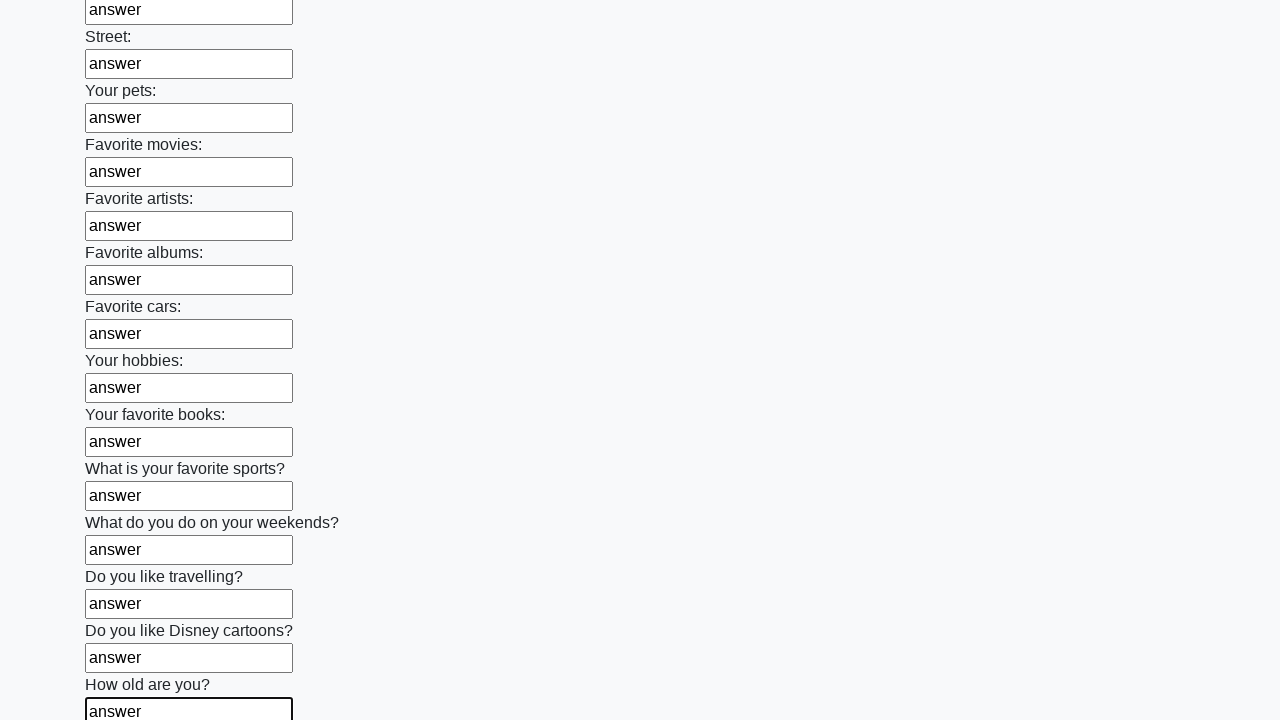

Filled input field with 'answer' on input >> nth=18
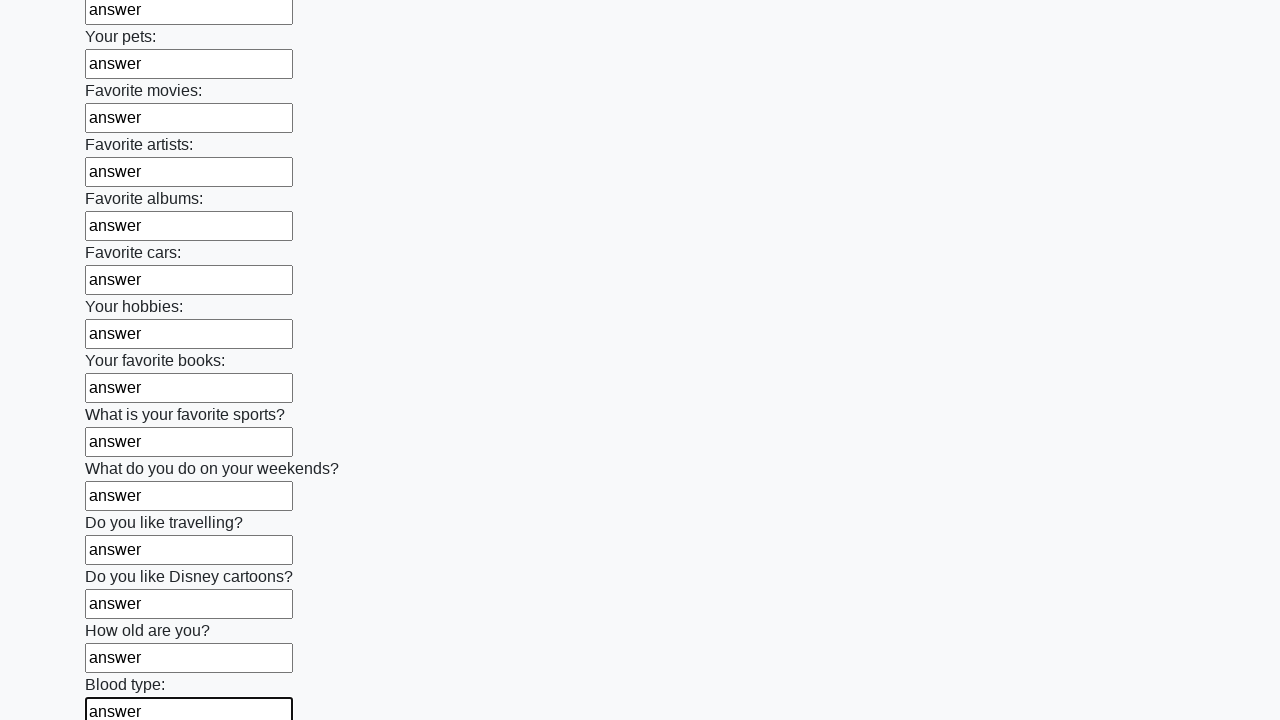

Filled input field with 'answer' on input >> nth=19
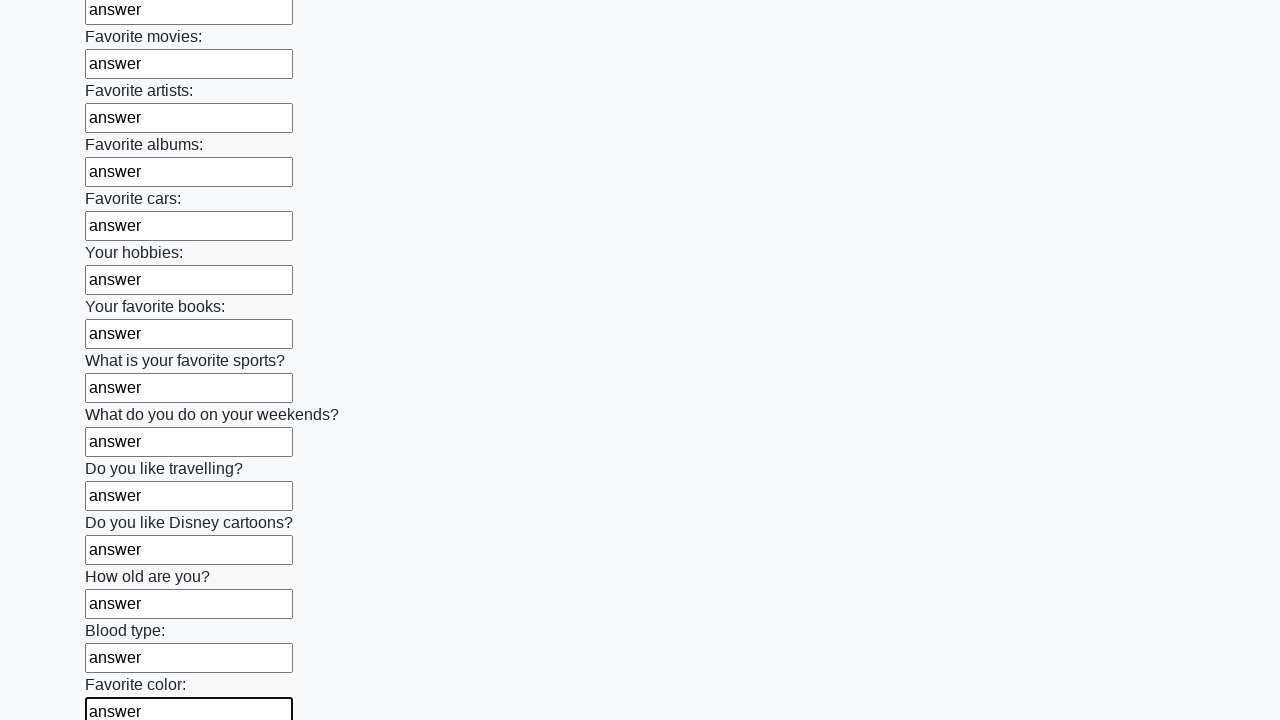

Filled input field with 'answer' on input >> nth=20
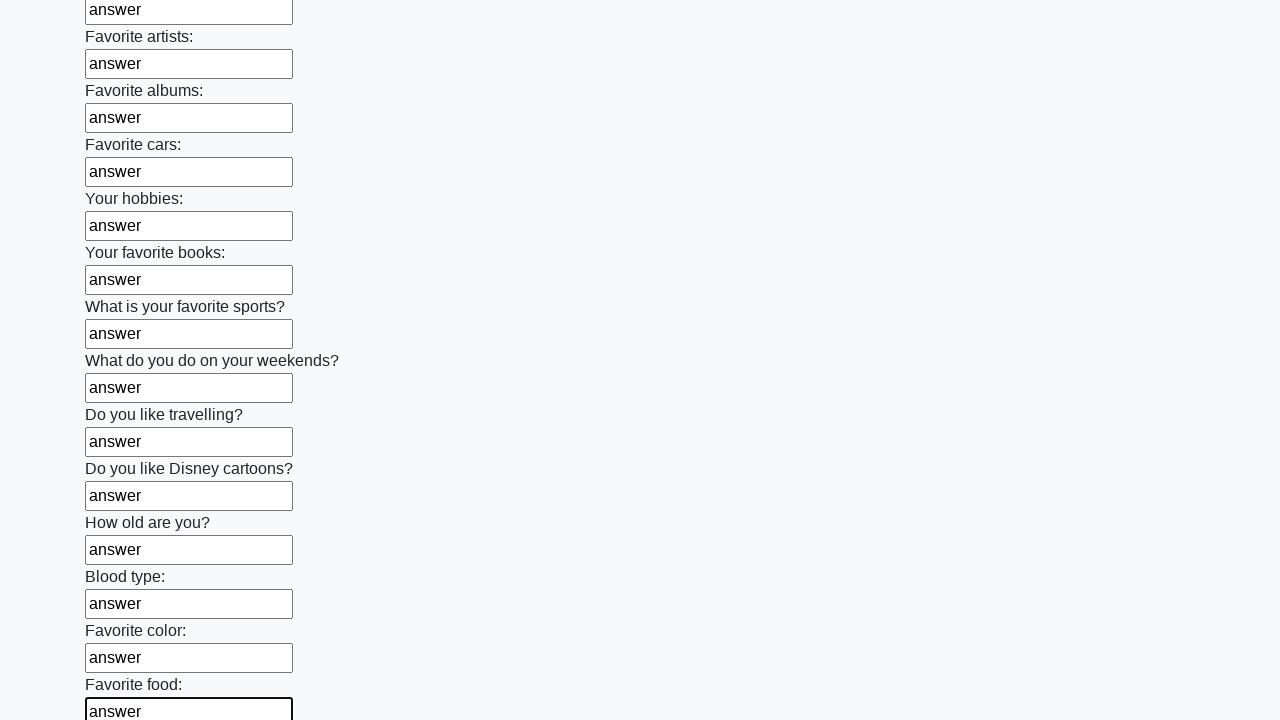

Filled input field with 'answer' on input >> nth=21
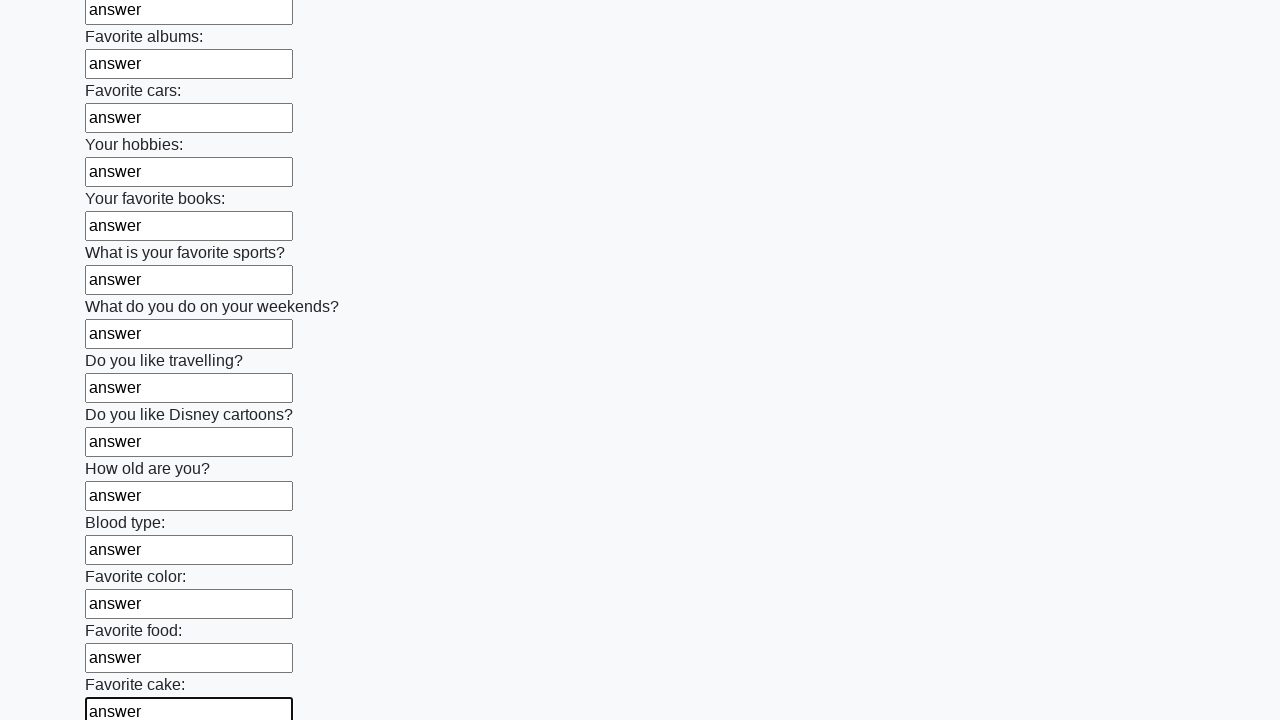

Filled input field with 'answer' on input >> nth=22
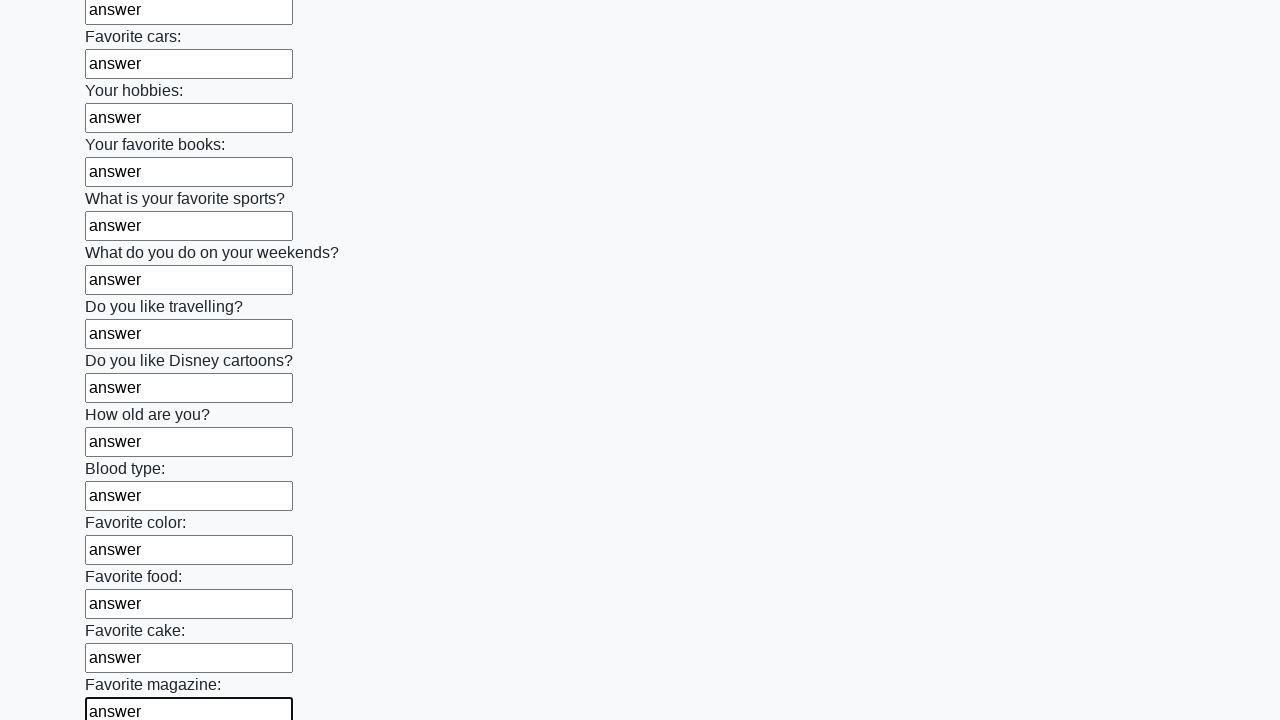

Filled input field with 'answer' on input >> nth=23
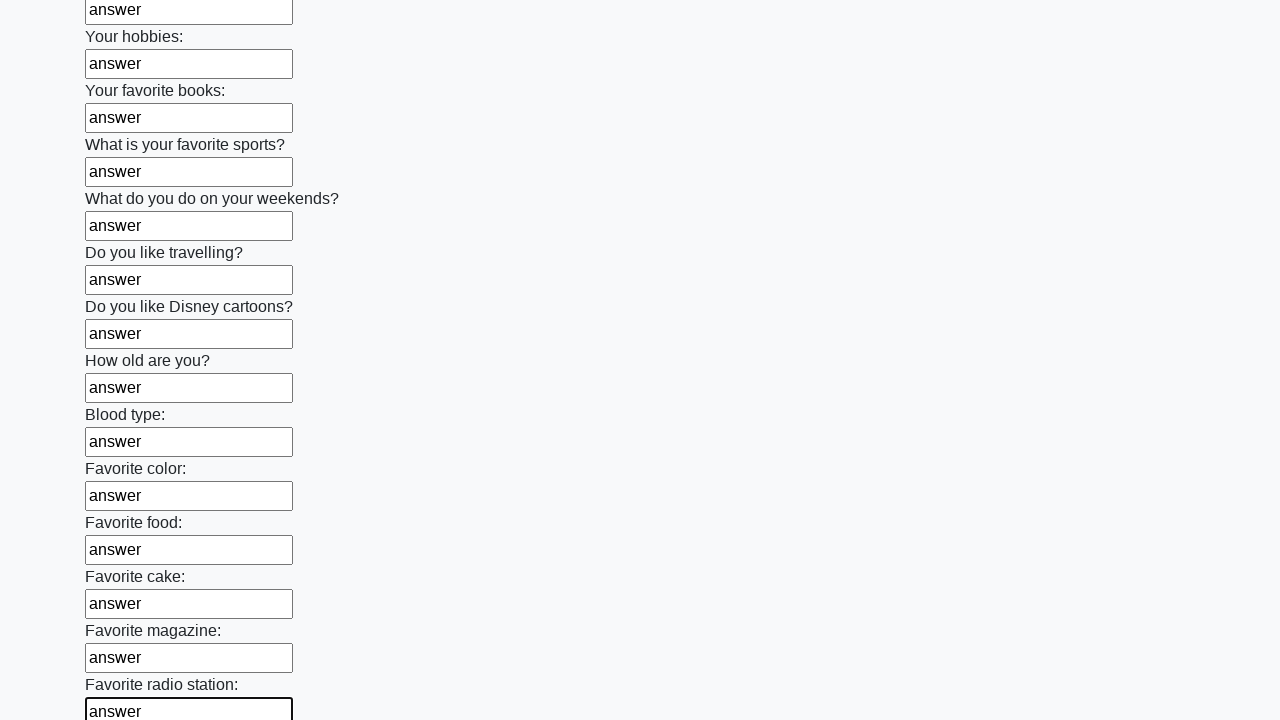

Filled input field with 'answer' on input >> nth=24
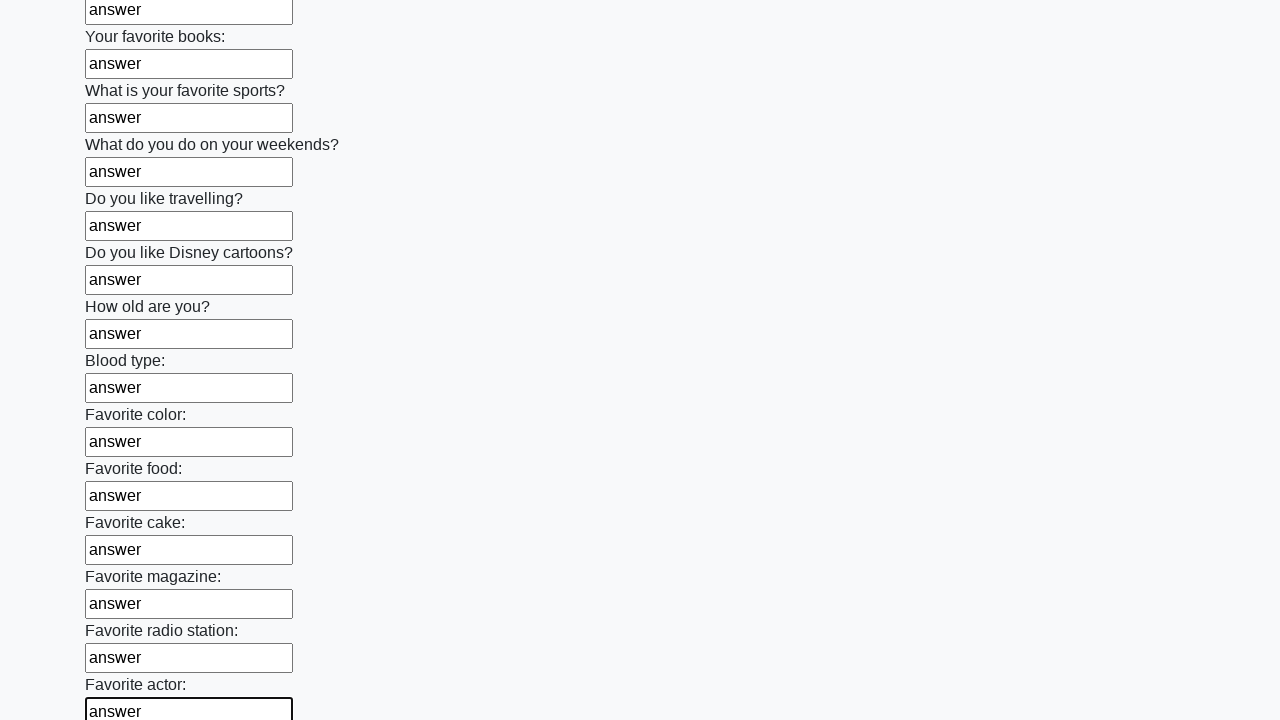

Filled input field with 'answer' on input >> nth=25
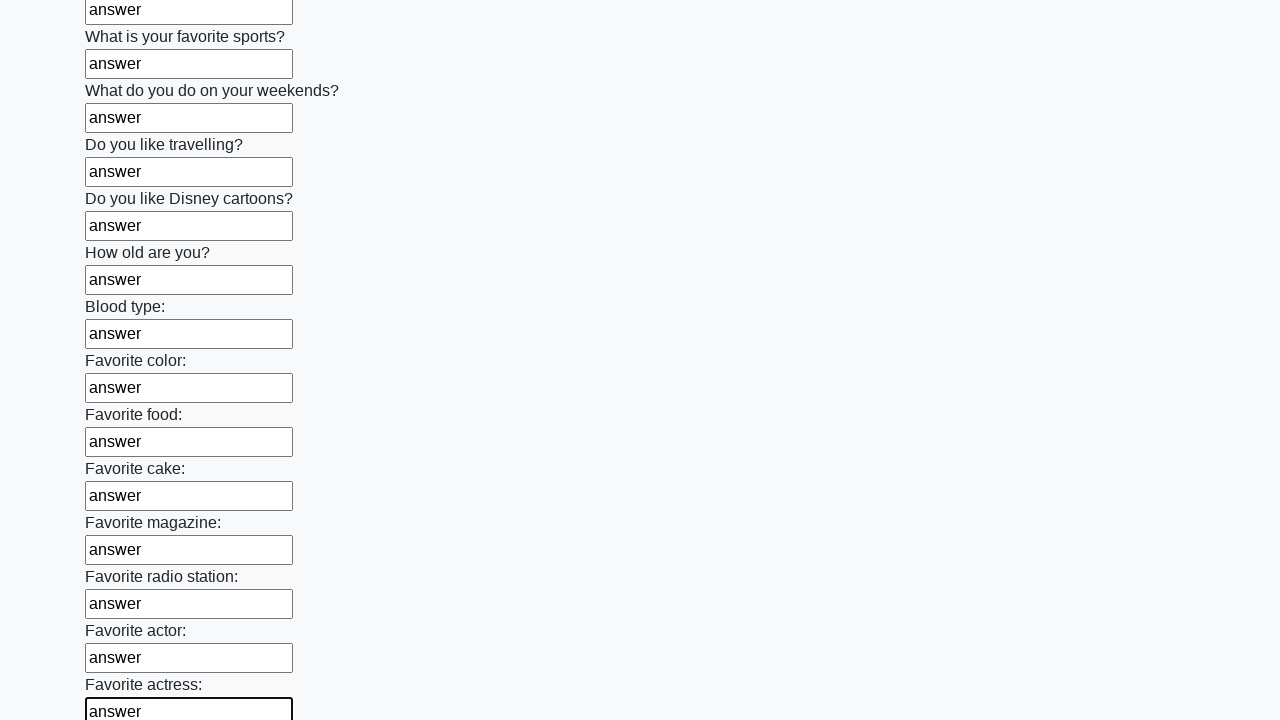

Filled input field with 'answer' on input >> nth=26
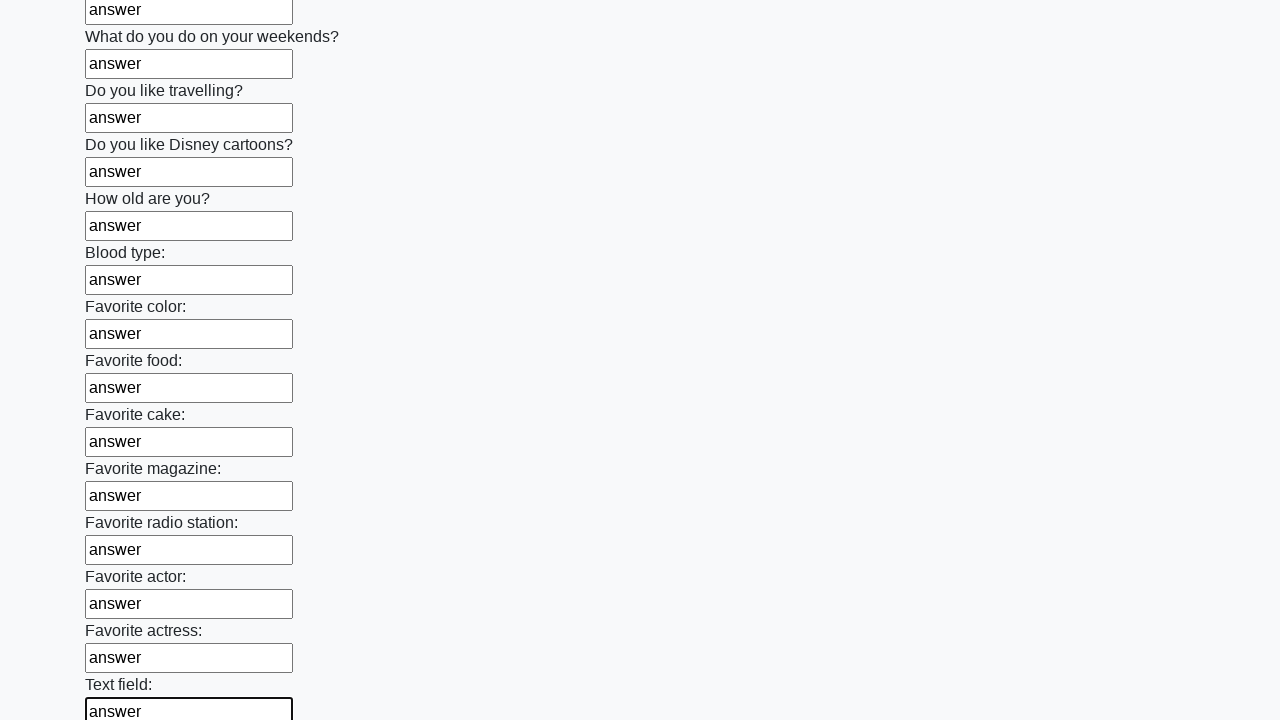

Filled input field with 'answer' on input >> nth=27
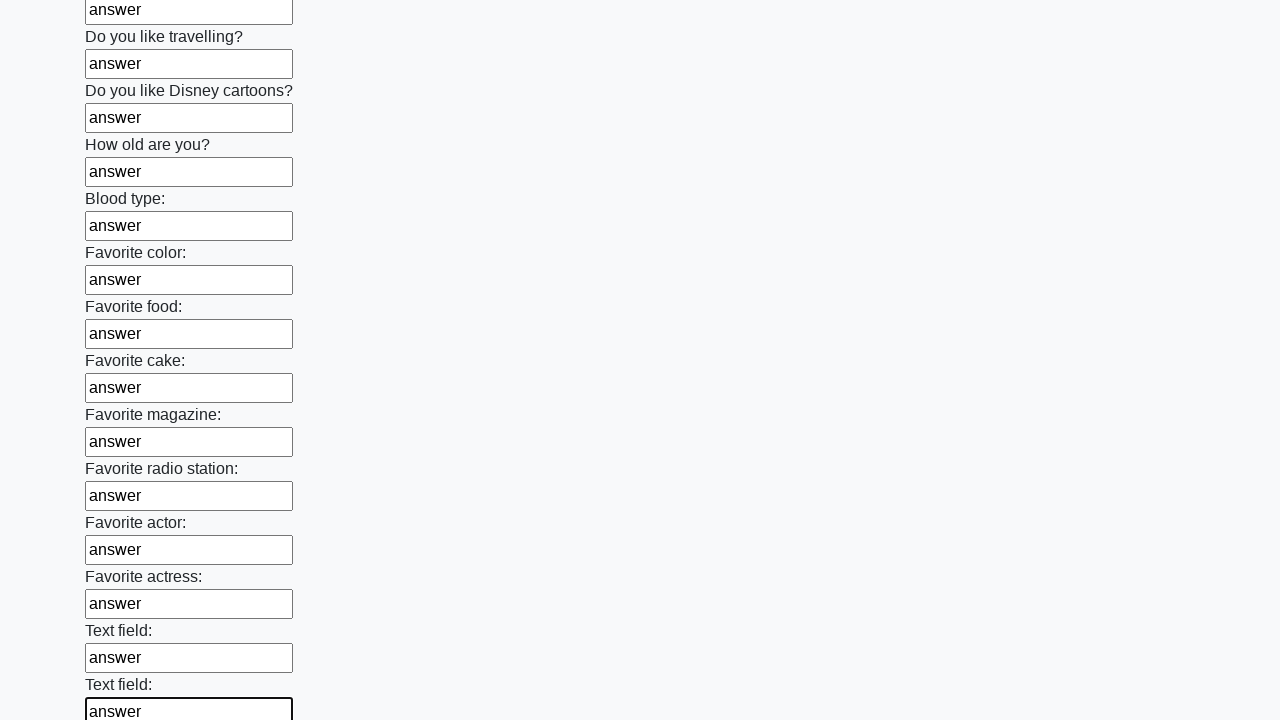

Filled input field with 'answer' on input >> nth=28
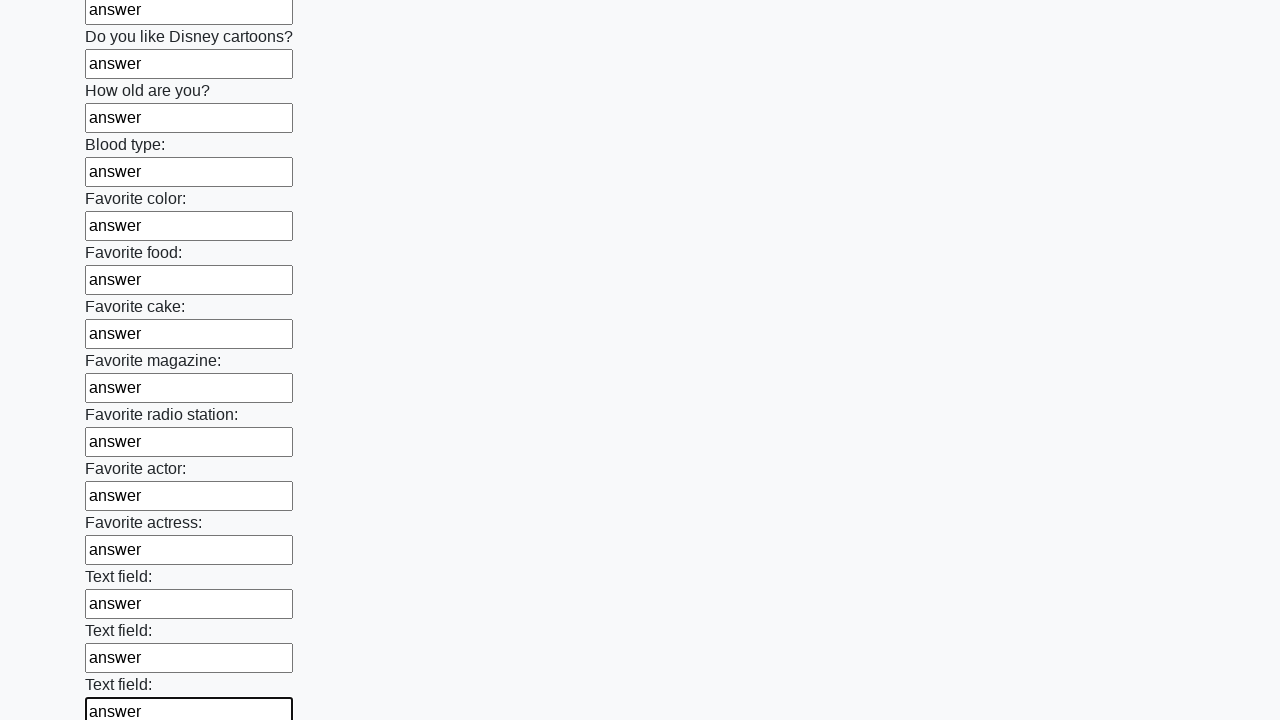

Filled input field with 'answer' on input >> nth=29
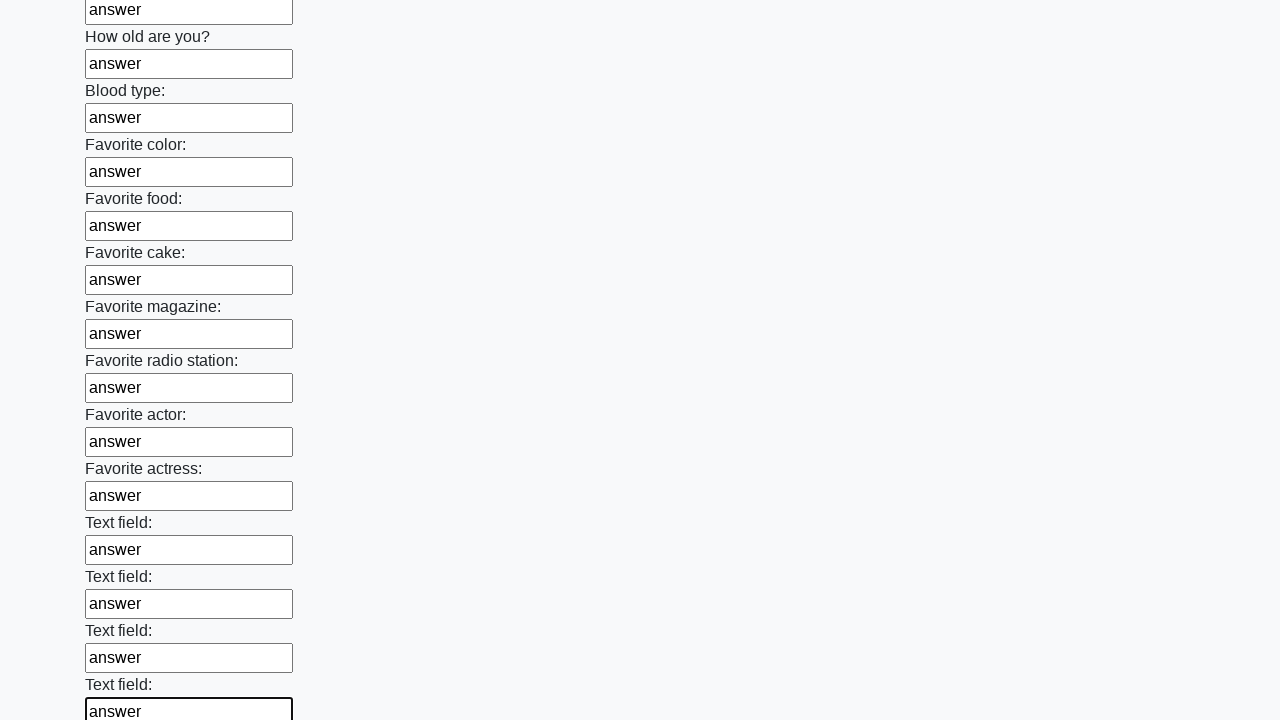

Filled input field with 'answer' on input >> nth=30
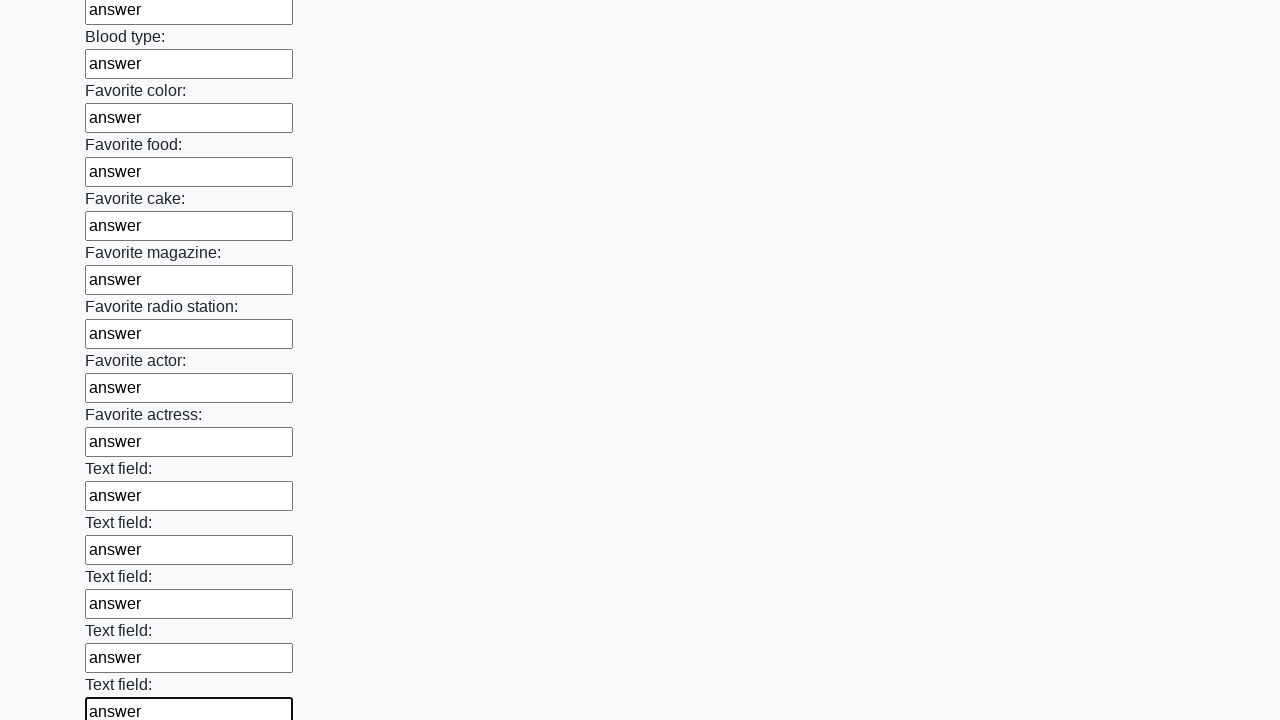

Filled input field with 'answer' on input >> nth=31
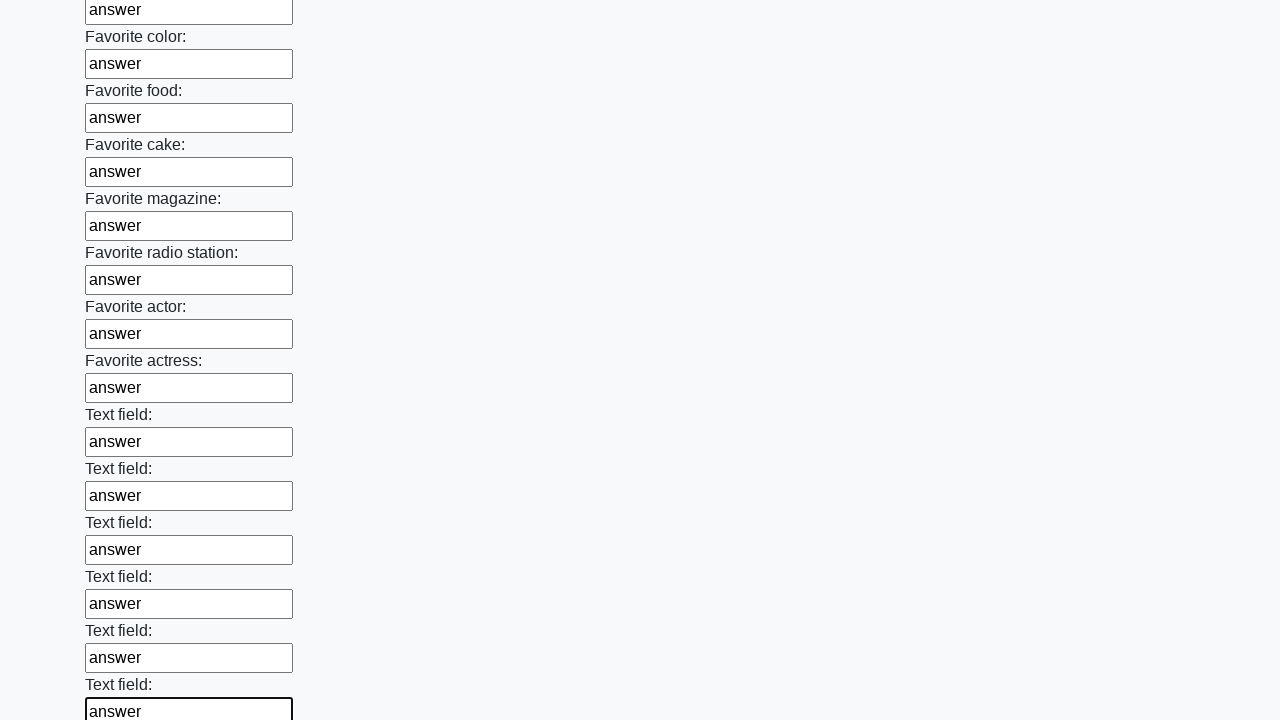

Filled input field with 'answer' on input >> nth=32
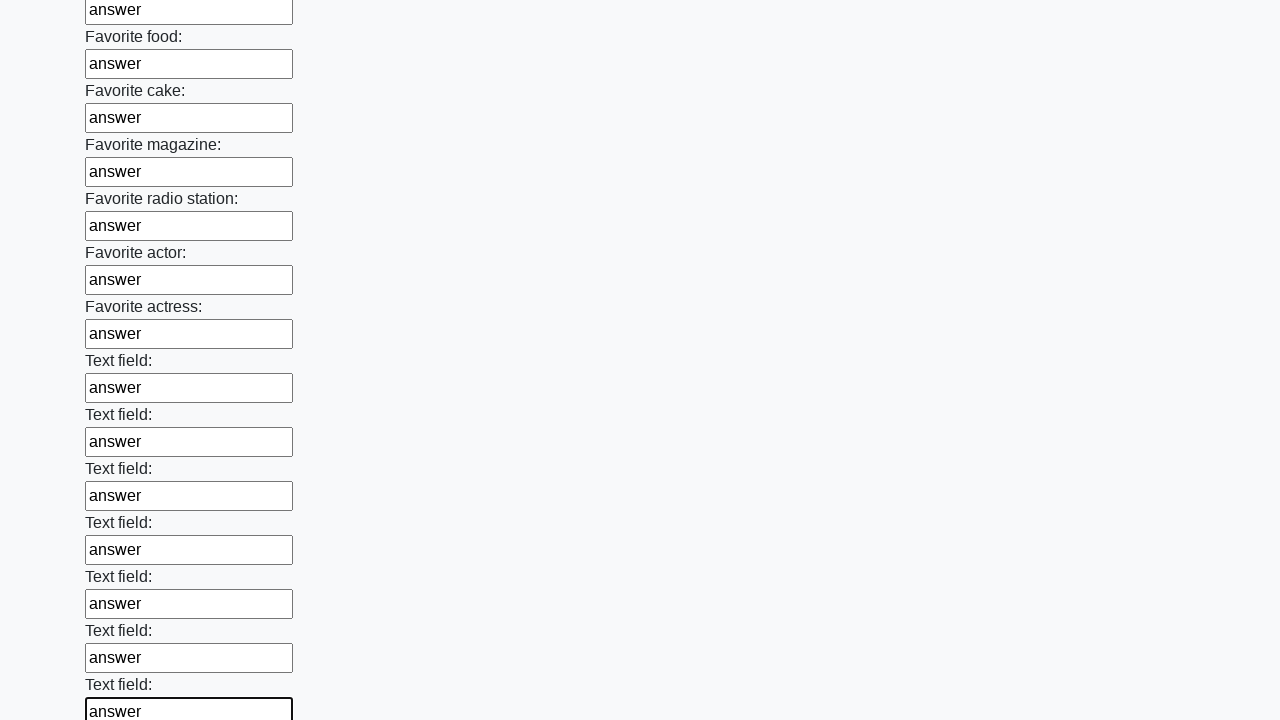

Filled input field with 'answer' on input >> nth=33
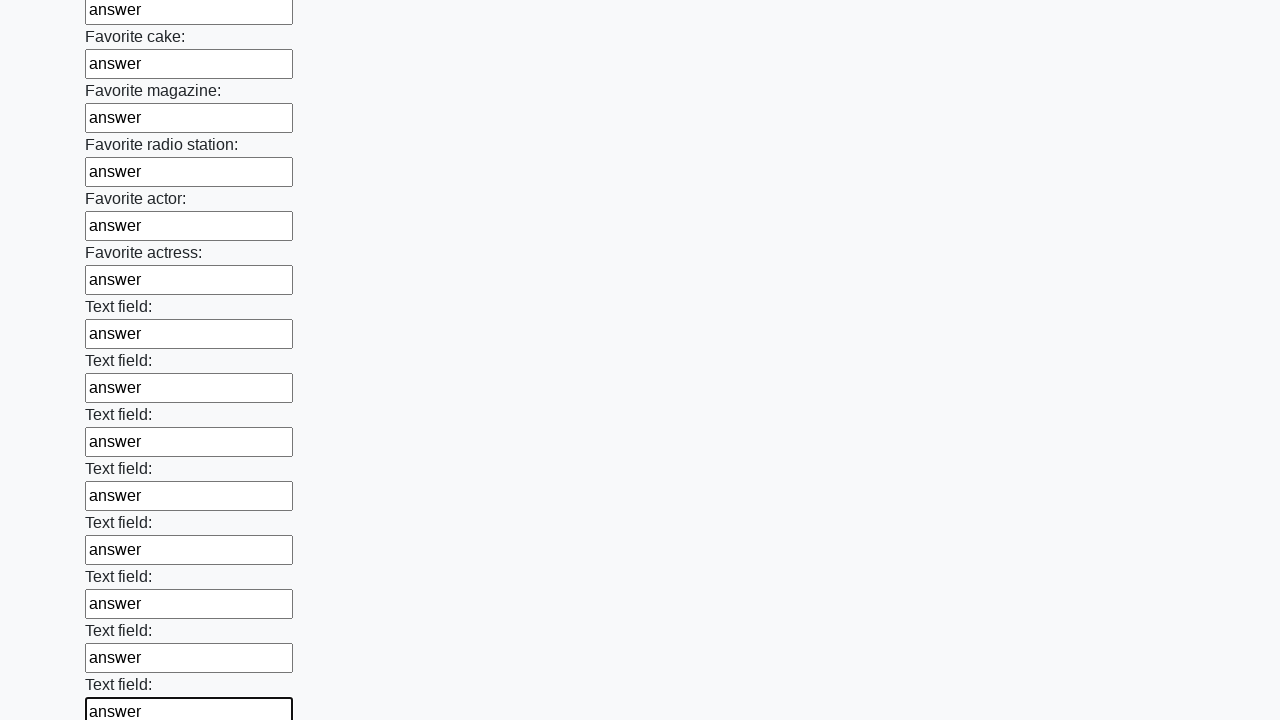

Filled input field with 'answer' on input >> nth=34
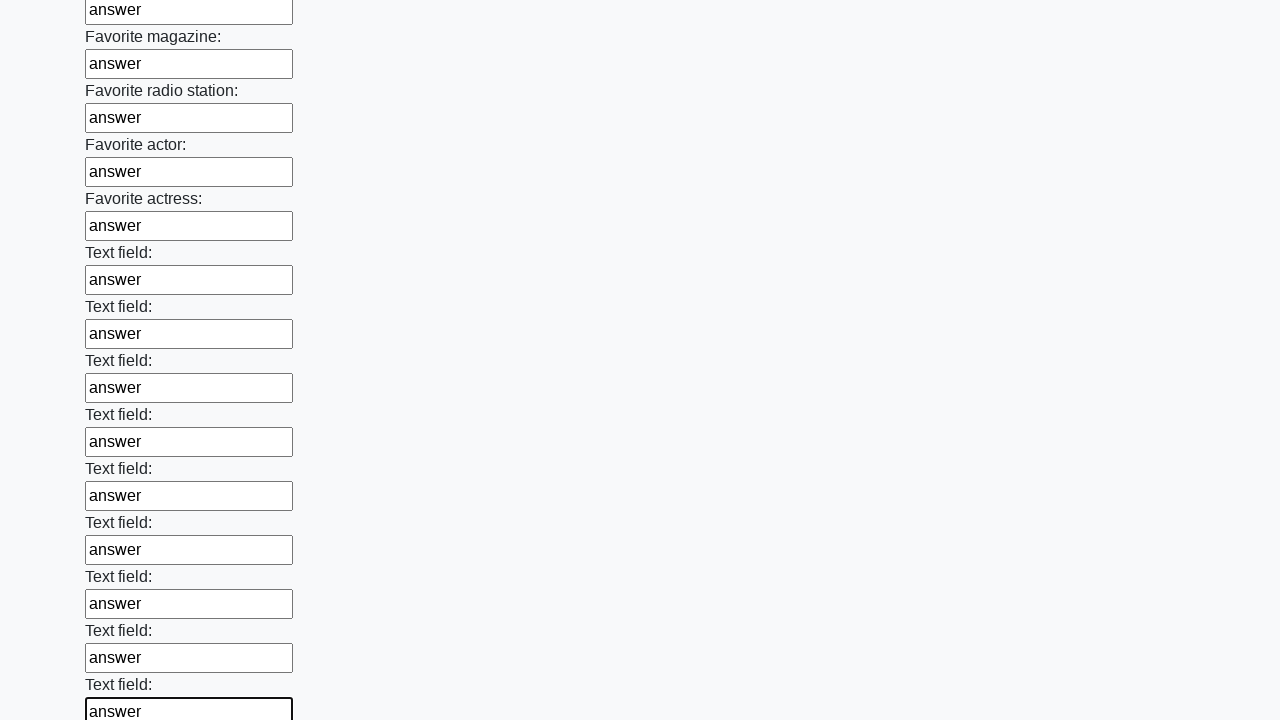

Filled input field with 'answer' on input >> nth=35
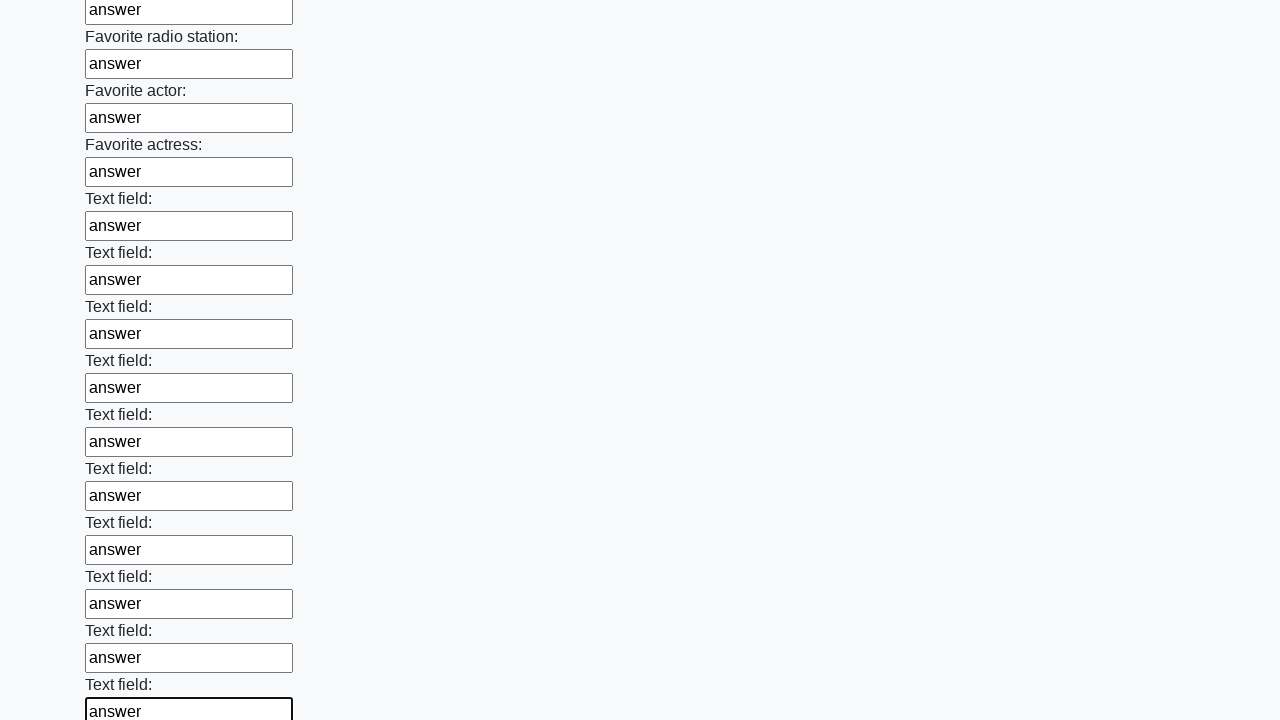

Filled input field with 'answer' on input >> nth=36
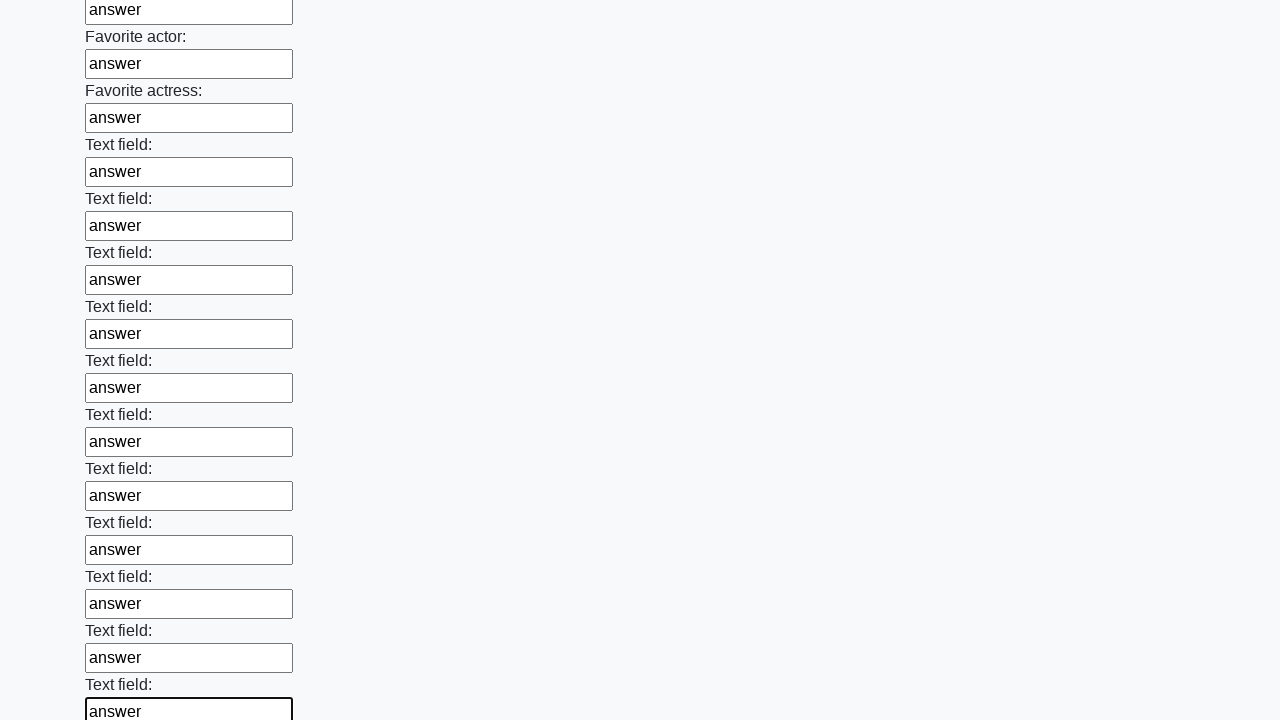

Filled input field with 'answer' on input >> nth=37
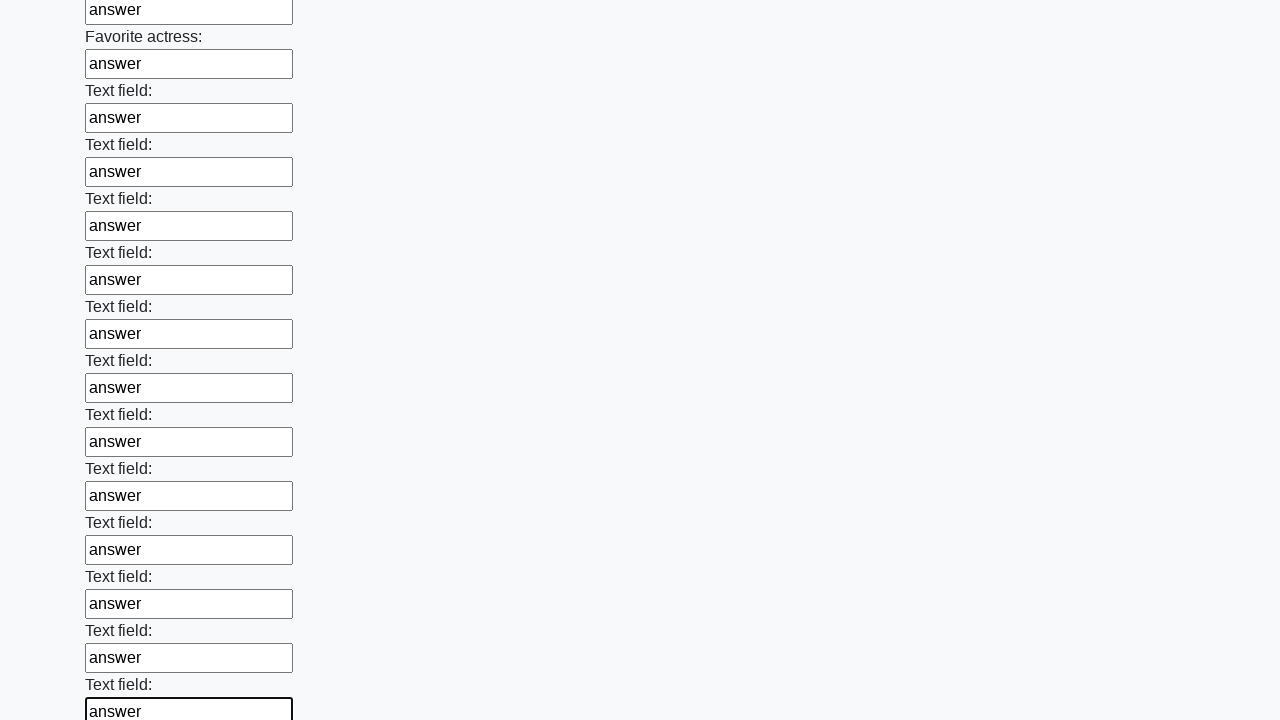

Filled input field with 'answer' on input >> nth=38
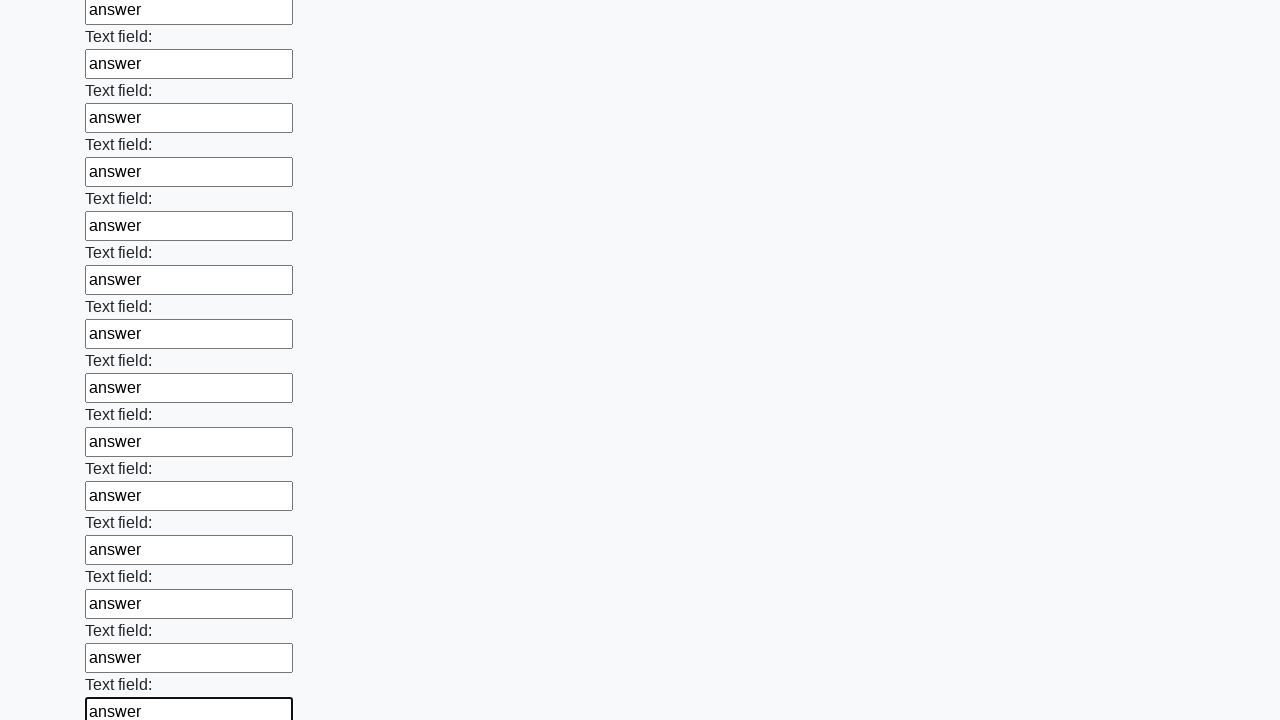

Filled input field with 'answer' on input >> nth=39
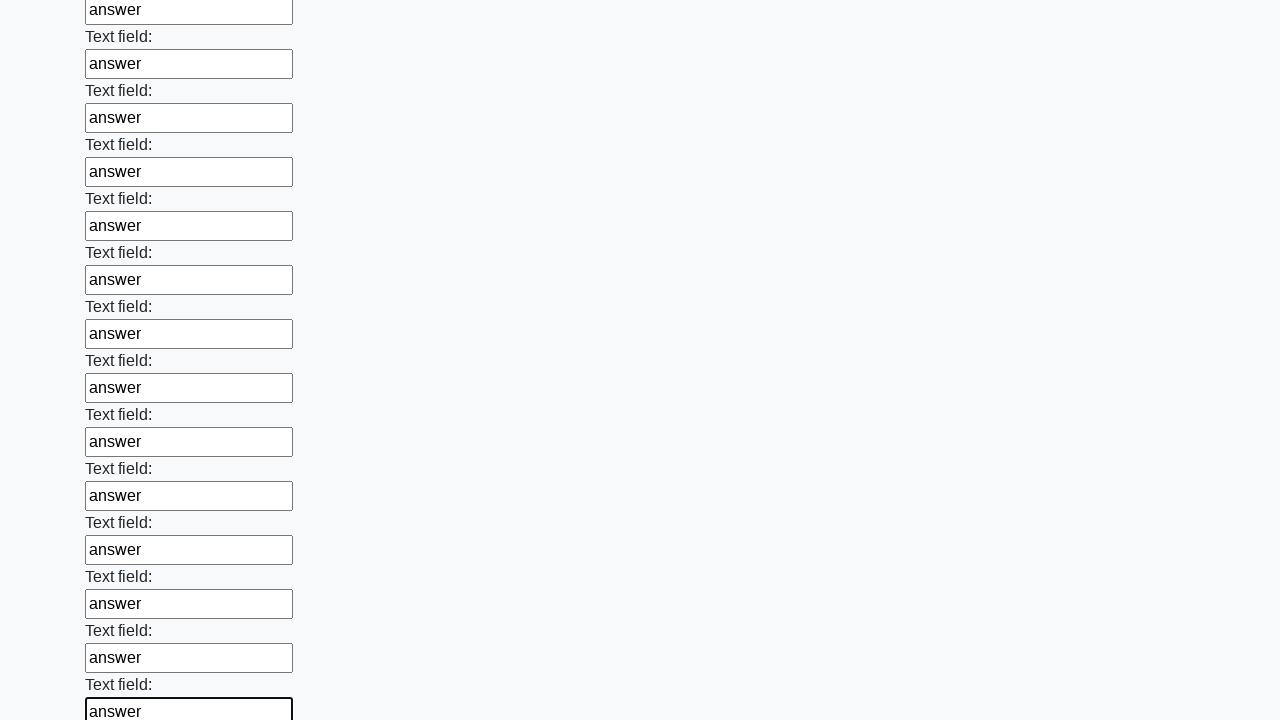

Filled input field with 'answer' on input >> nth=40
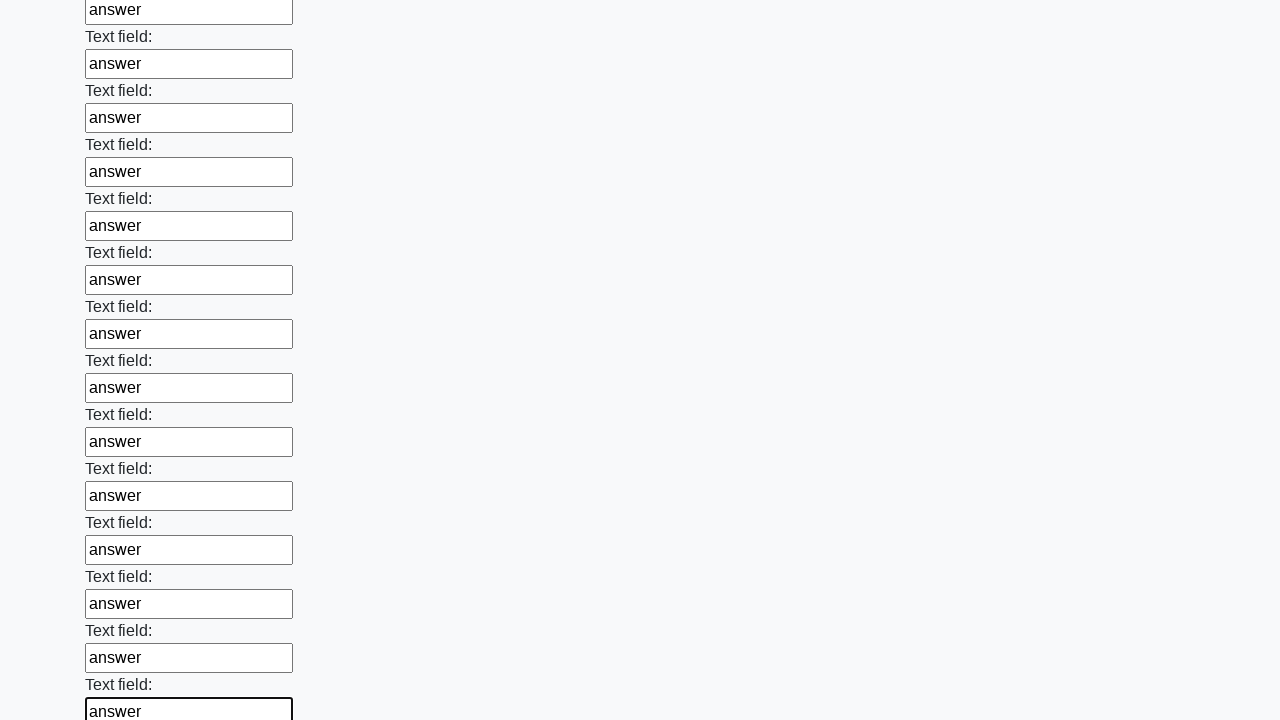

Filled input field with 'answer' on input >> nth=41
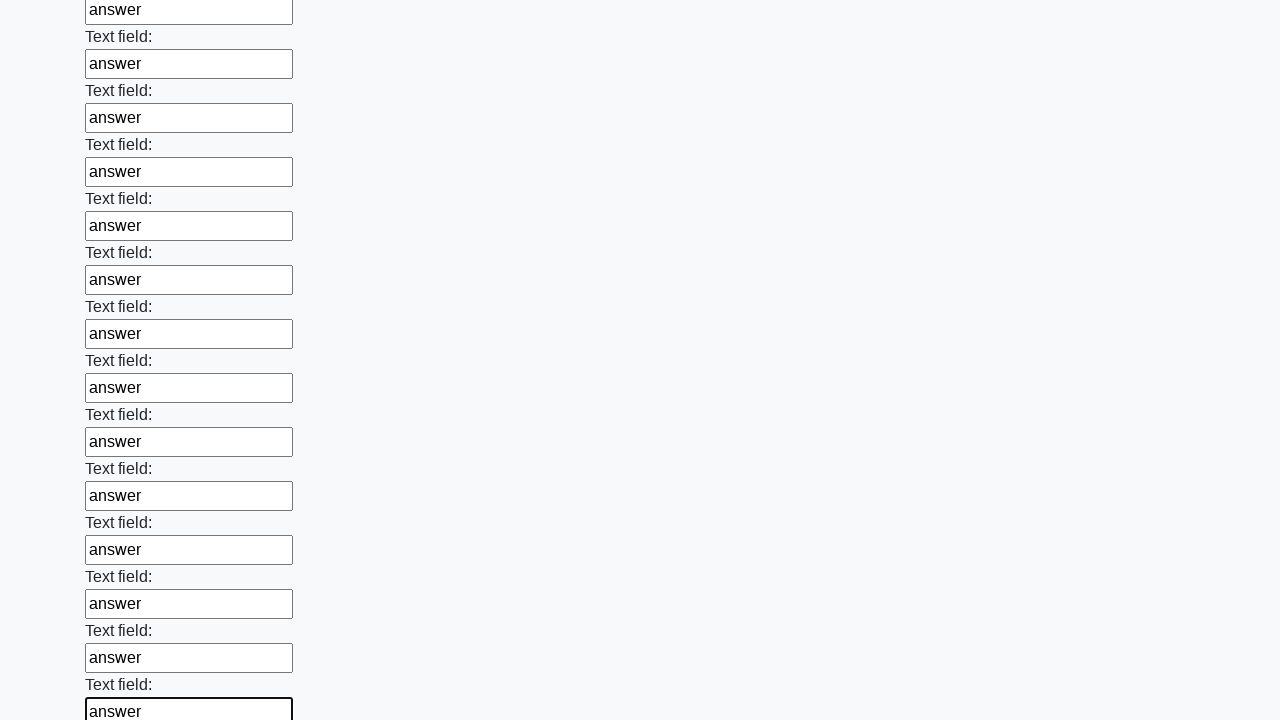

Filled input field with 'answer' on input >> nth=42
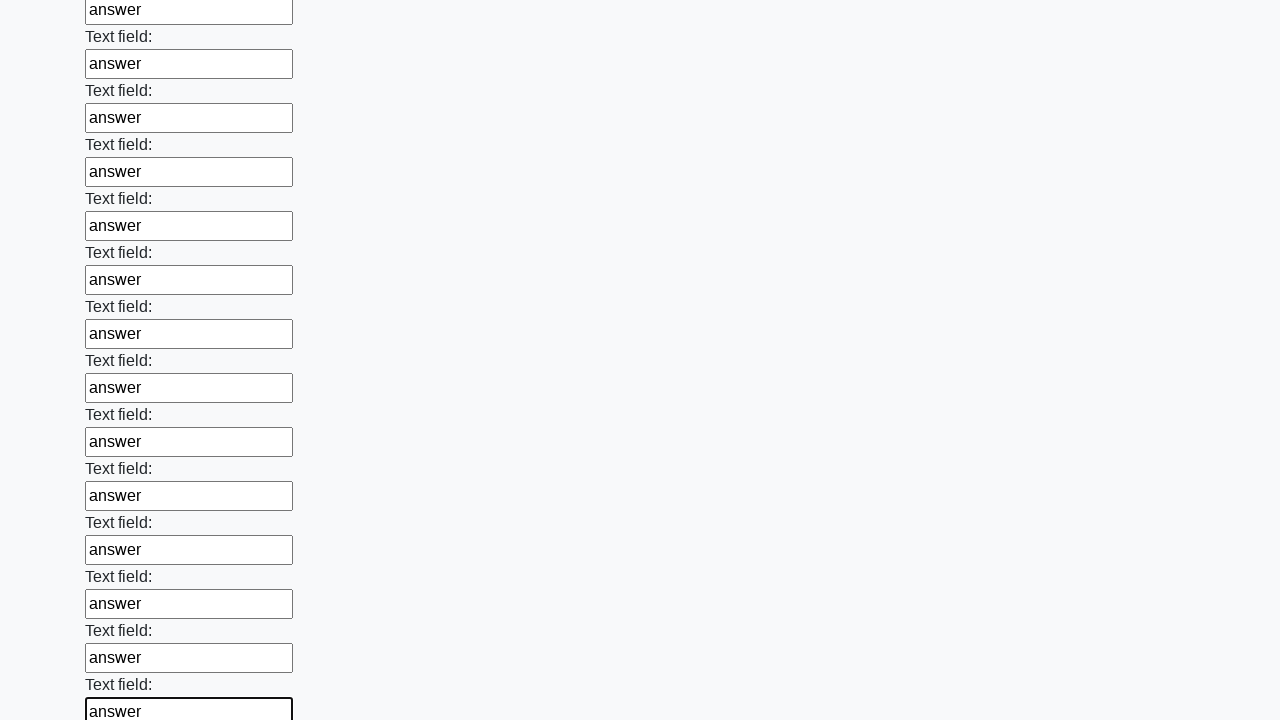

Filled input field with 'answer' on input >> nth=43
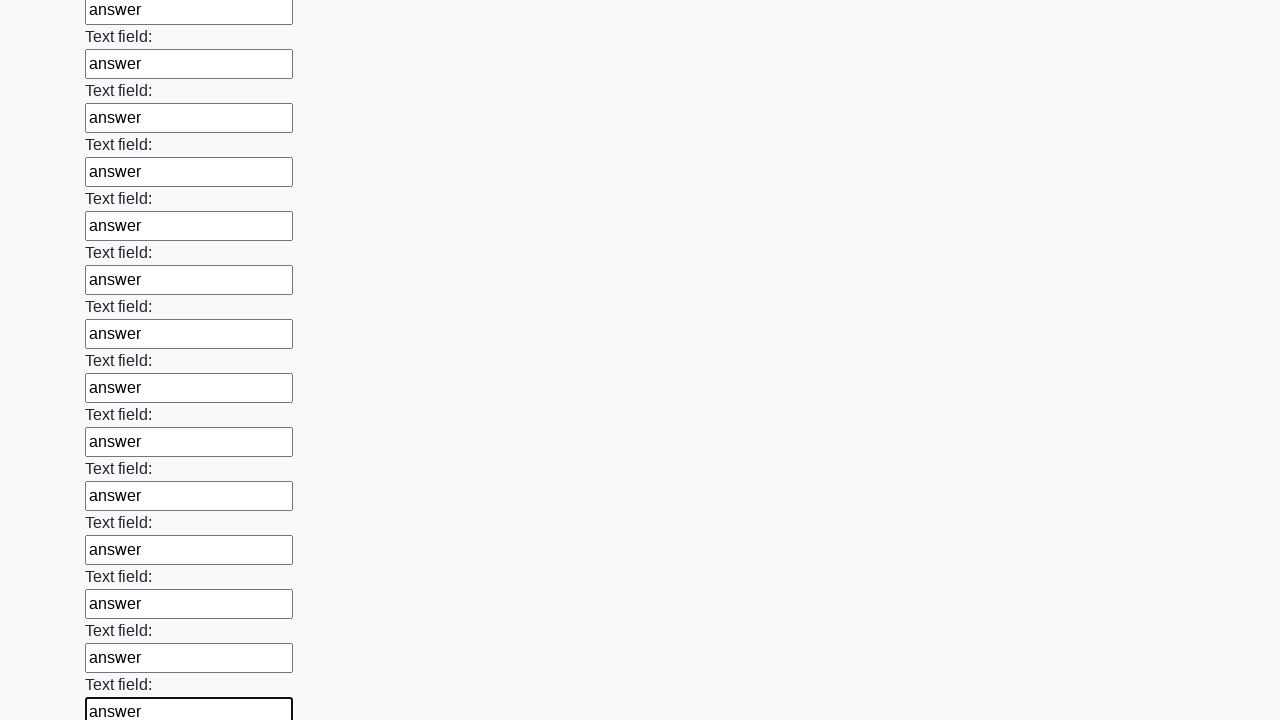

Filled input field with 'answer' on input >> nth=44
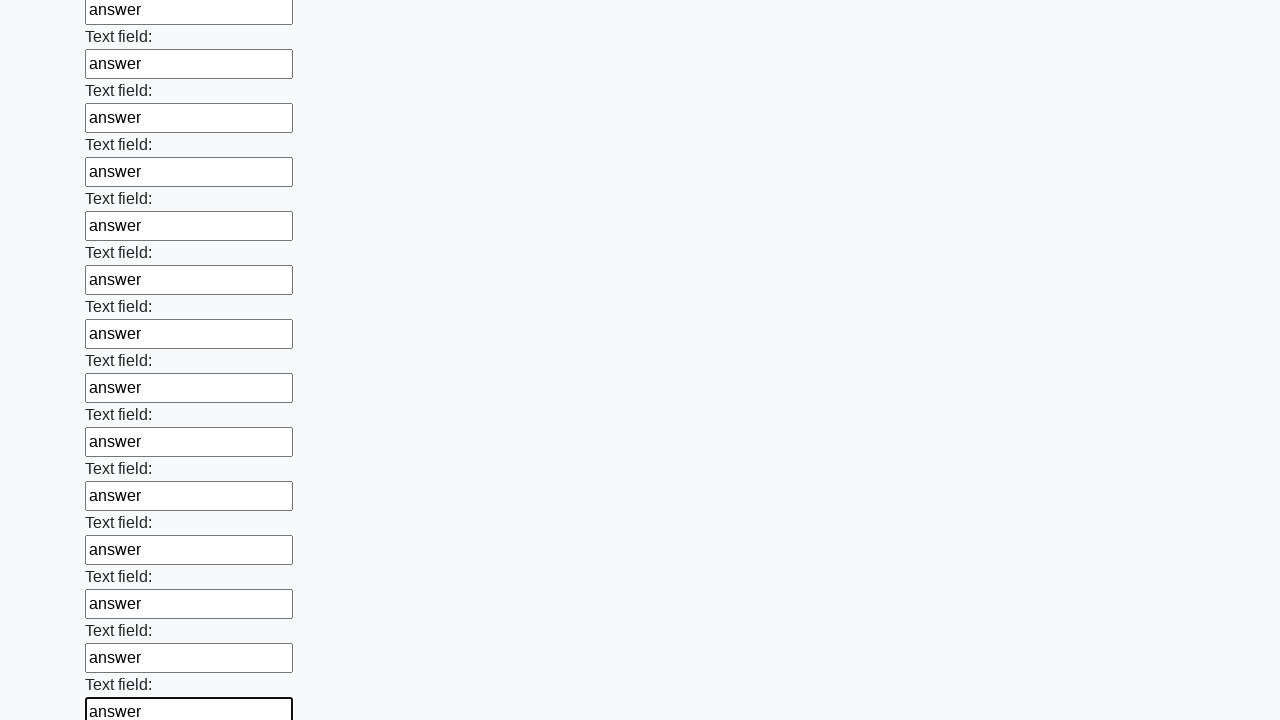

Filled input field with 'answer' on input >> nth=45
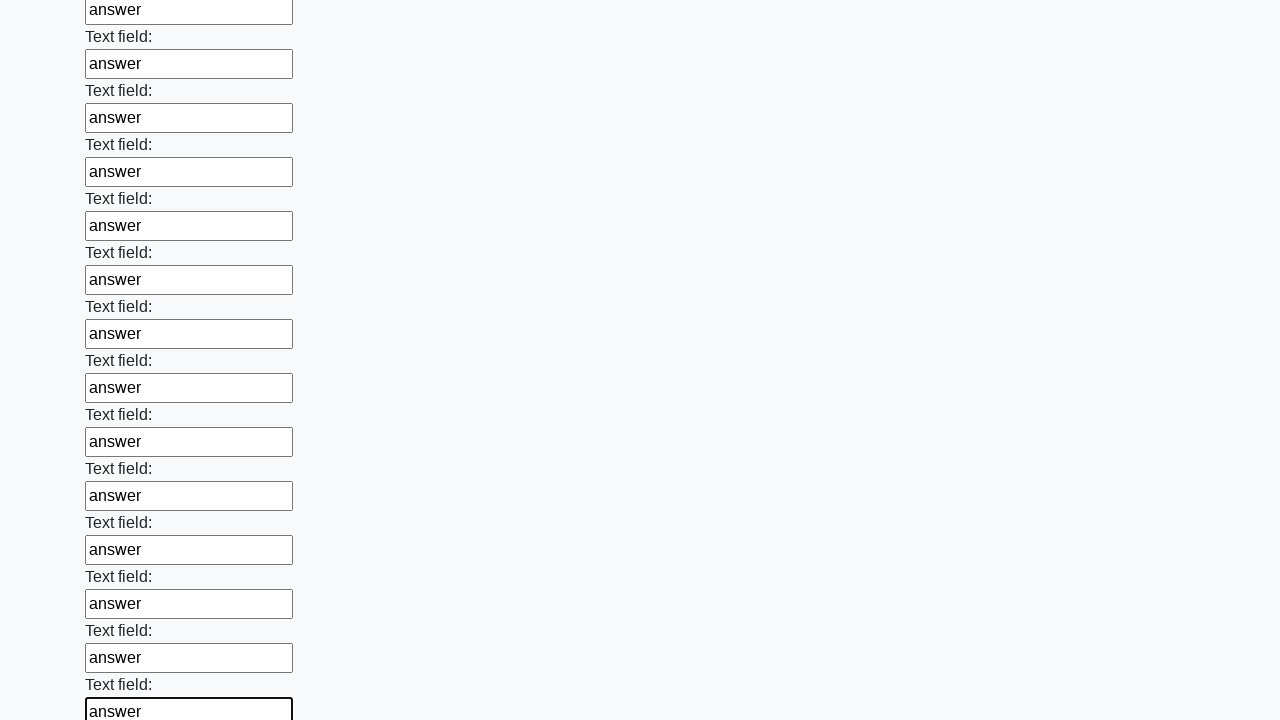

Filled input field with 'answer' on input >> nth=46
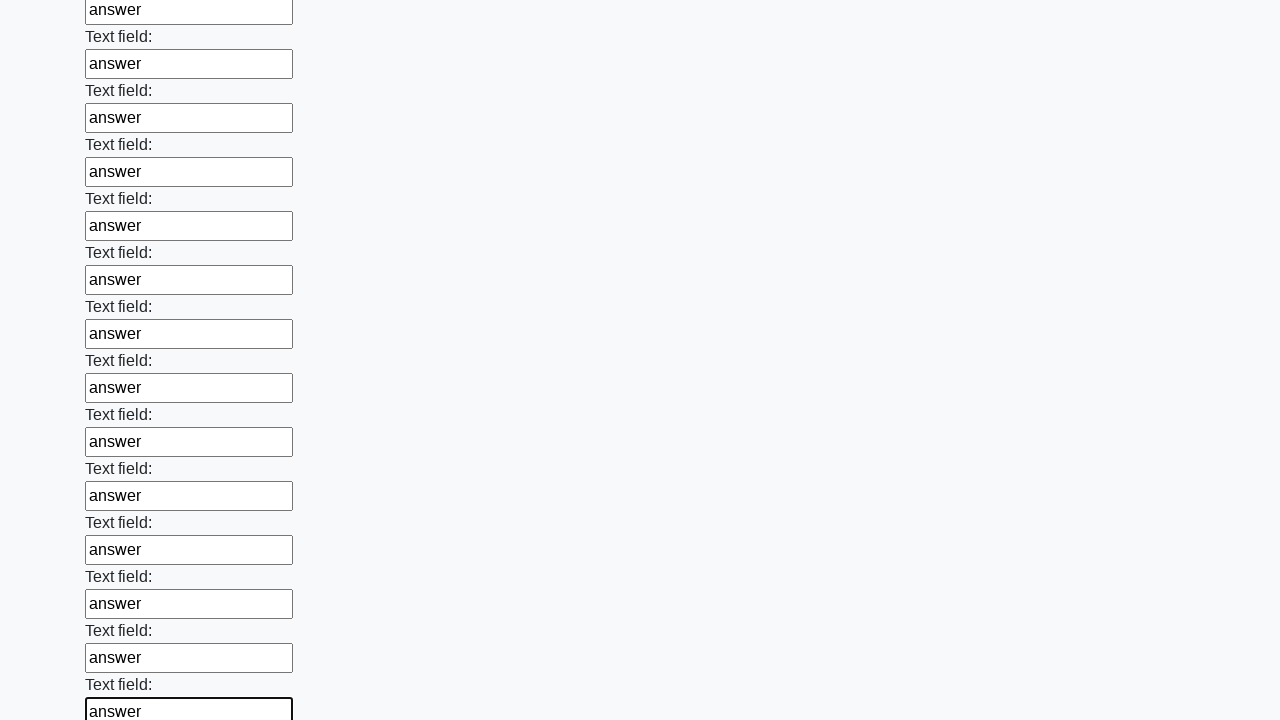

Filled input field with 'answer' on input >> nth=47
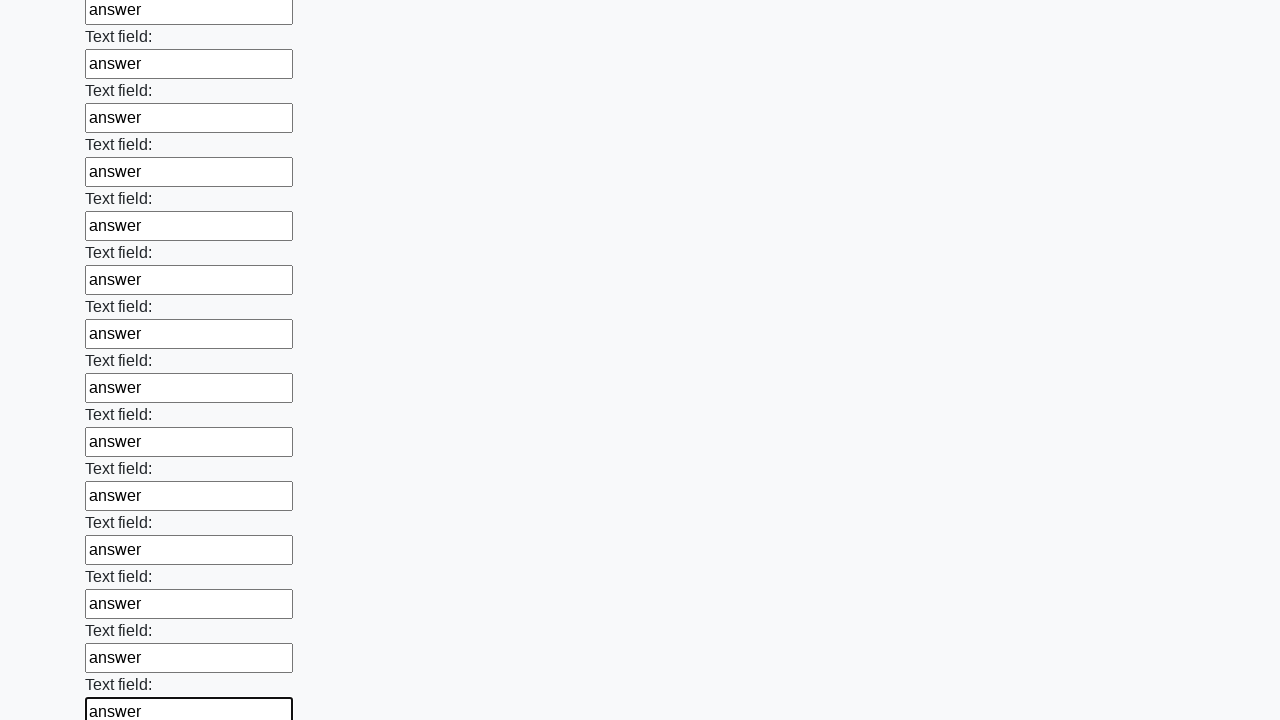

Filled input field with 'answer' on input >> nth=48
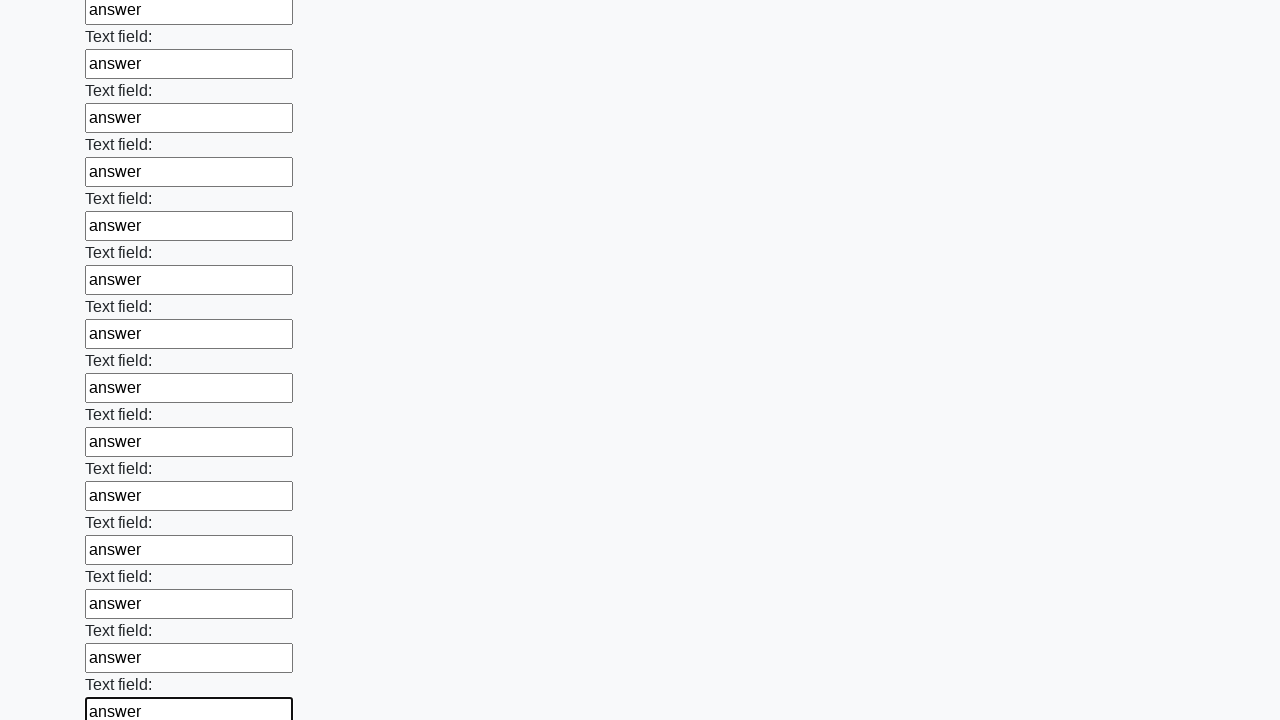

Filled input field with 'answer' on input >> nth=49
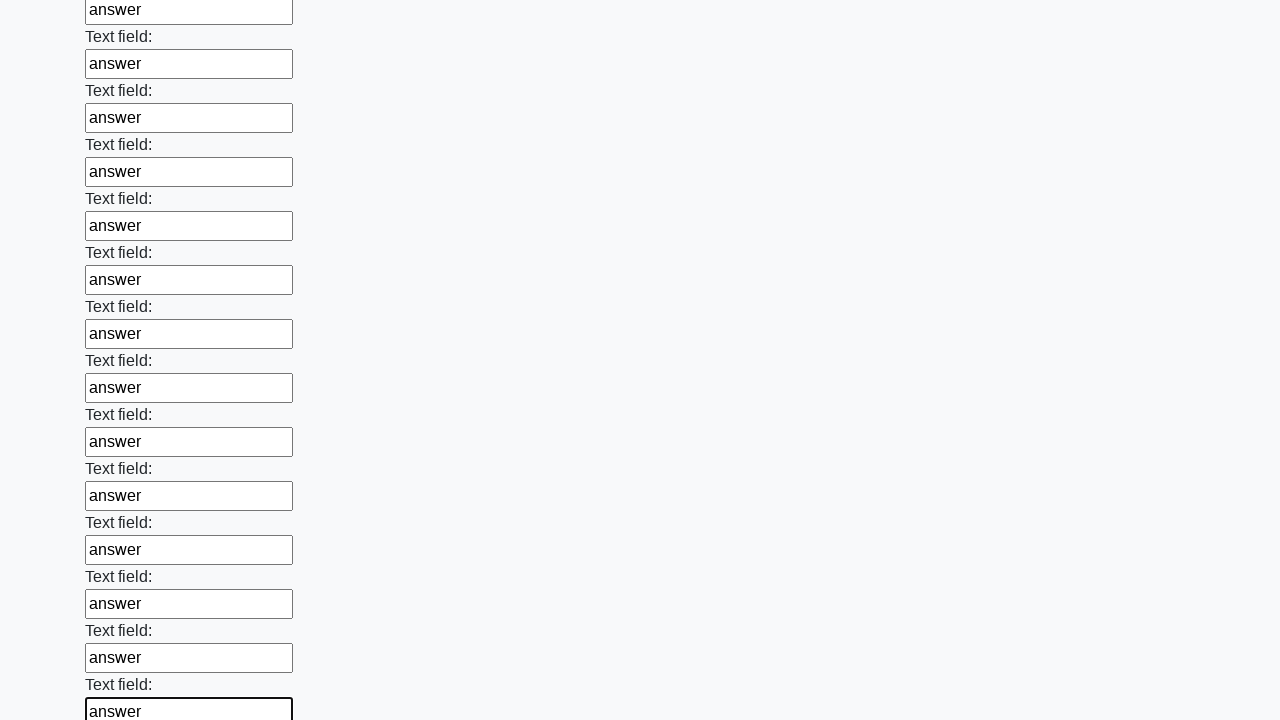

Filled input field with 'answer' on input >> nth=50
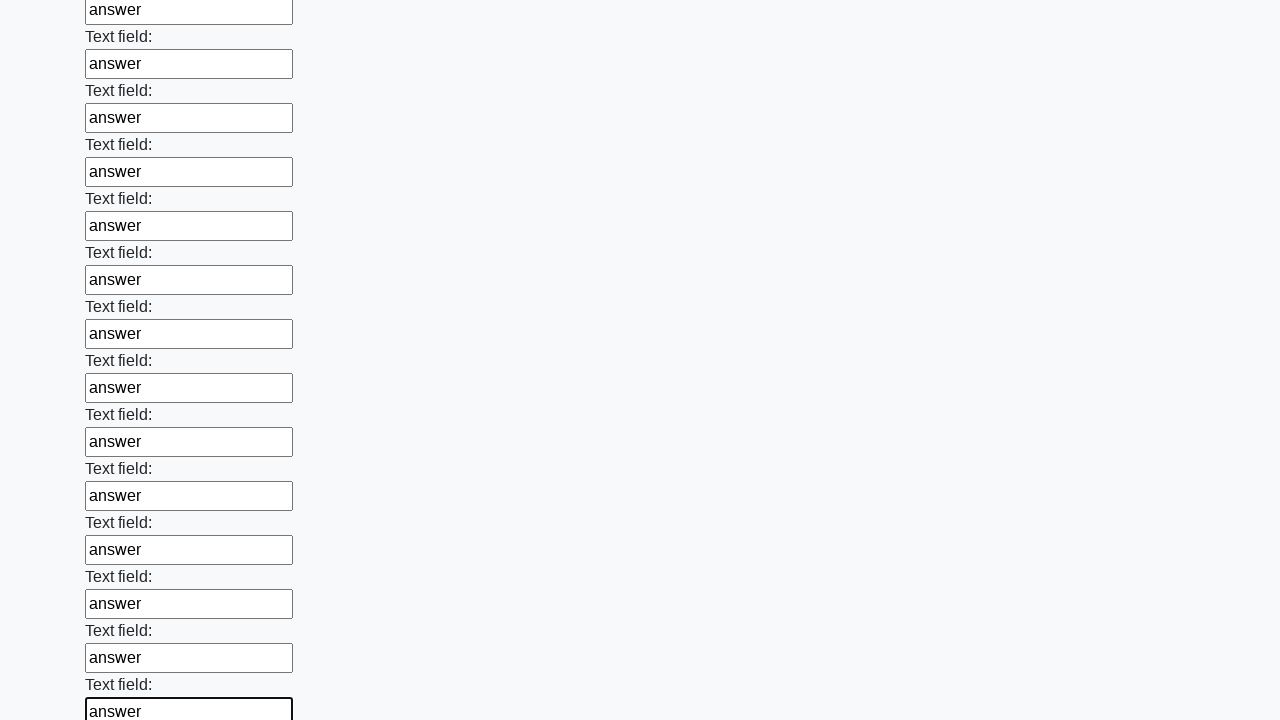

Filled input field with 'answer' on input >> nth=51
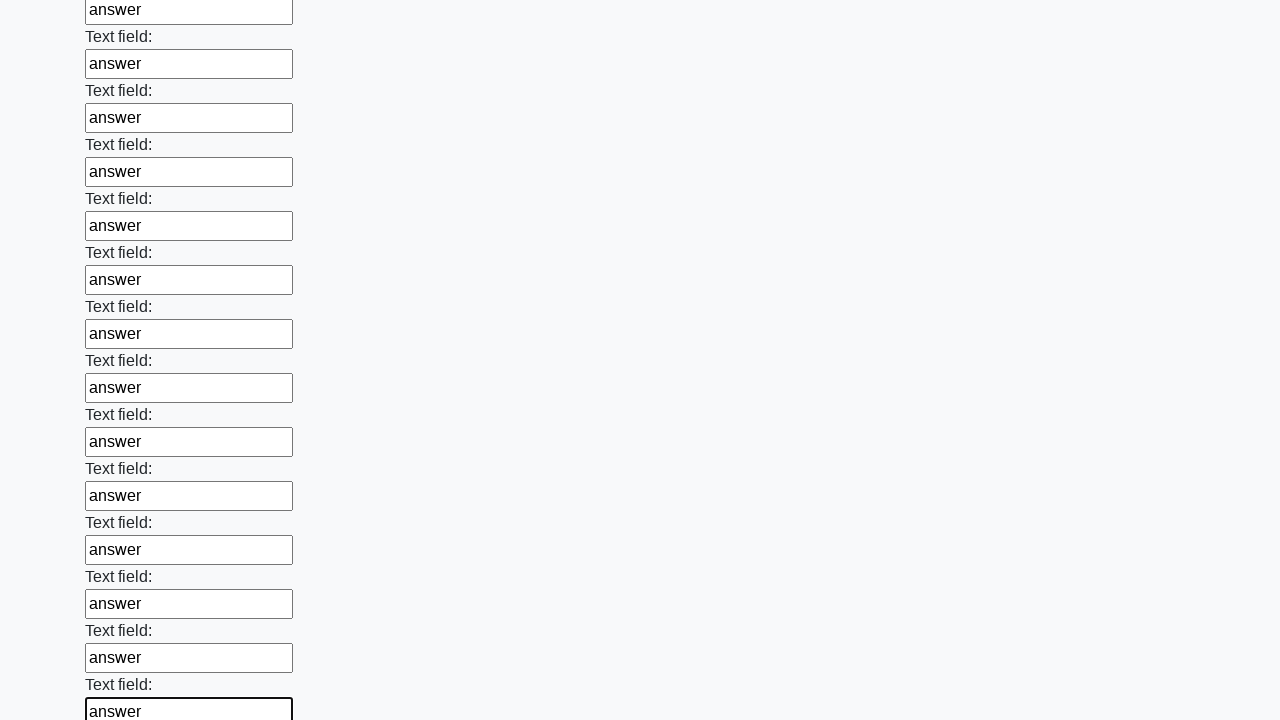

Filled input field with 'answer' on input >> nth=52
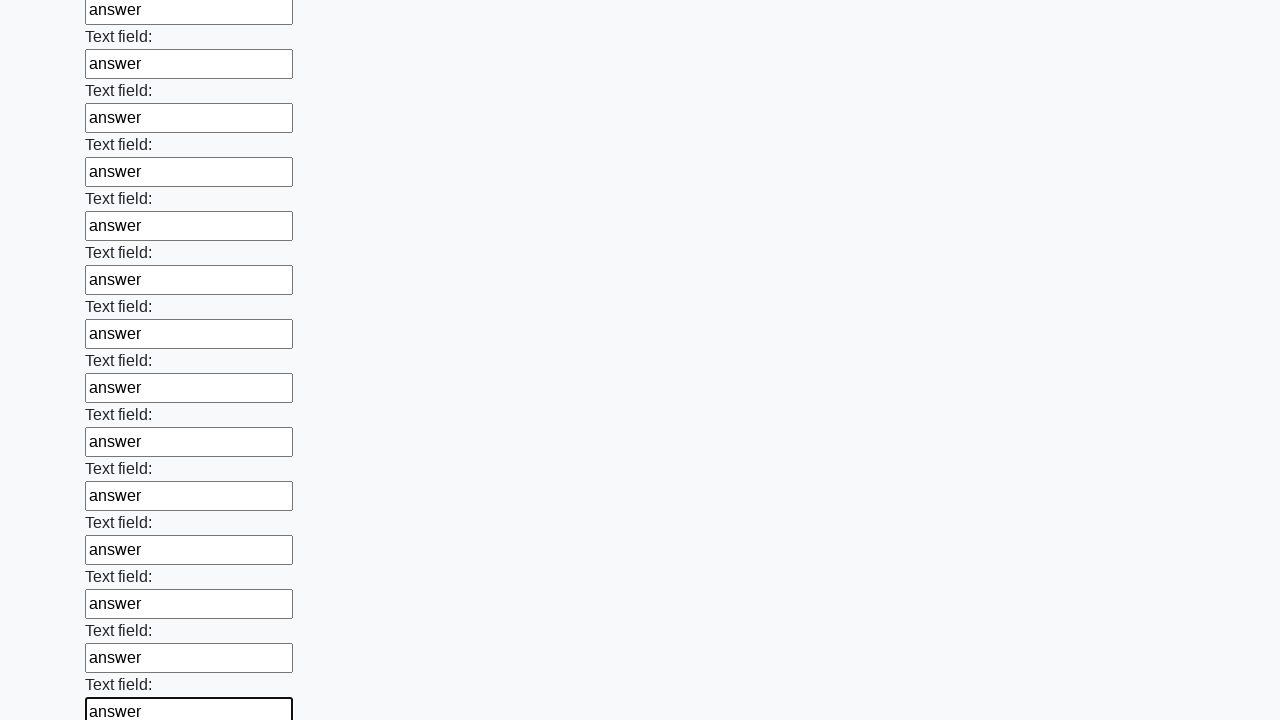

Filled input field with 'answer' on input >> nth=53
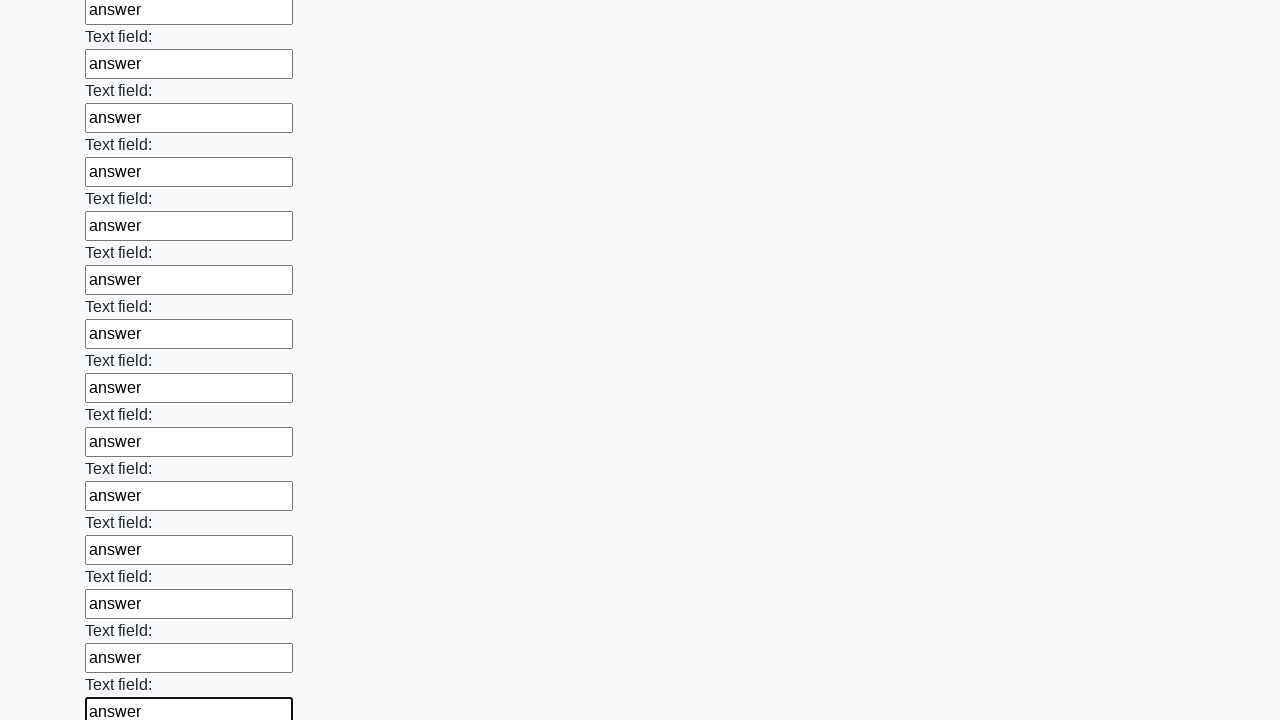

Filled input field with 'answer' on input >> nth=54
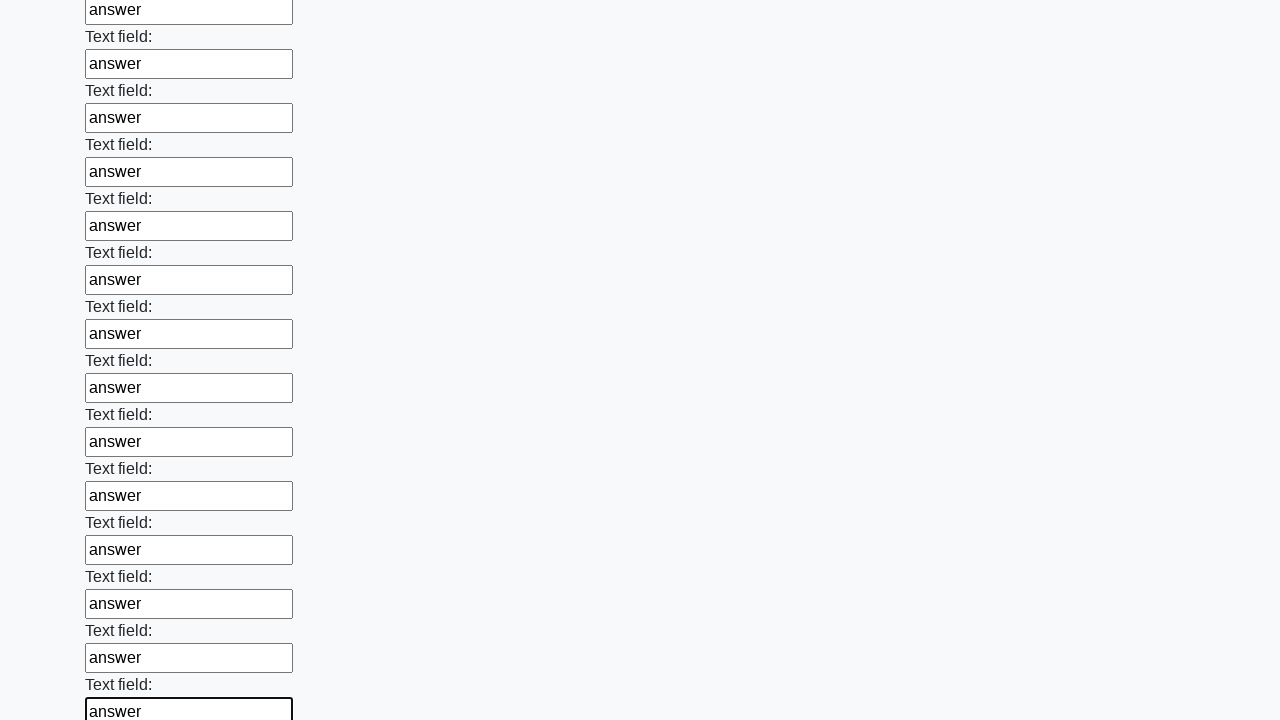

Filled input field with 'answer' on input >> nth=55
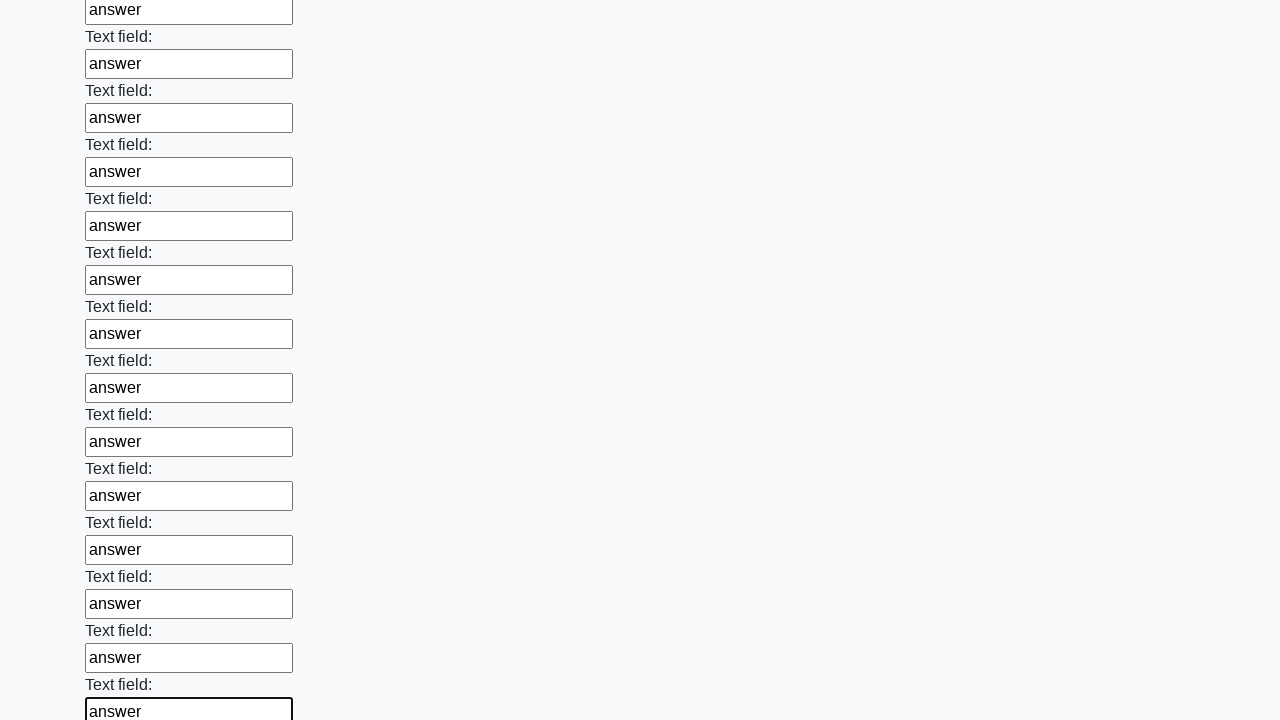

Filled input field with 'answer' on input >> nth=56
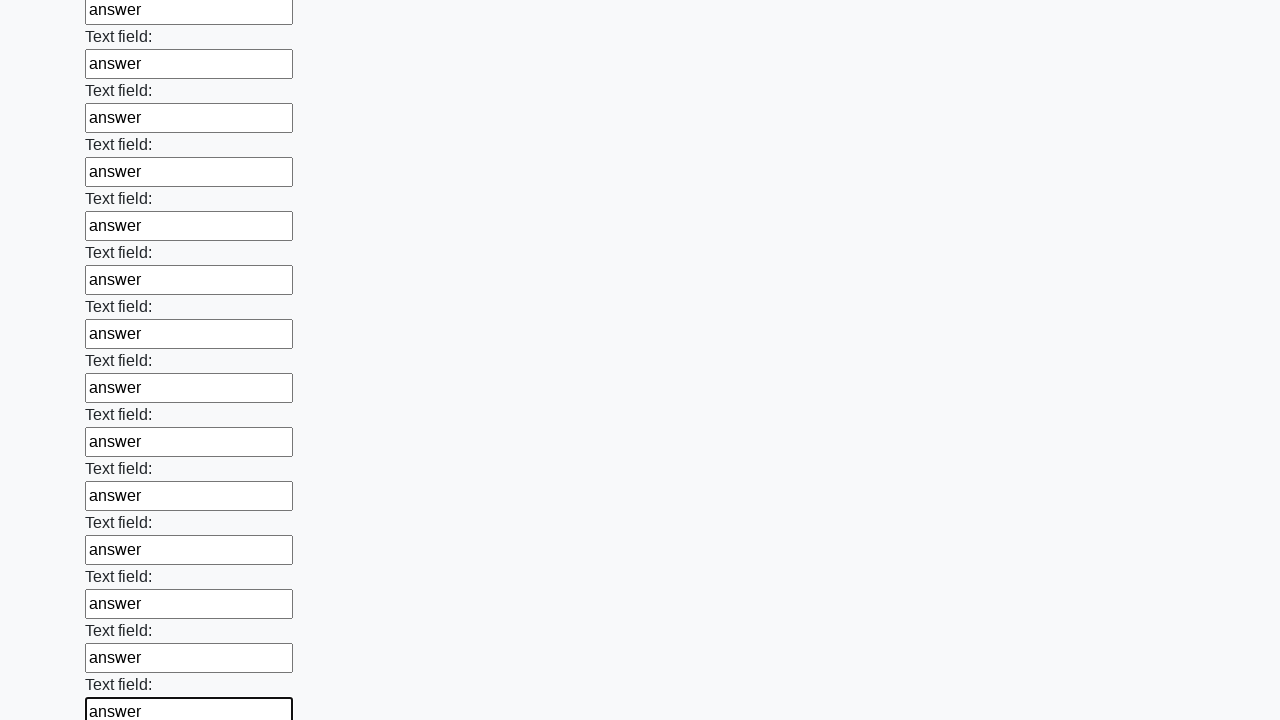

Filled input field with 'answer' on input >> nth=57
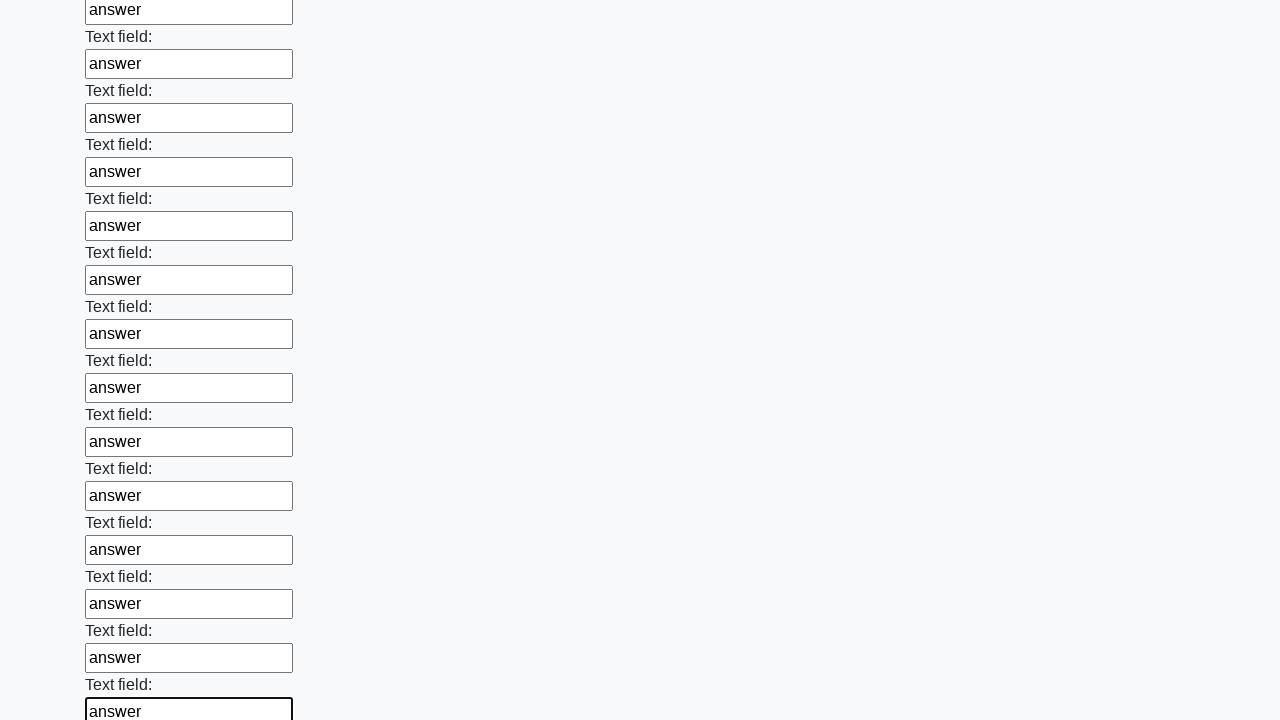

Filled input field with 'answer' on input >> nth=58
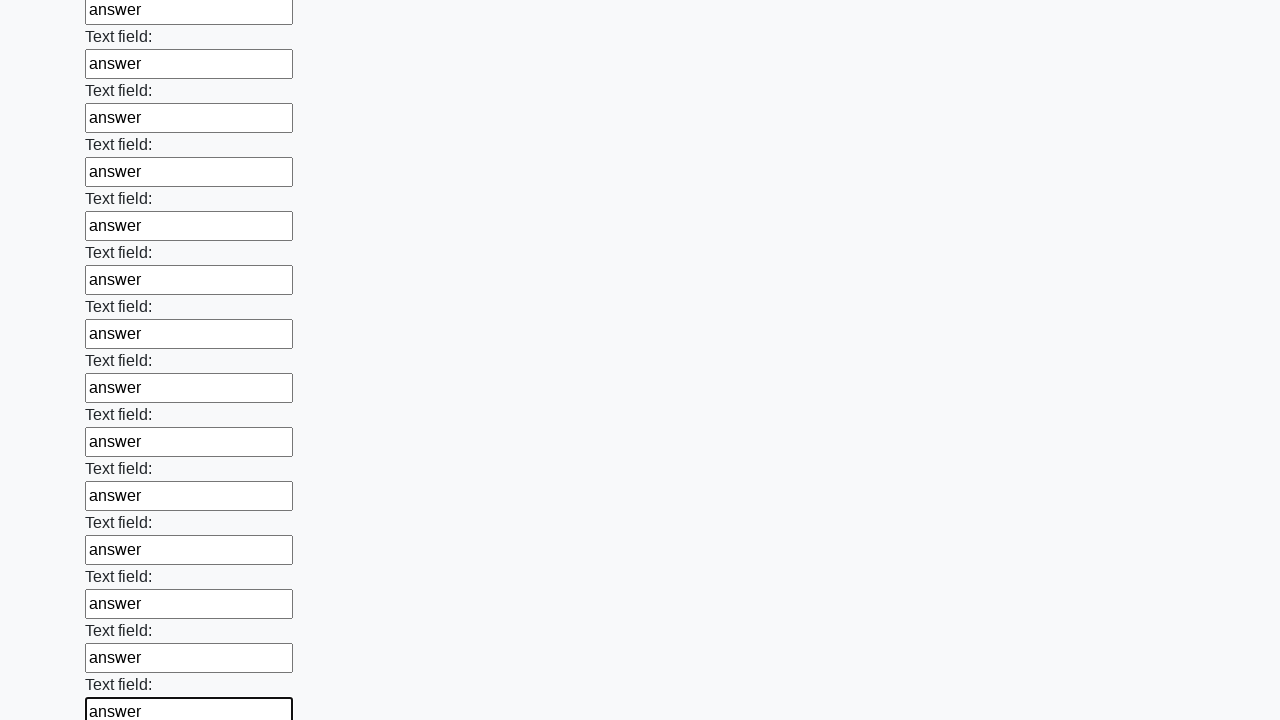

Filled input field with 'answer' on input >> nth=59
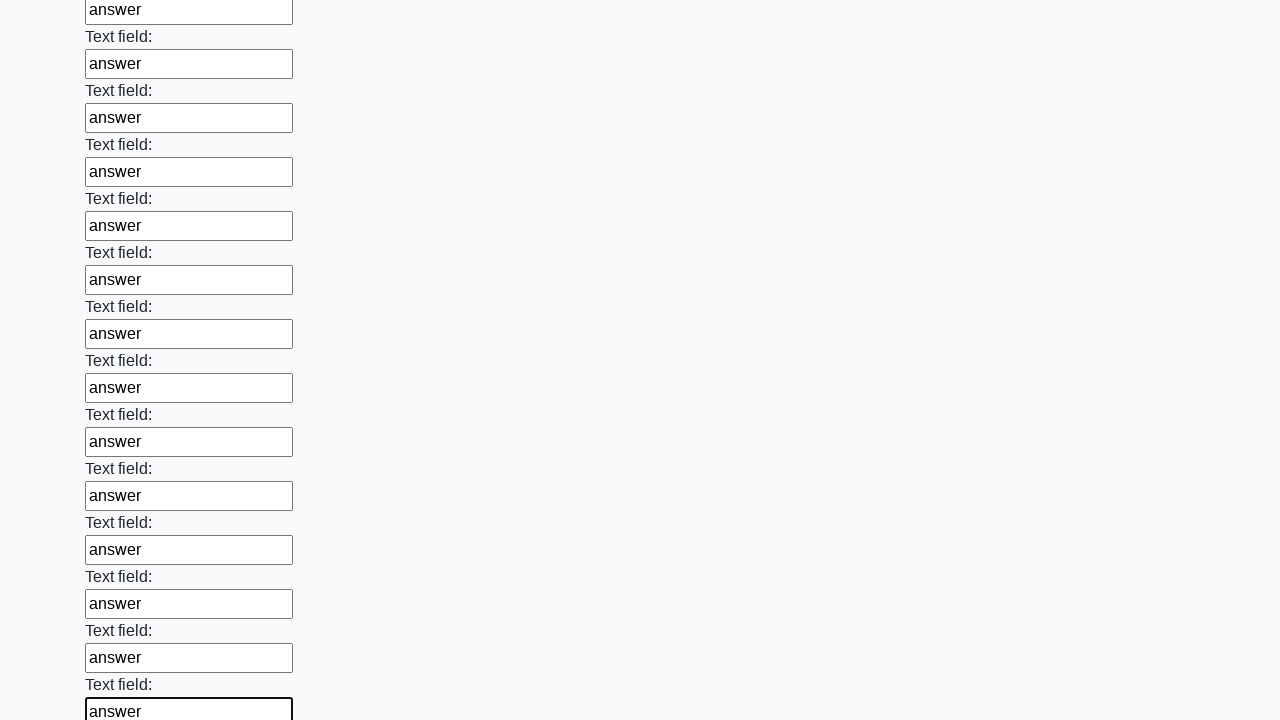

Filled input field with 'answer' on input >> nth=60
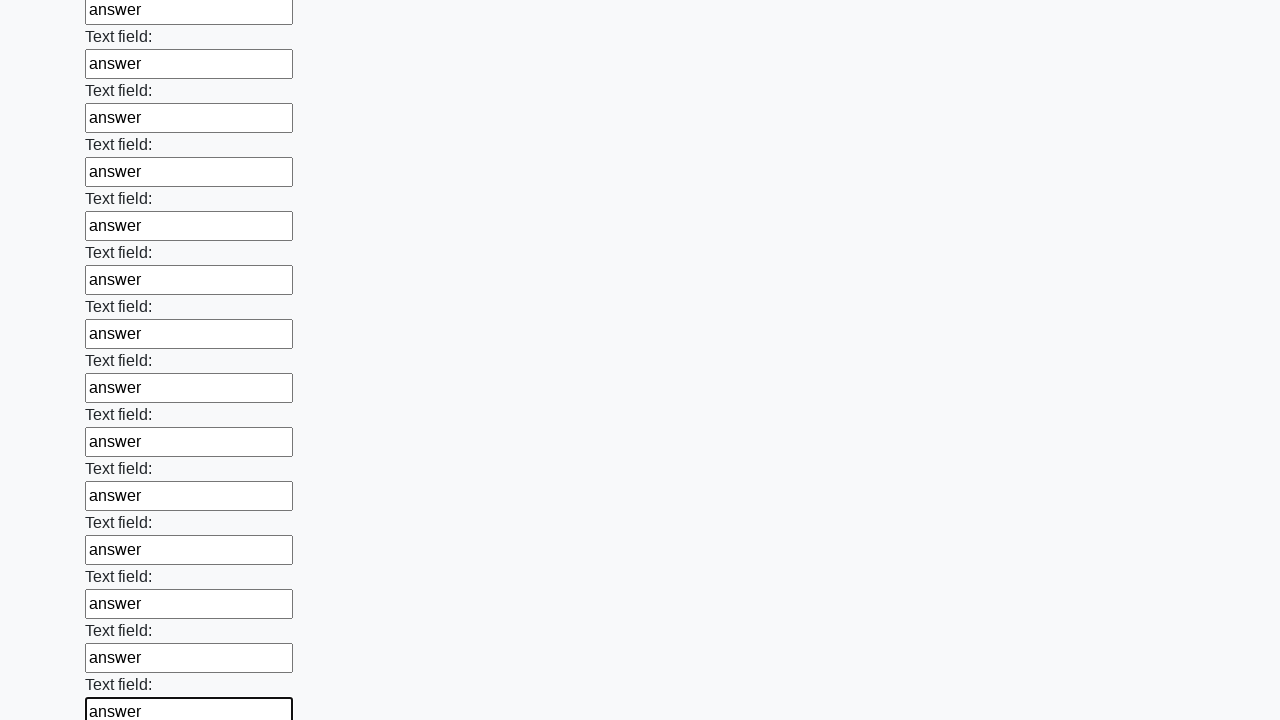

Filled input field with 'answer' on input >> nth=61
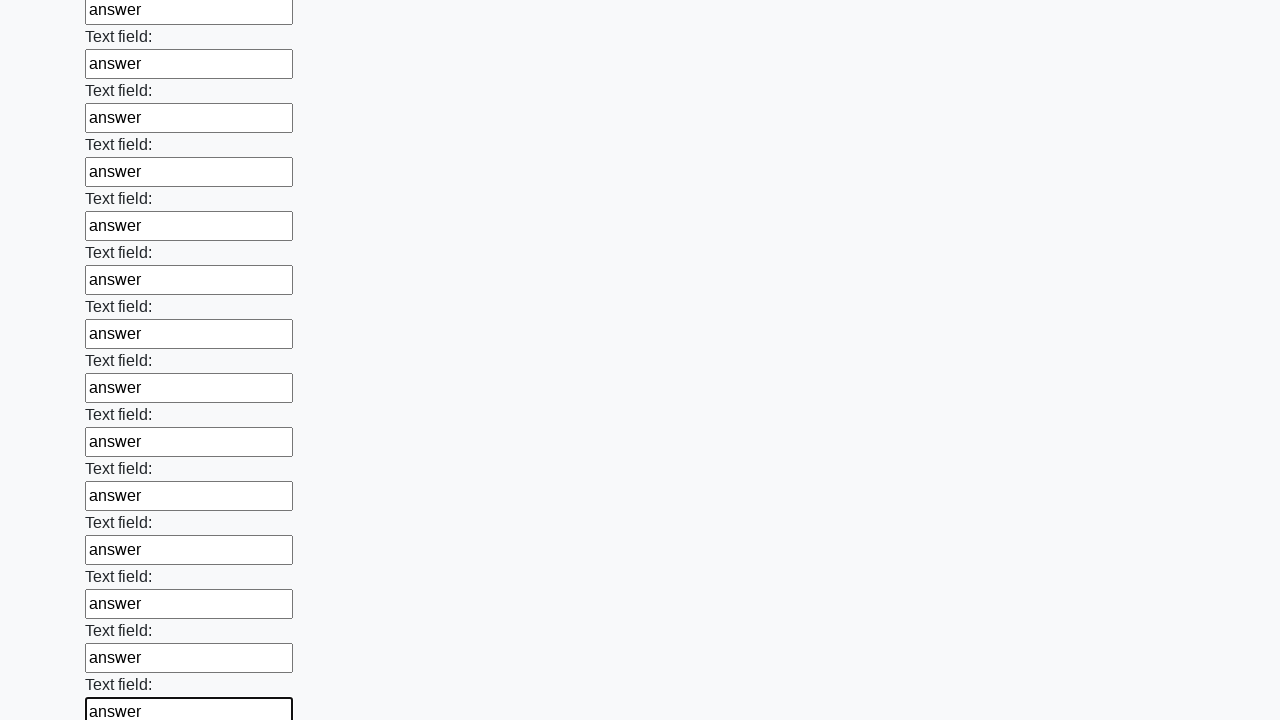

Filled input field with 'answer' on input >> nth=62
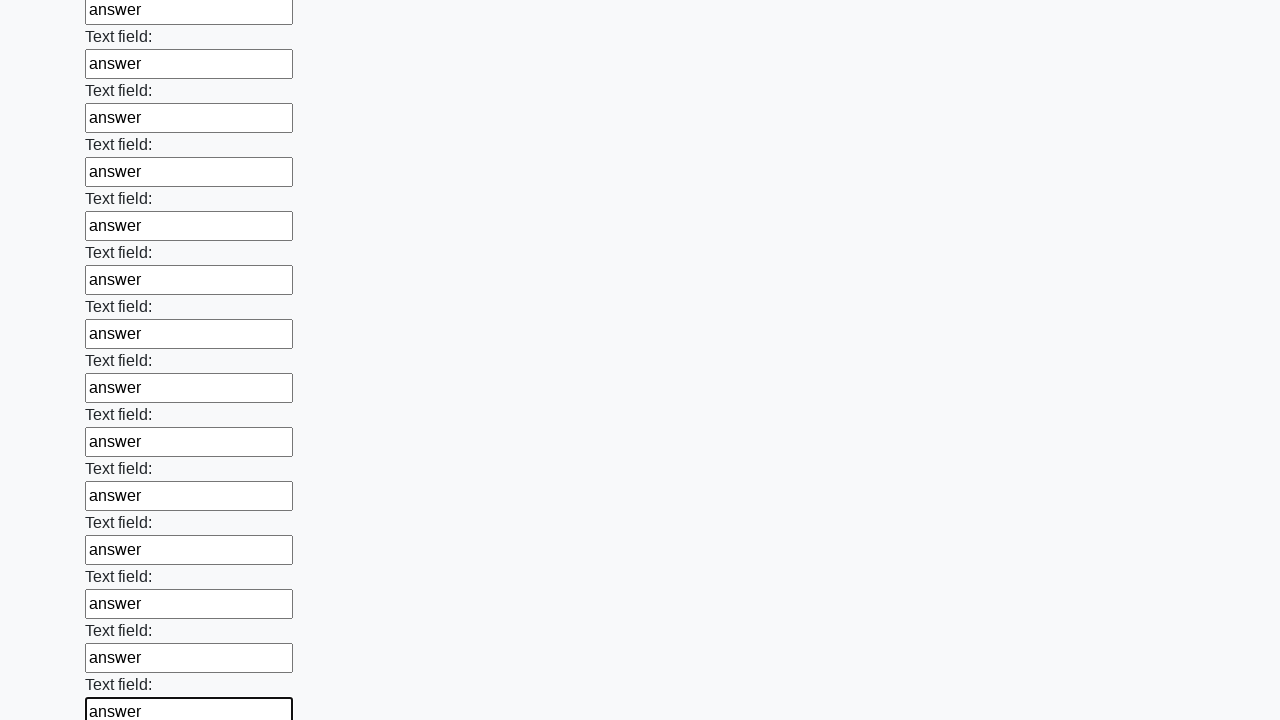

Filled input field with 'answer' on input >> nth=63
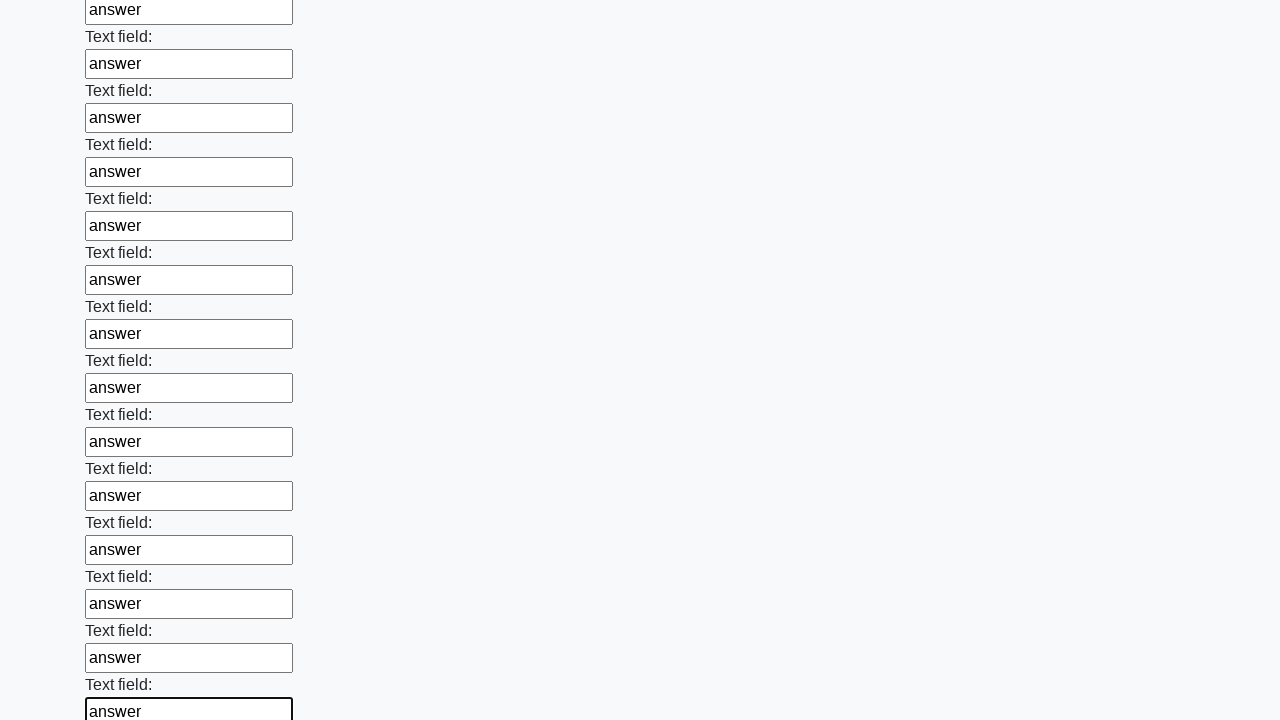

Filled input field with 'answer' on input >> nth=64
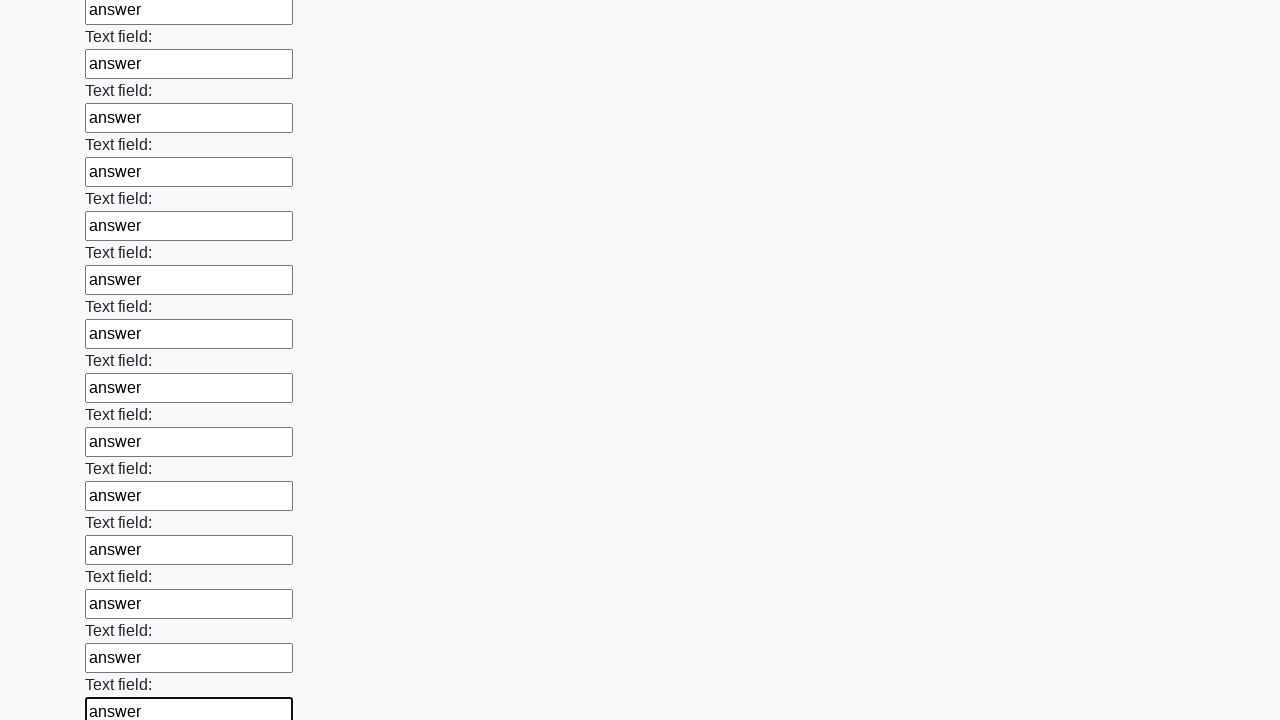

Filled input field with 'answer' on input >> nth=65
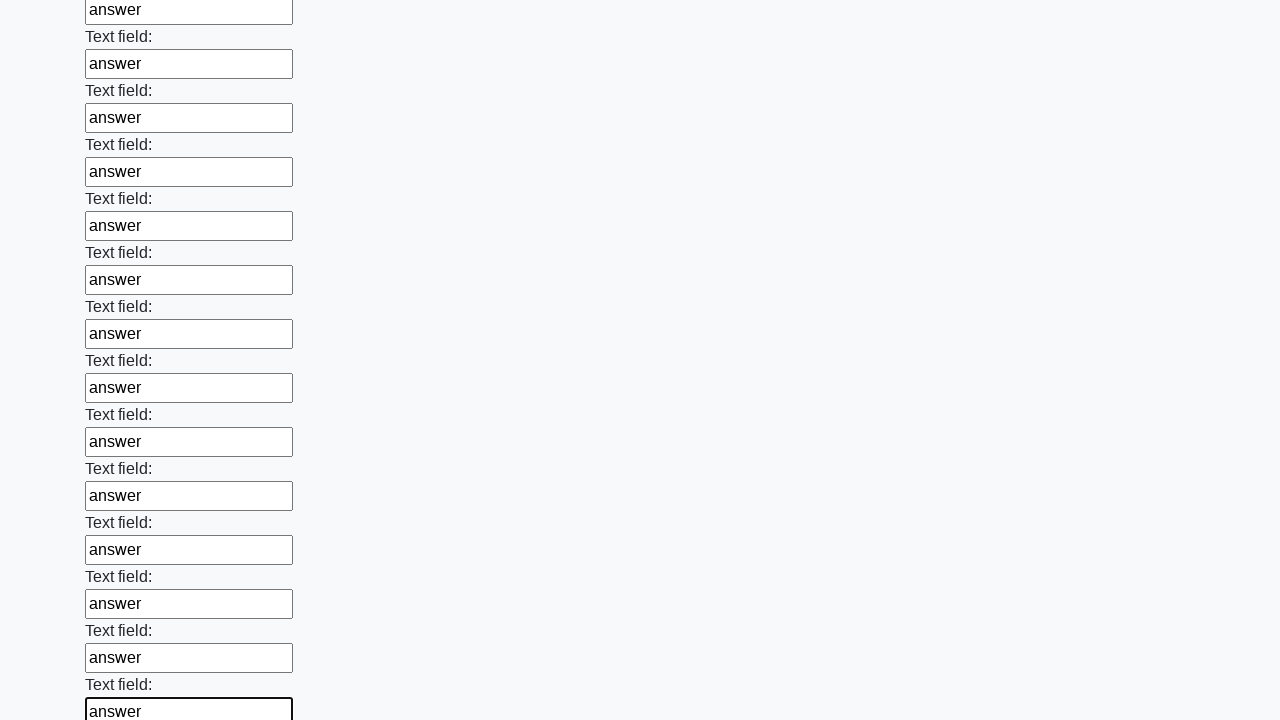

Filled input field with 'answer' on input >> nth=66
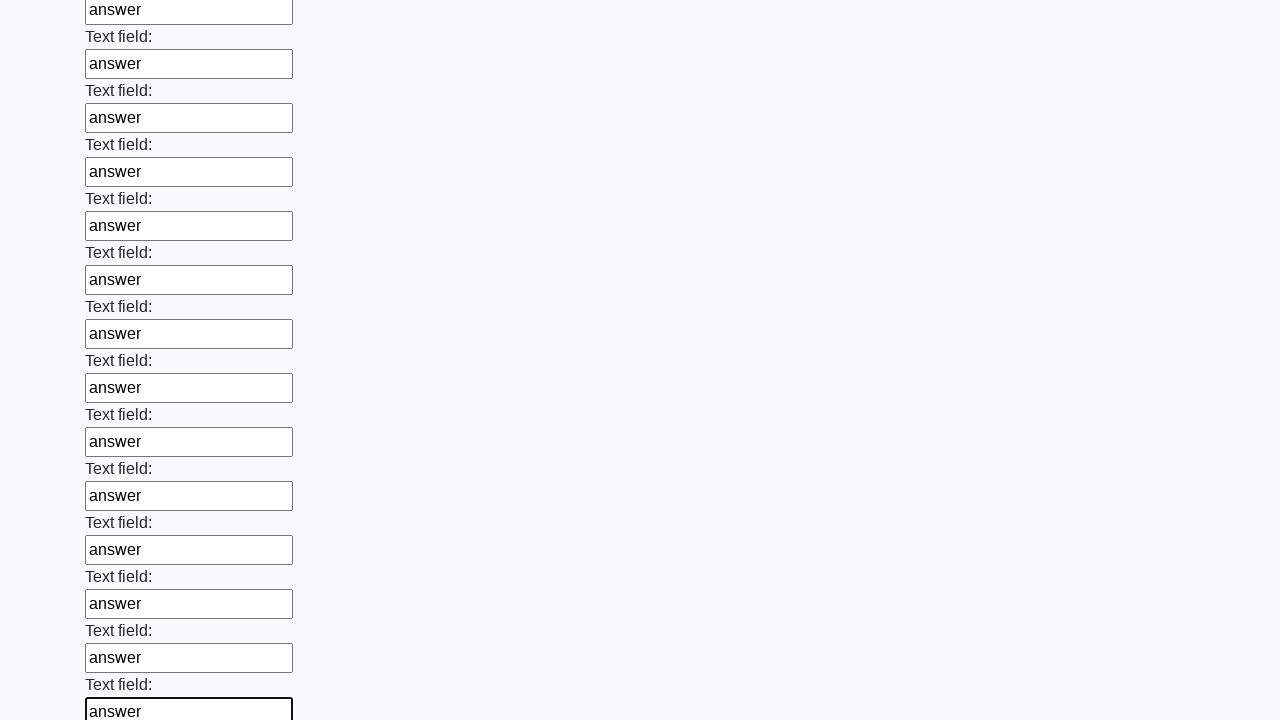

Filled input field with 'answer' on input >> nth=67
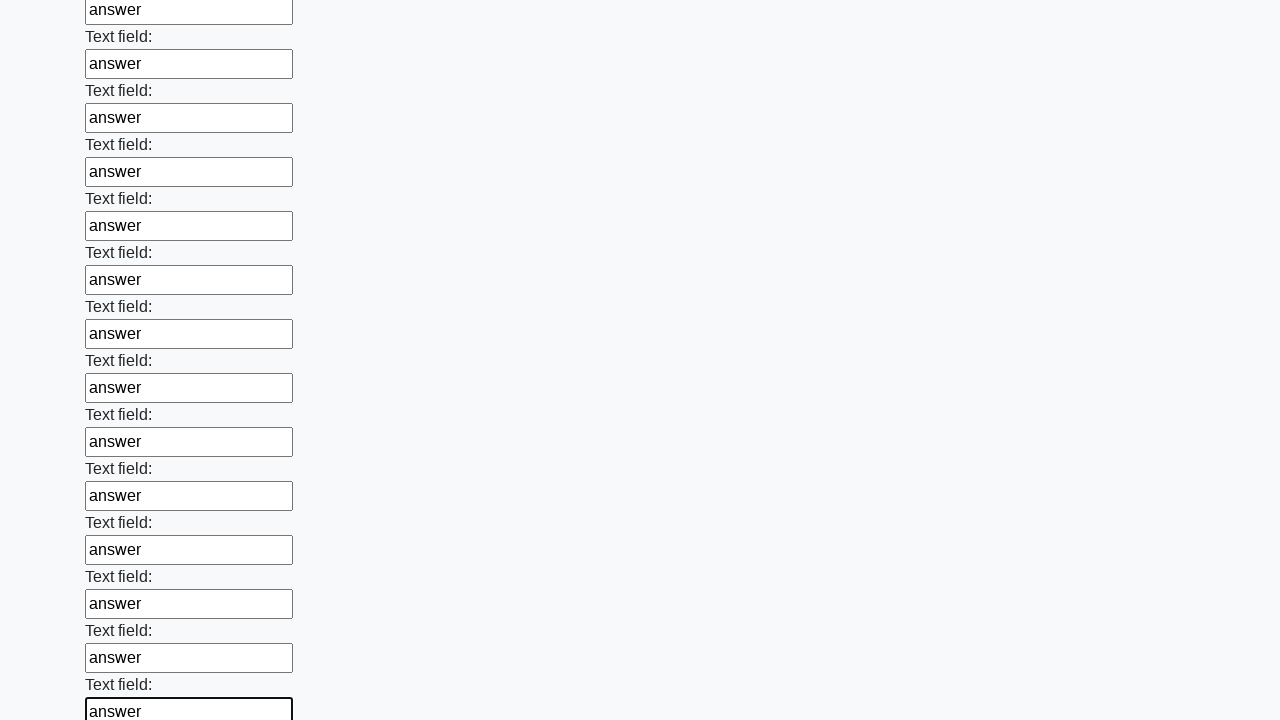

Filled input field with 'answer' on input >> nth=68
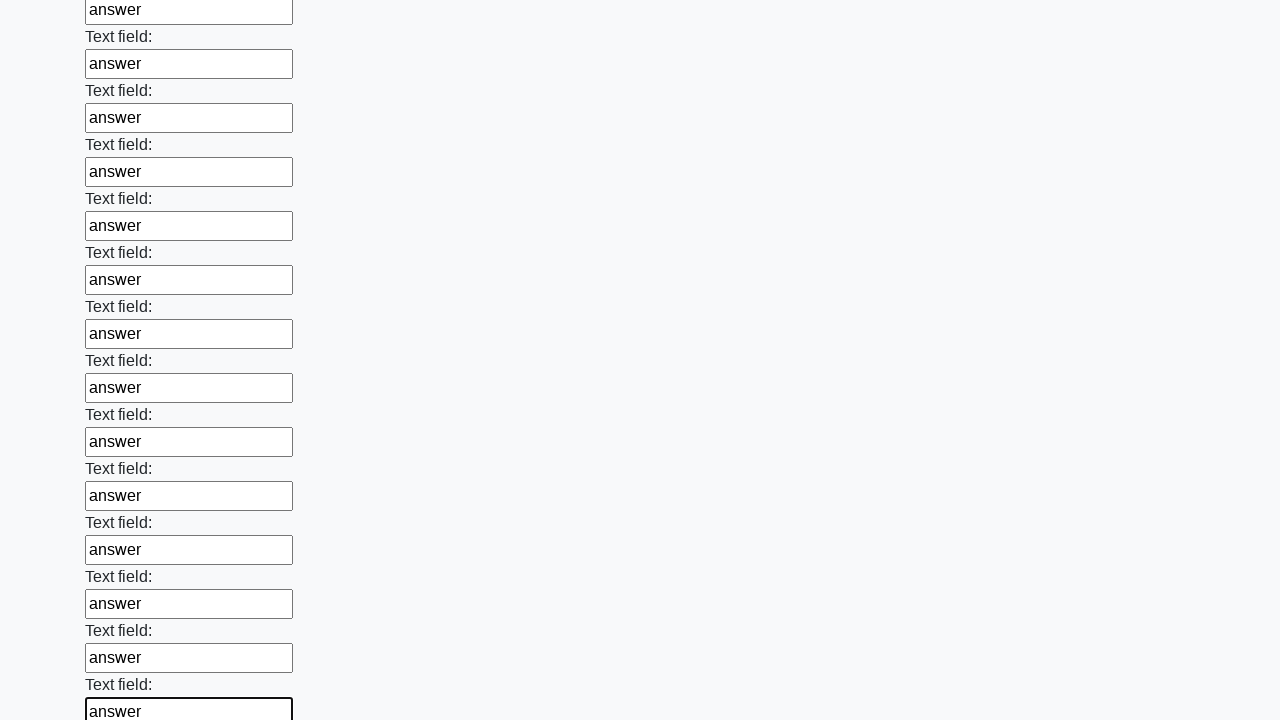

Filled input field with 'answer' on input >> nth=69
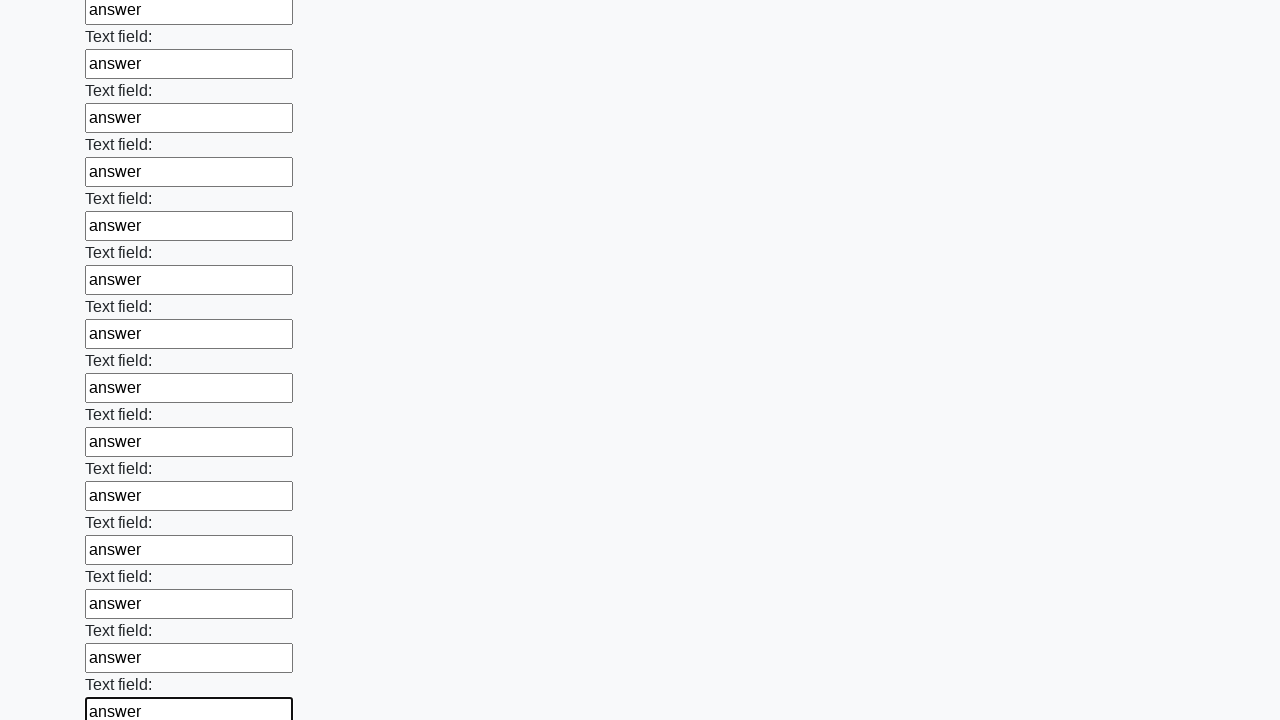

Filled input field with 'answer' on input >> nth=70
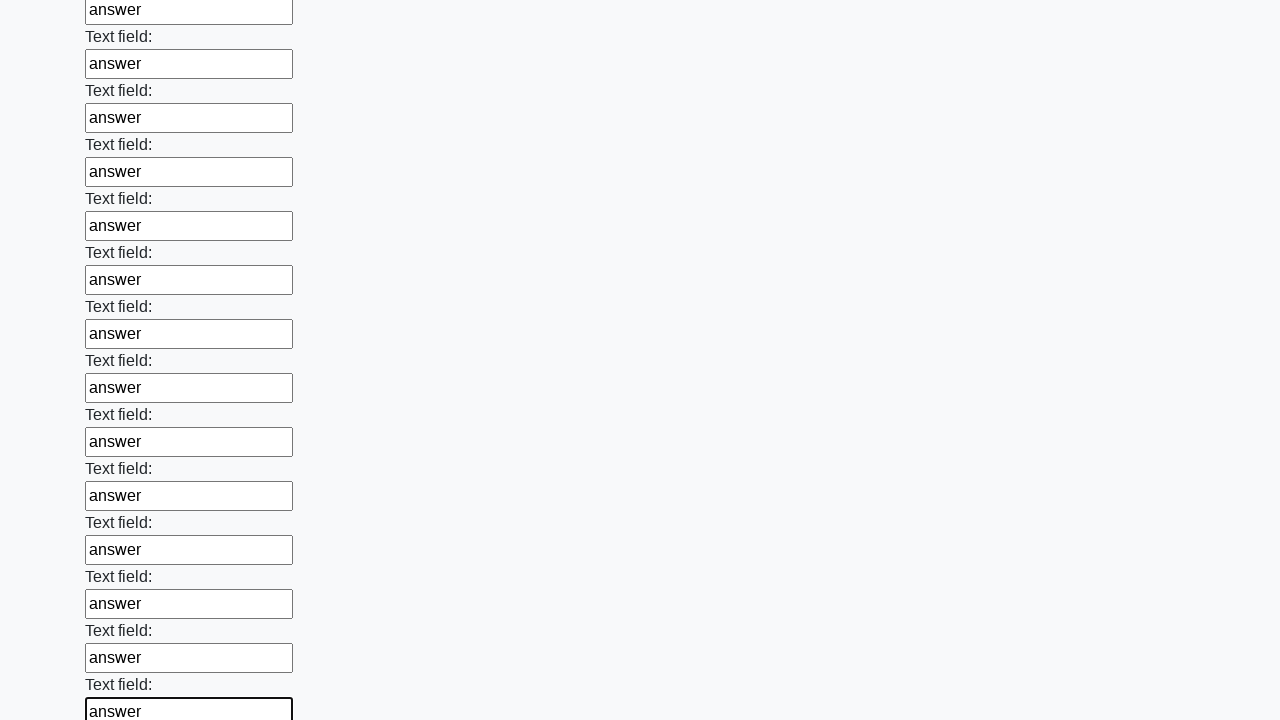

Filled input field with 'answer' on input >> nth=71
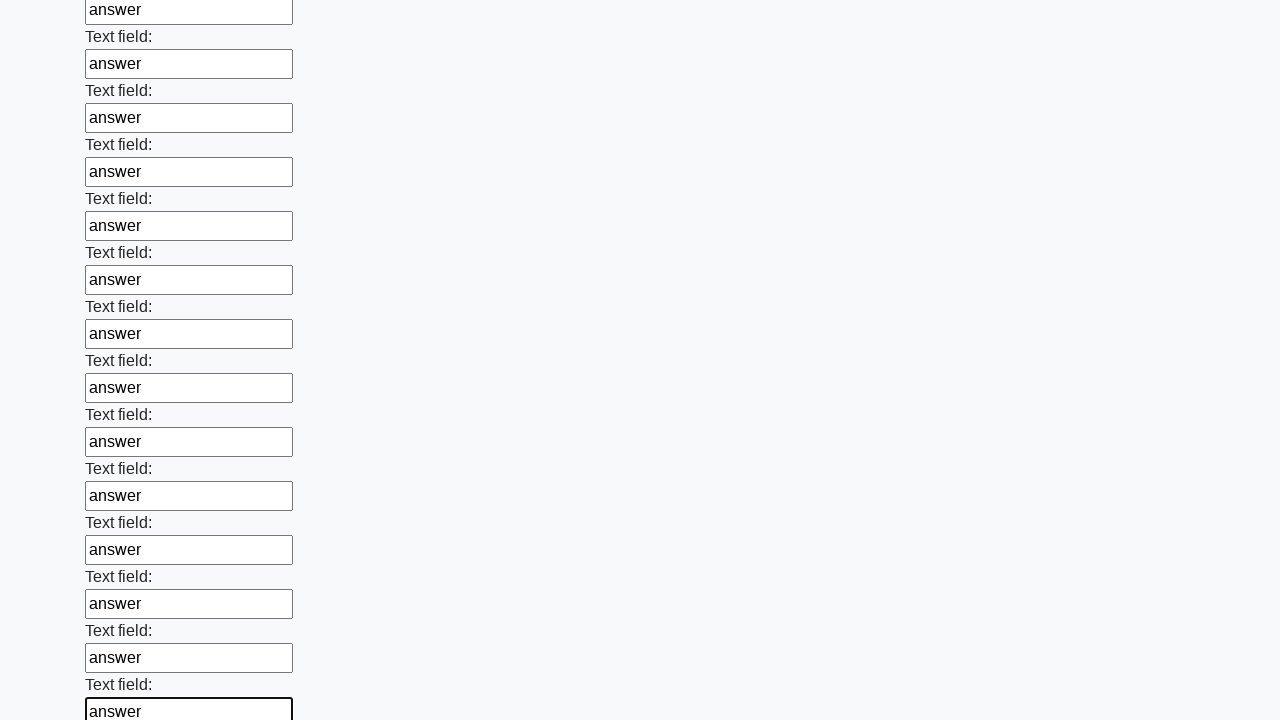

Filled input field with 'answer' on input >> nth=72
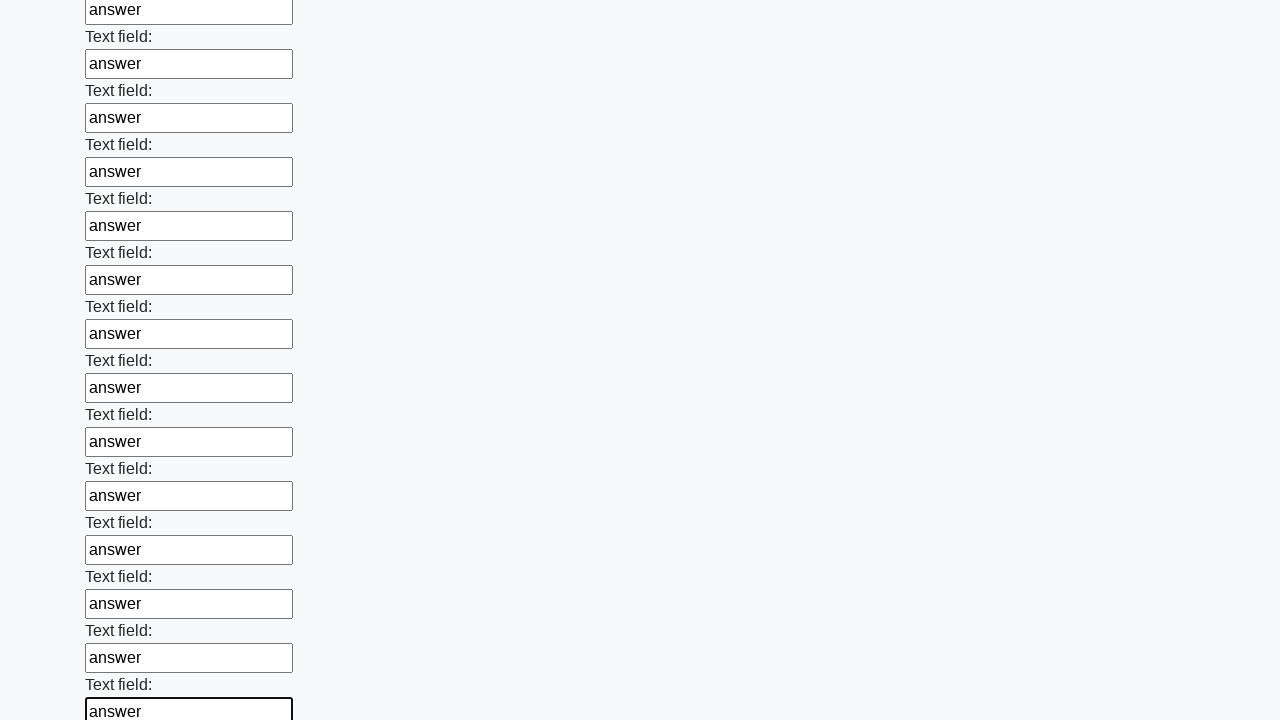

Filled input field with 'answer' on input >> nth=73
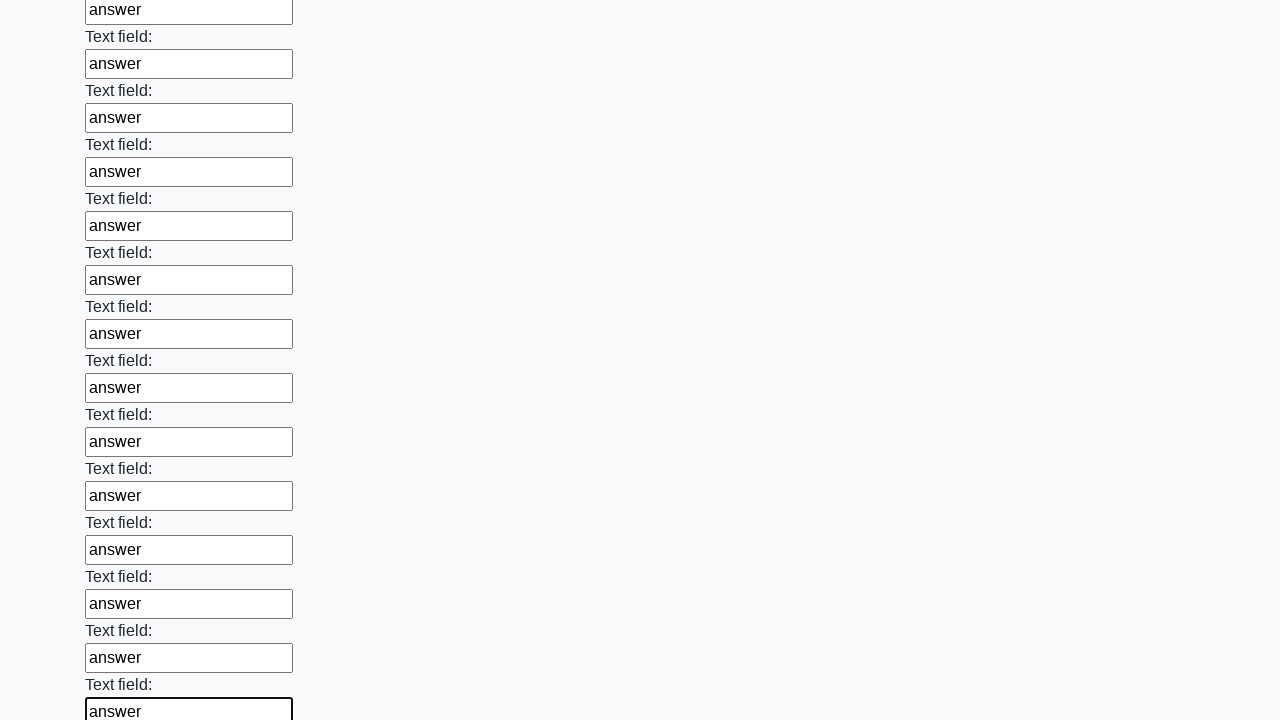

Filled input field with 'answer' on input >> nth=74
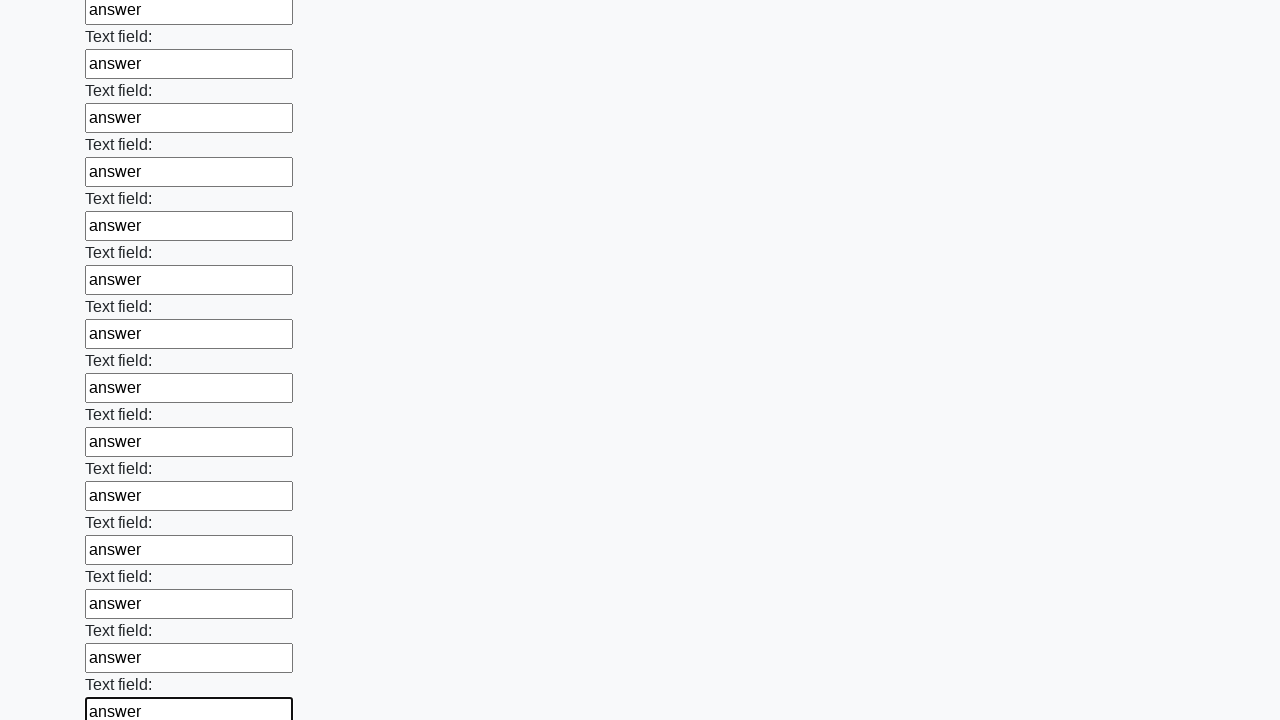

Filled input field with 'answer' on input >> nth=75
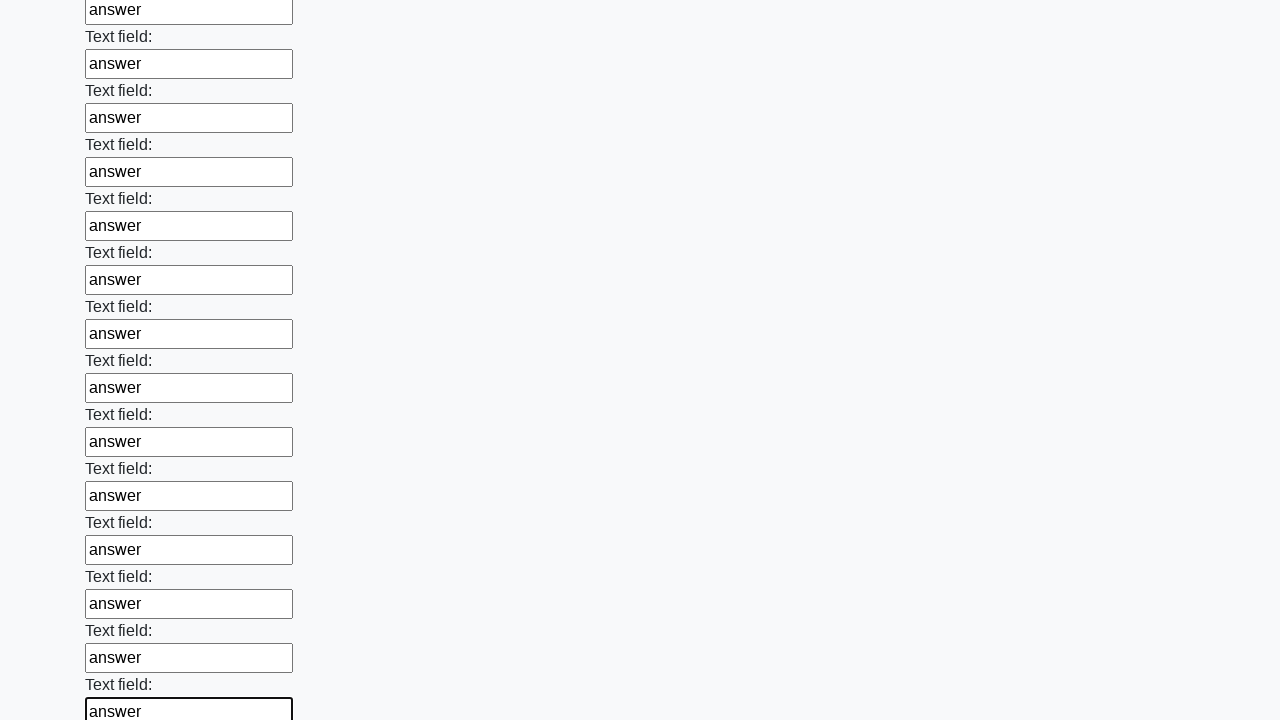

Filled input field with 'answer' on input >> nth=76
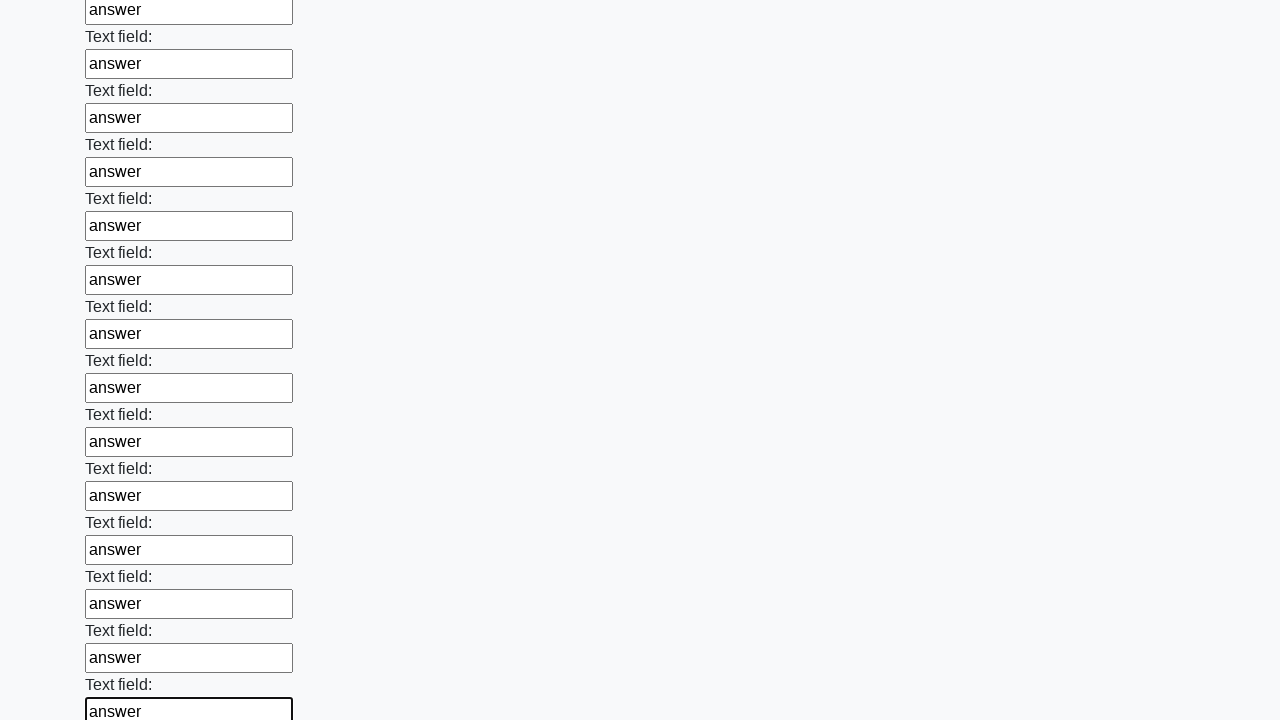

Filled input field with 'answer' on input >> nth=77
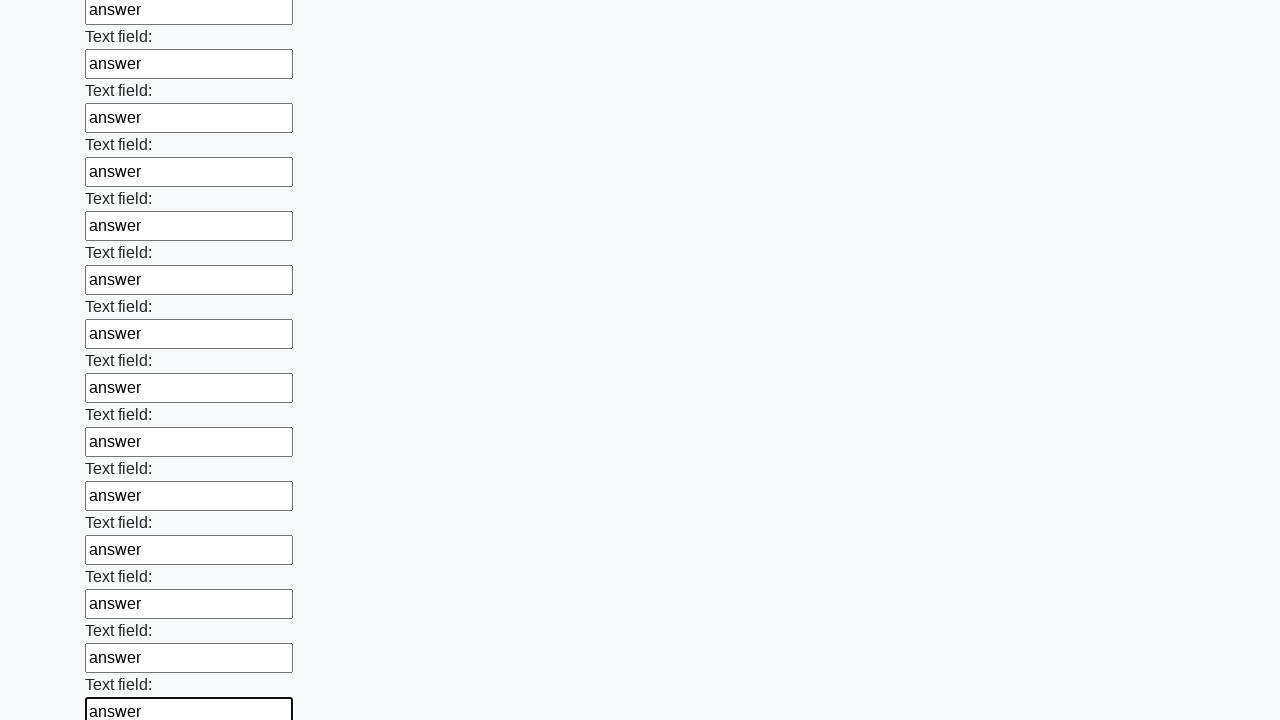

Filled input field with 'answer' on input >> nth=78
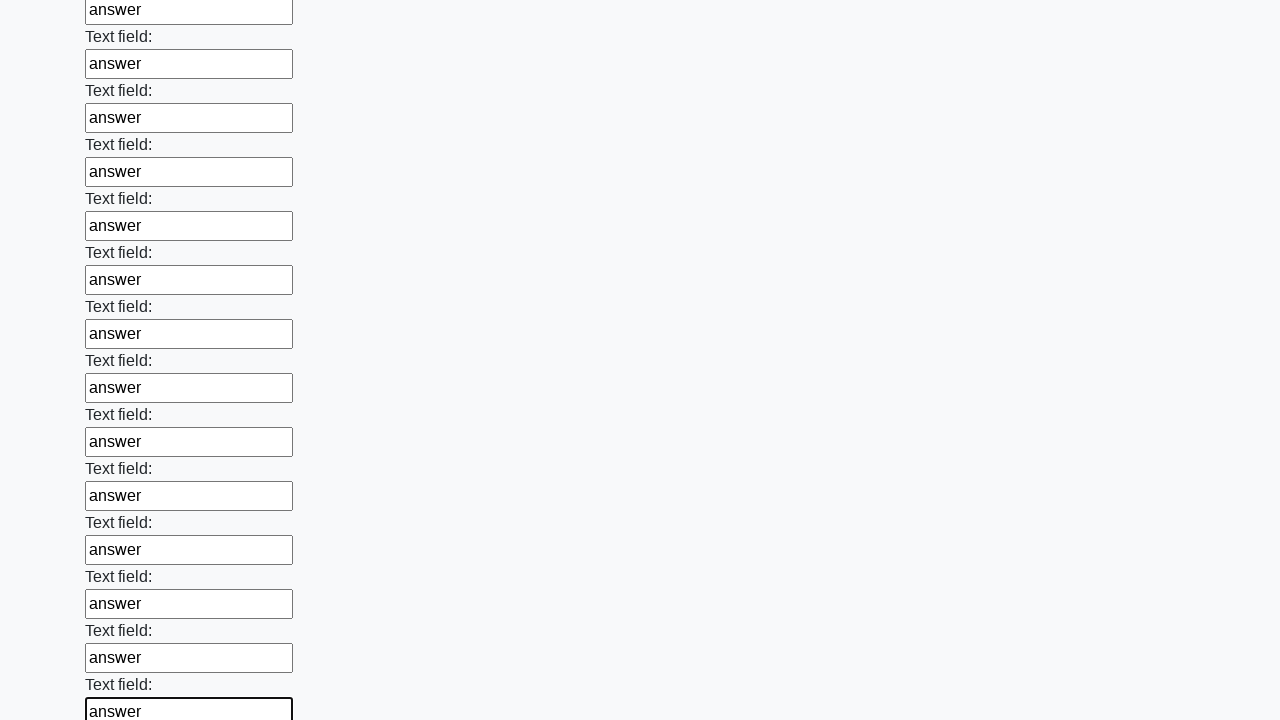

Filled input field with 'answer' on input >> nth=79
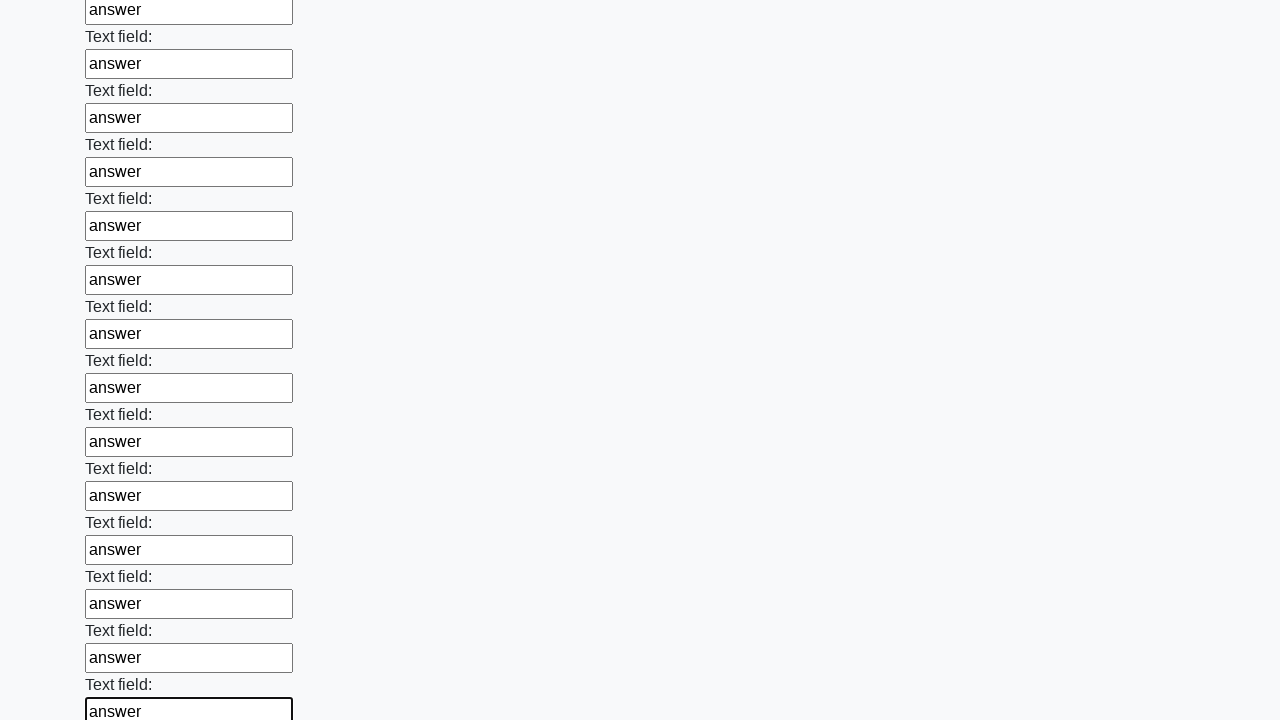

Filled input field with 'answer' on input >> nth=80
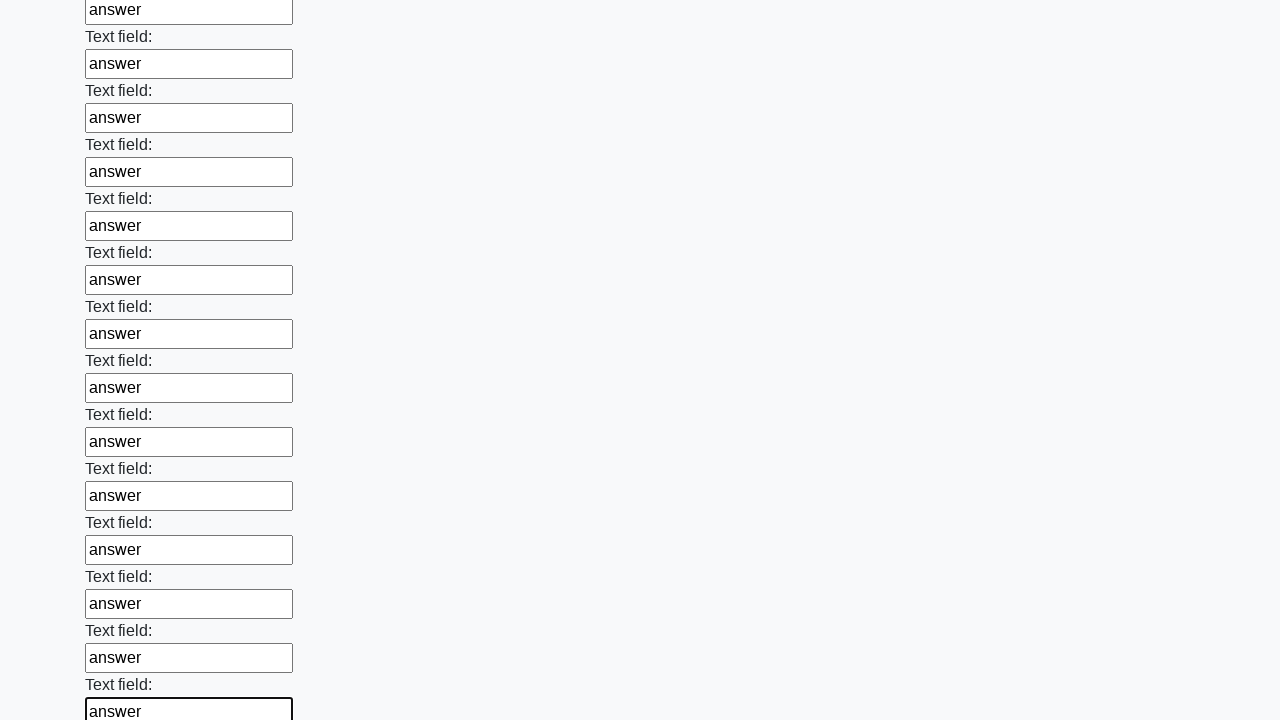

Filled input field with 'answer' on input >> nth=81
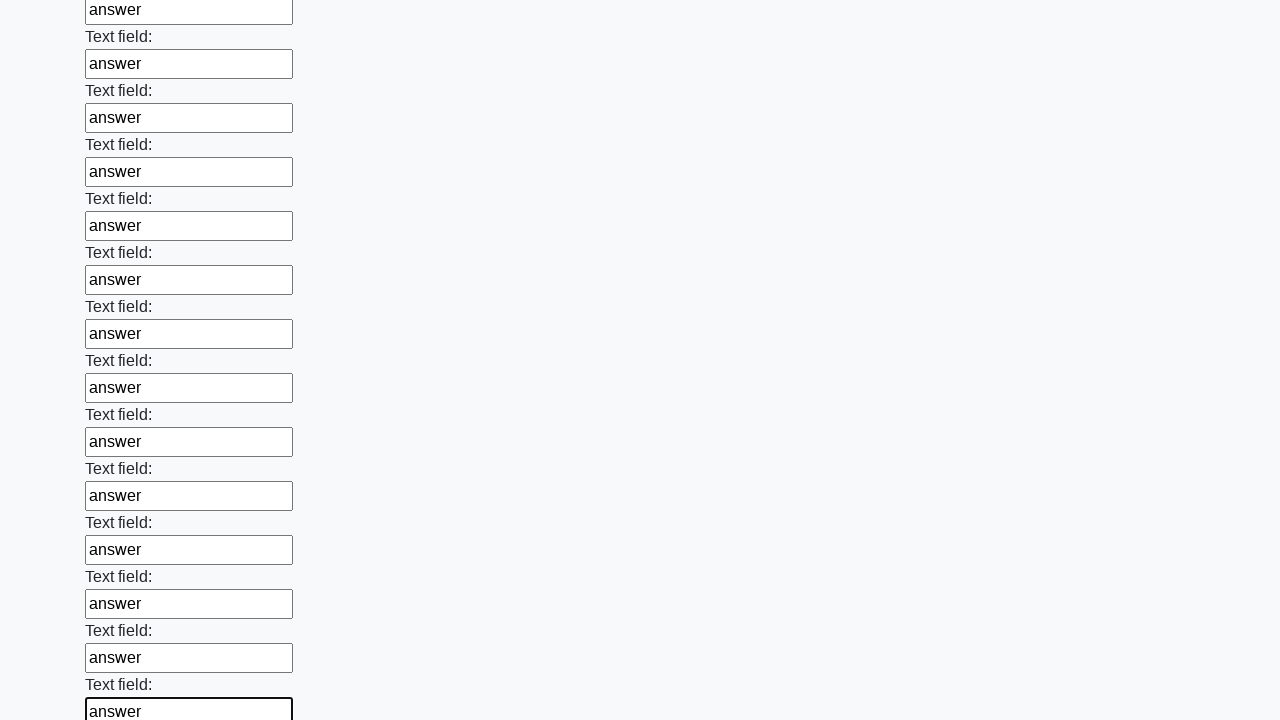

Filled input field with 'answer' on input >> nth=82
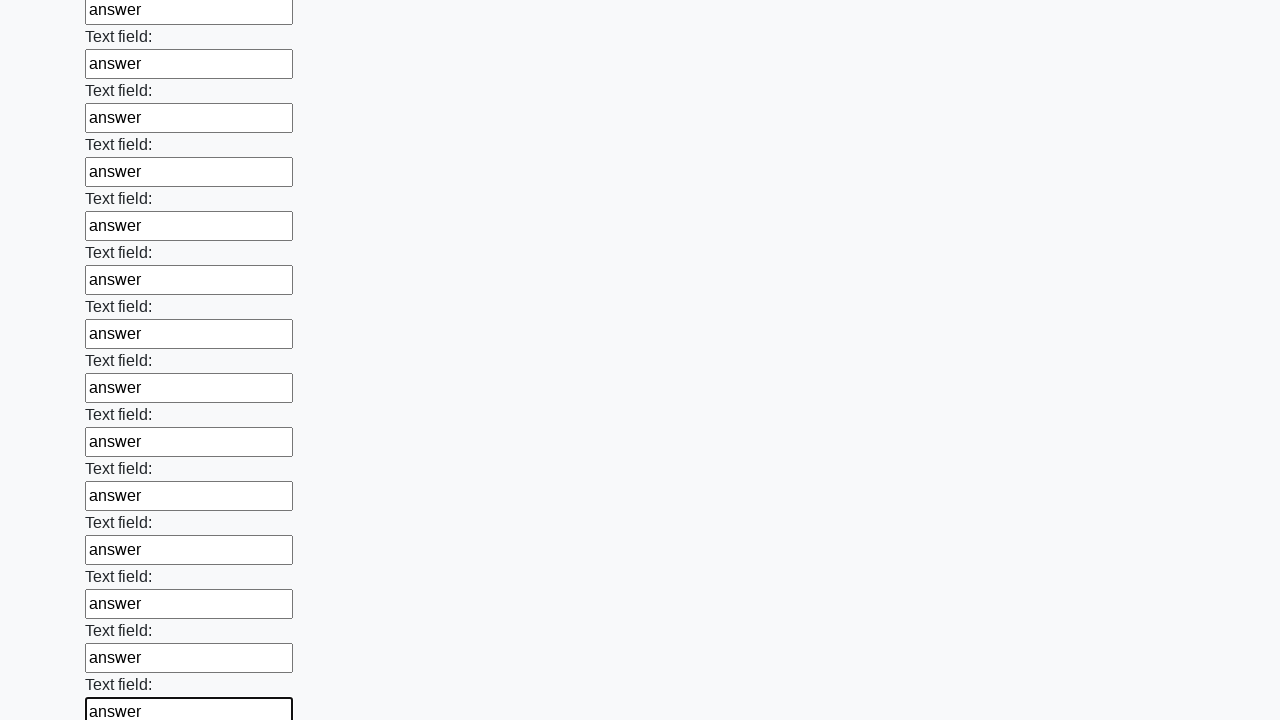

Filled input field with 'answer' on input >> nth=83
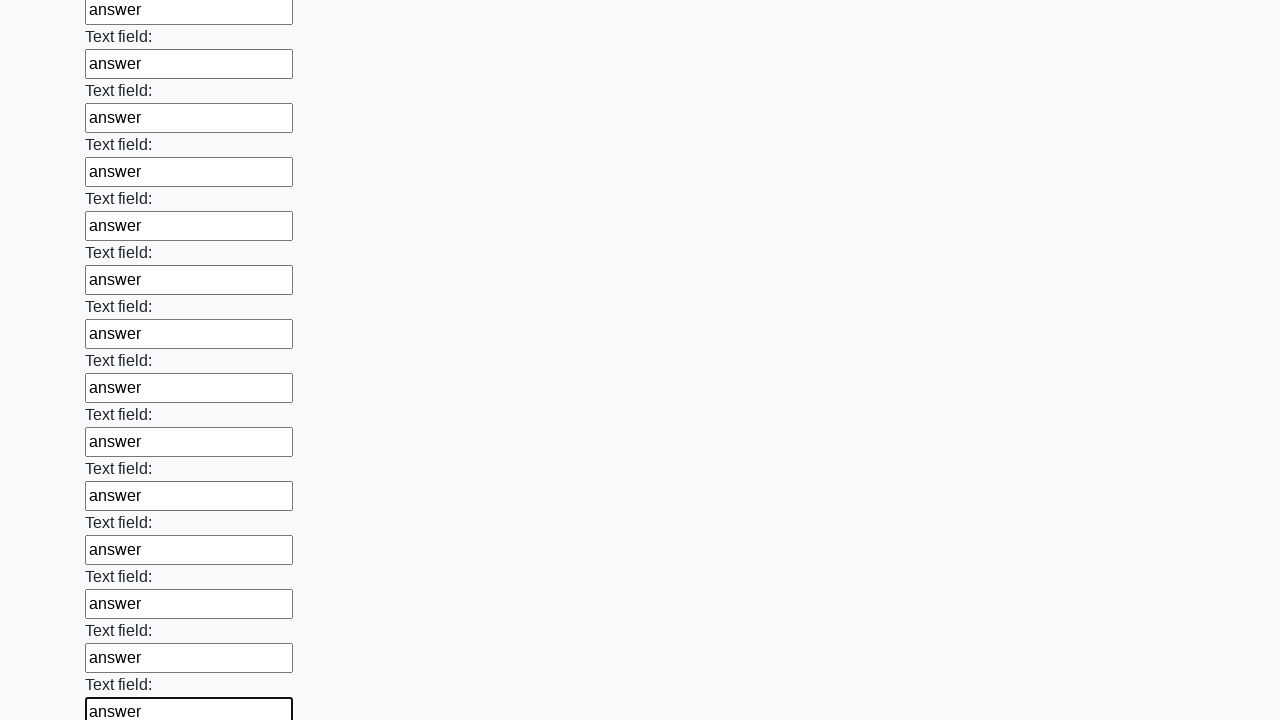

Filled input field with 'answer' on input >> nth=84
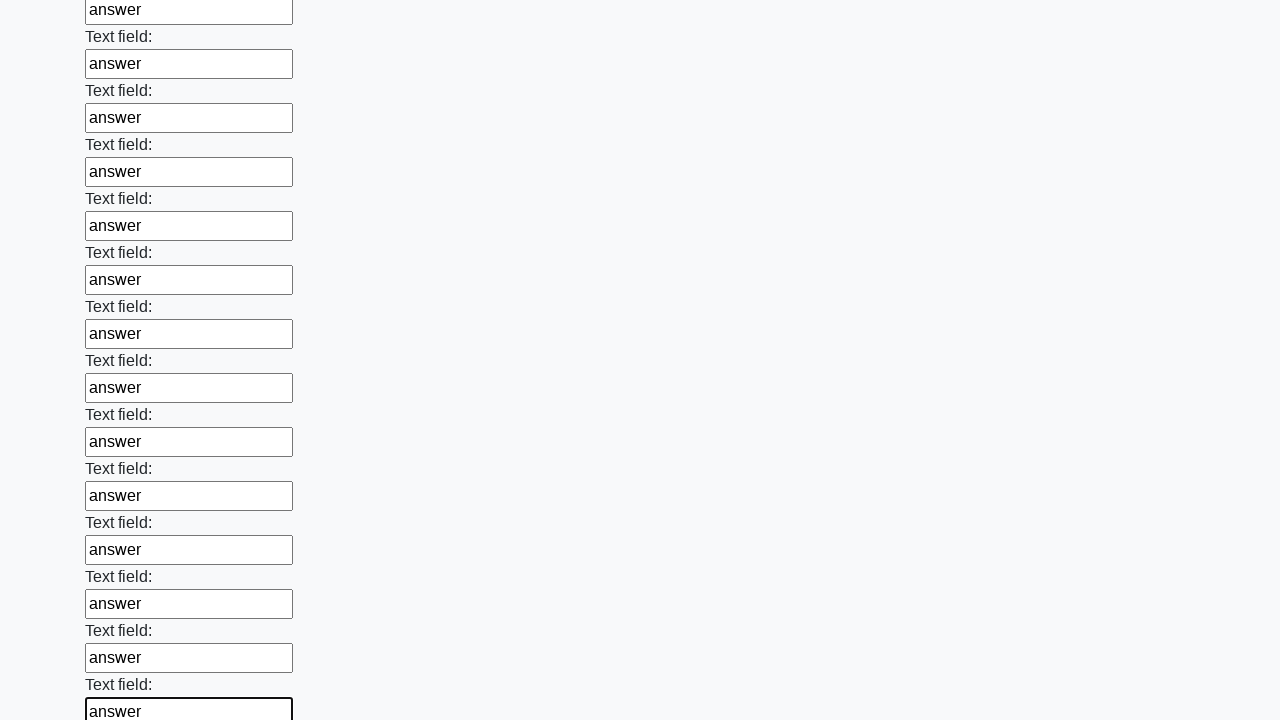

Filled input field with 'answer' on input >> nth=85
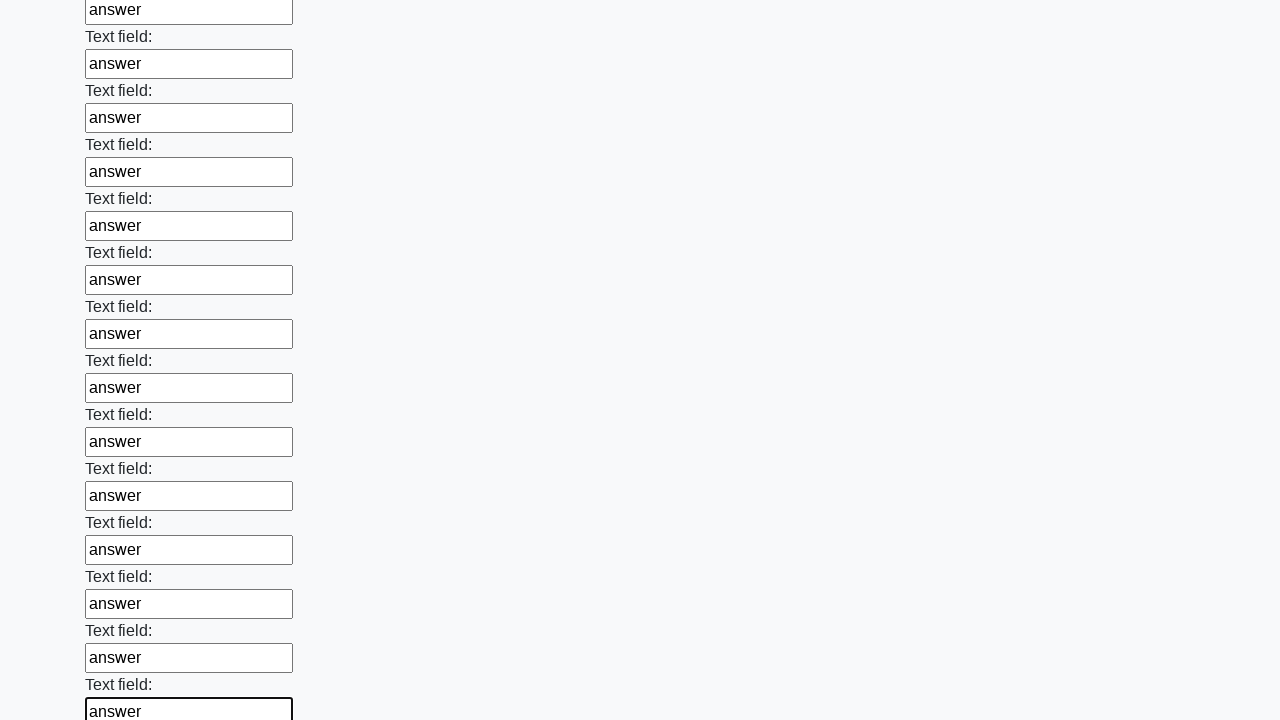

Filled input field with 'answer' on input >> nth=86
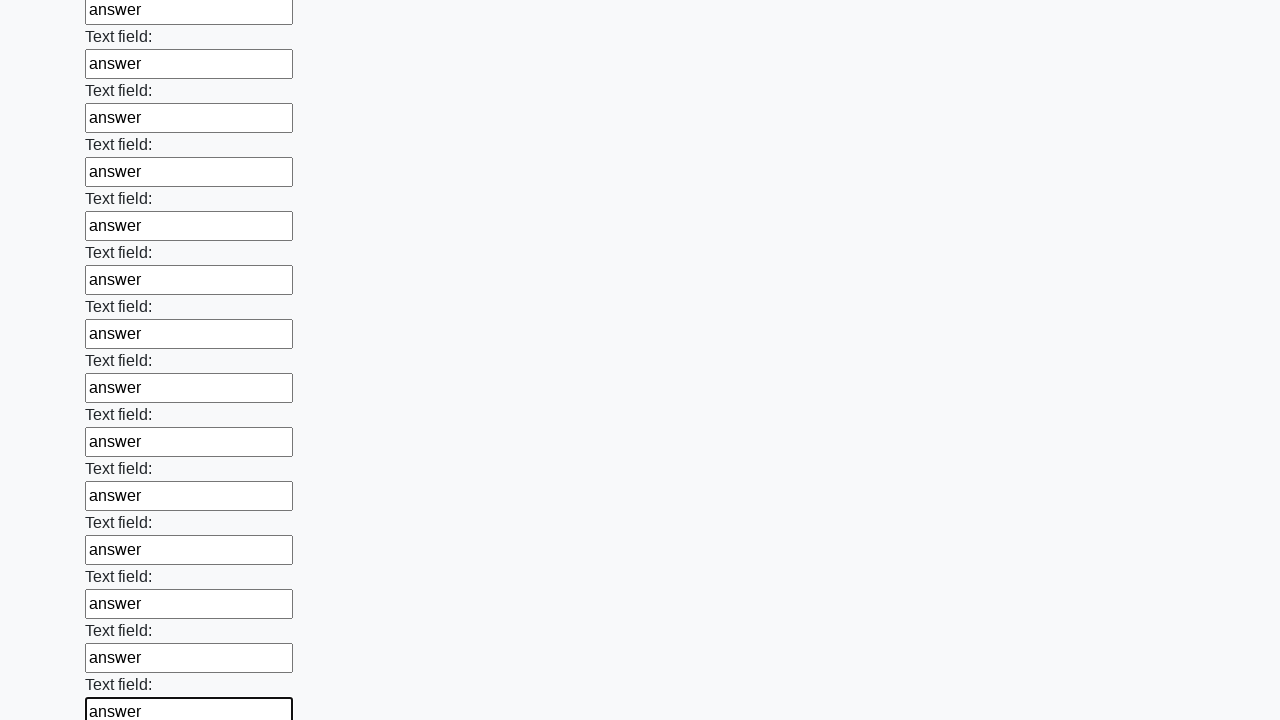

Filled input field with 'answer' on input >> nth=87
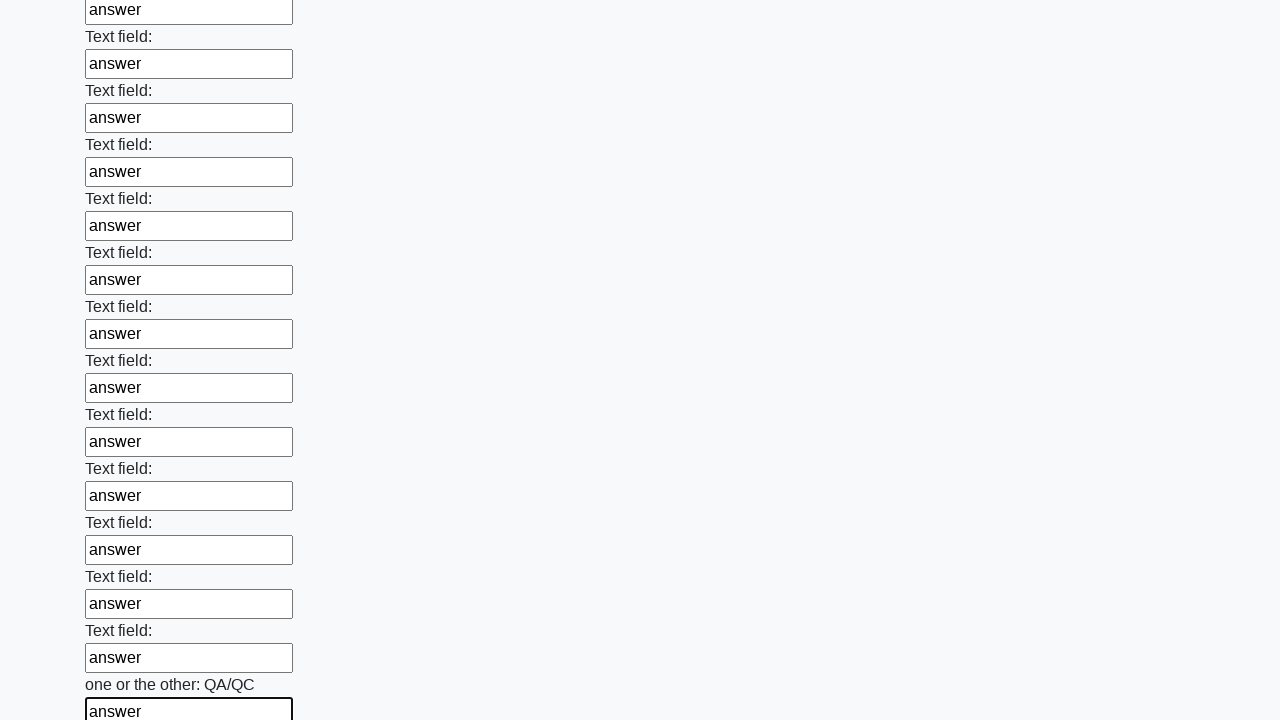

Filled input field with 'answer' on input >> nth=88
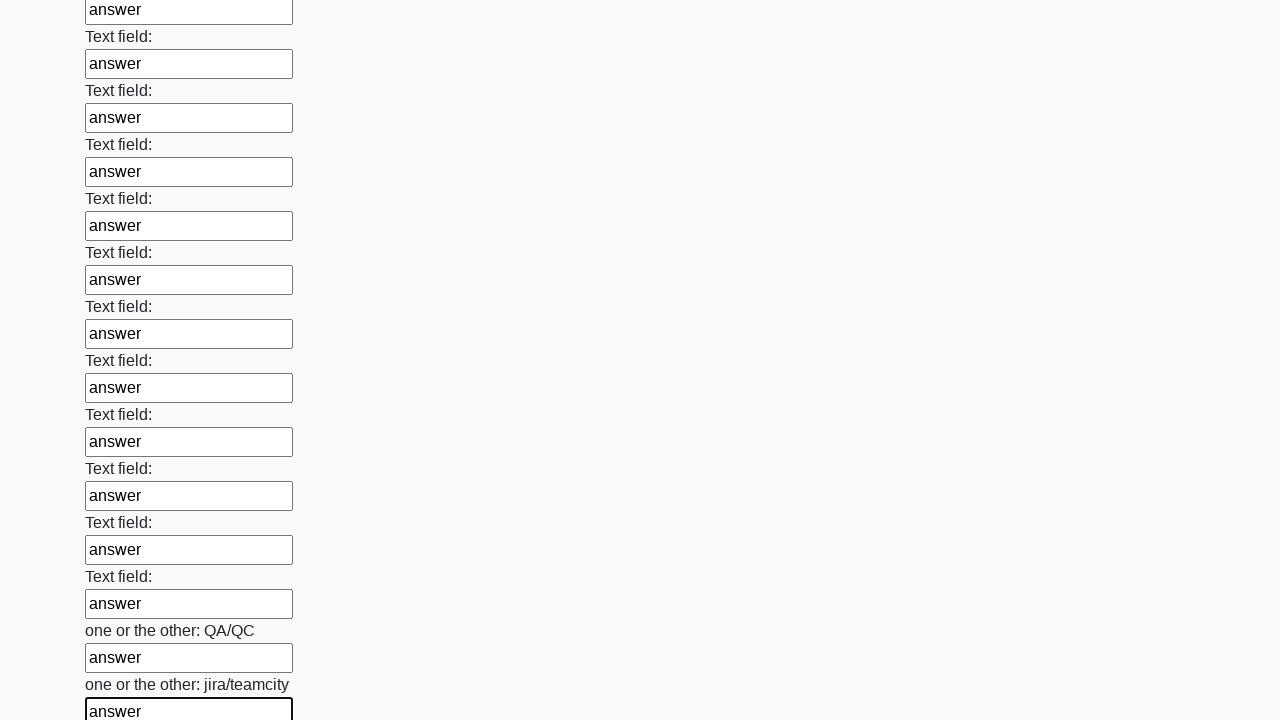

Filled input field with 'answer' on input >> nth=89
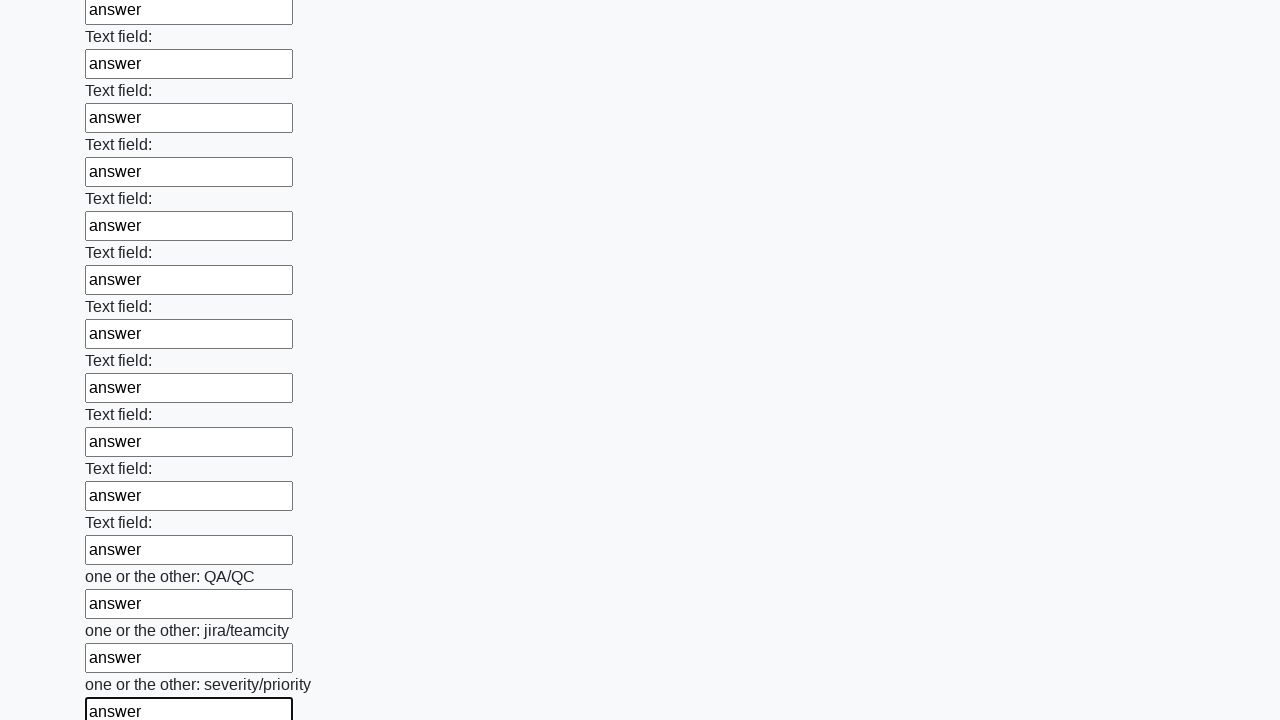

Filled input field with 'answer' on input >> nth=90
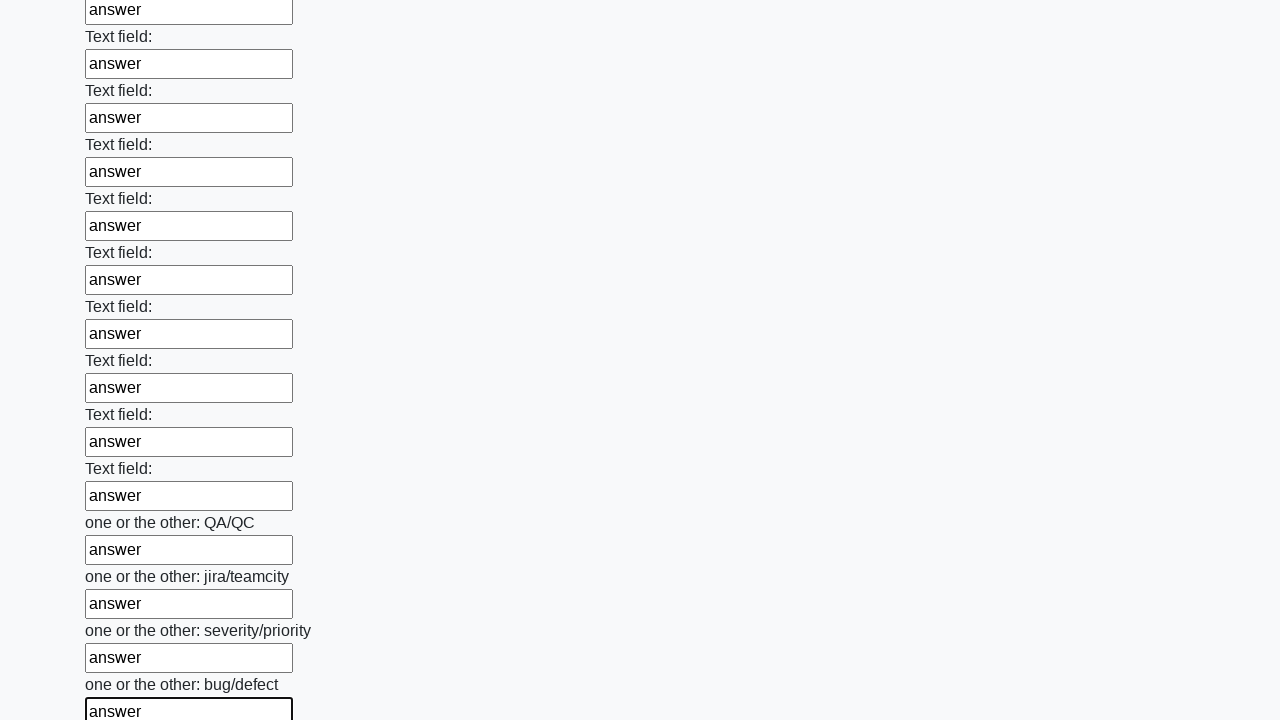

Filled input field with 'answer' on input >> nth=91
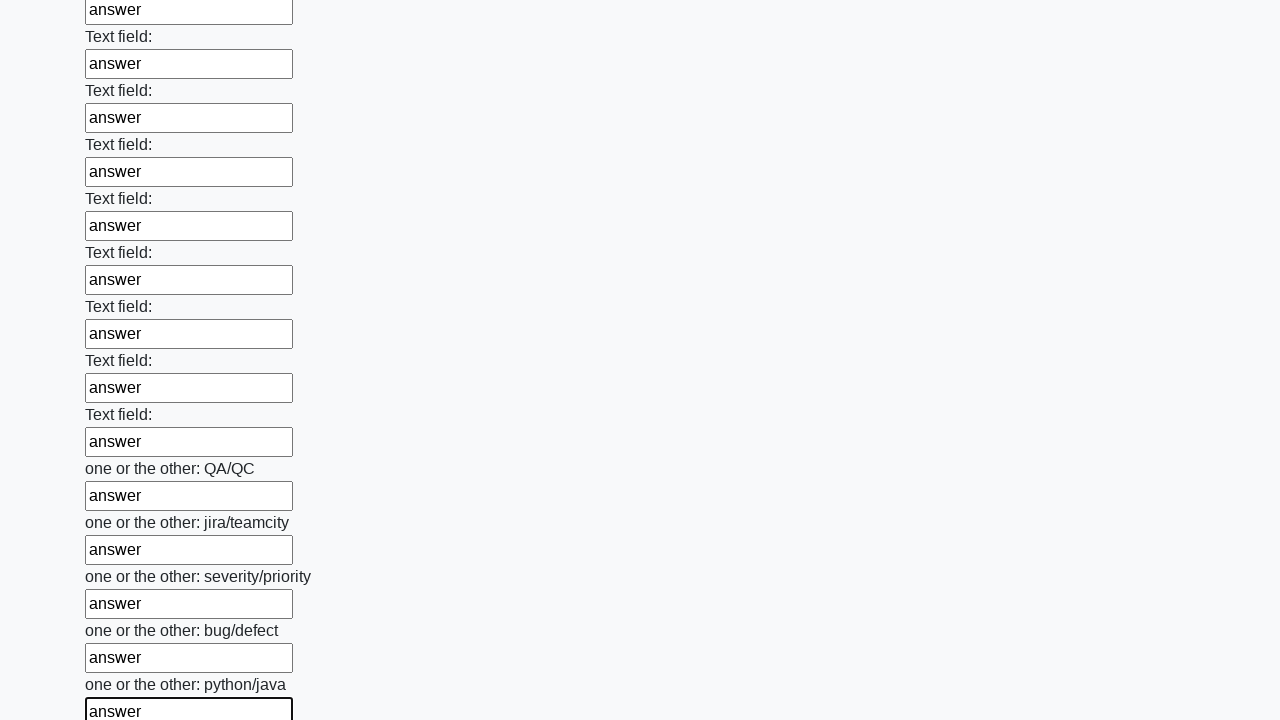

Filled input field with 'answer' on input >> nth=92
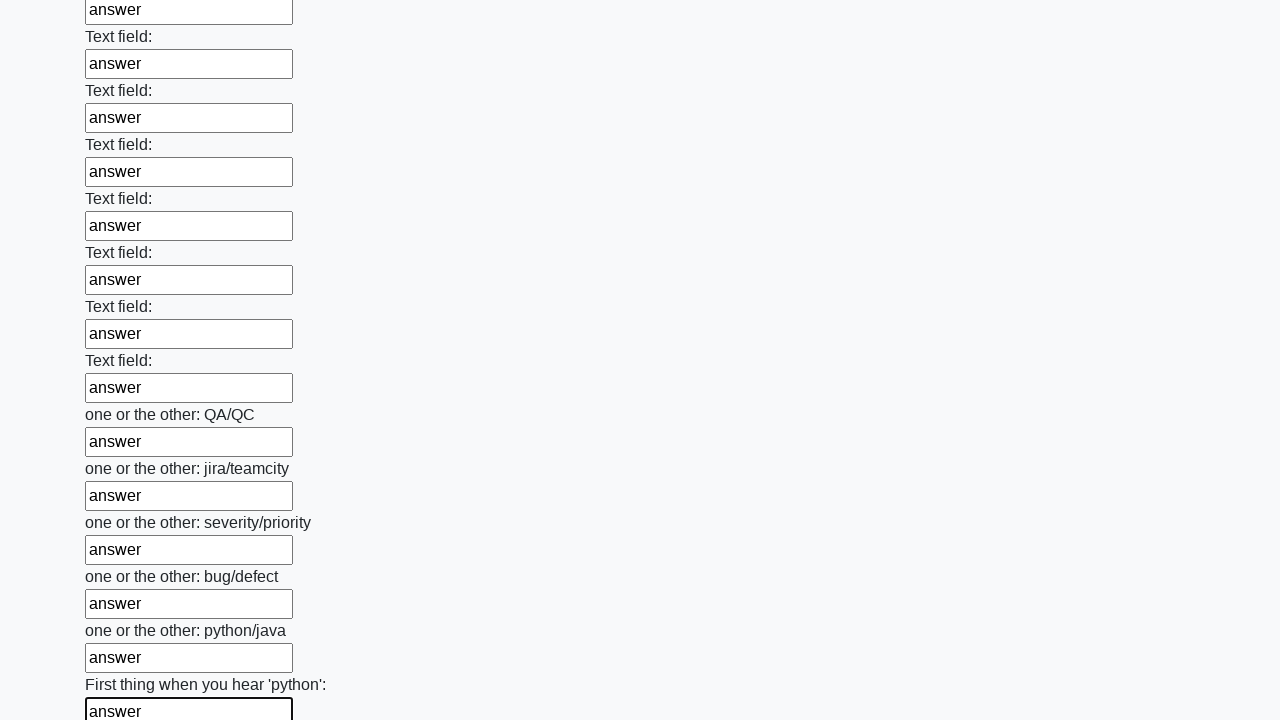

Filled input field with 'answer' on input >> nth=93
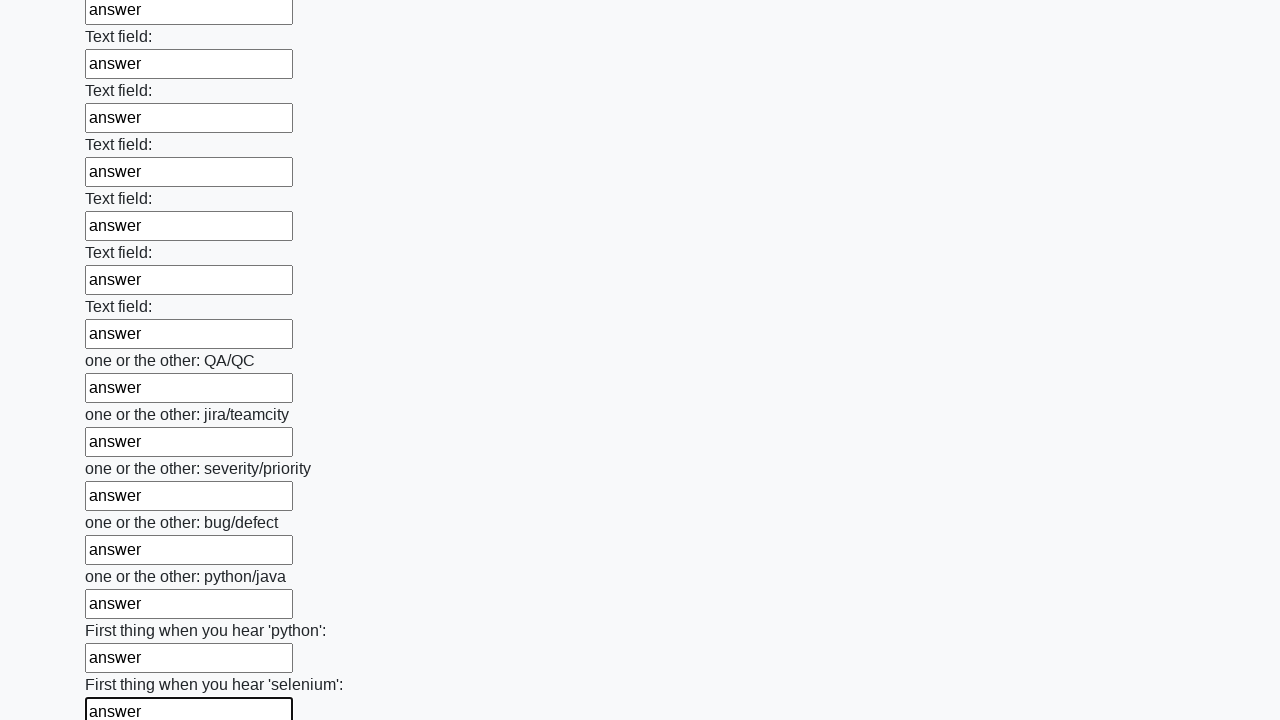

Filled input field with 'answer' on input >> nth=94
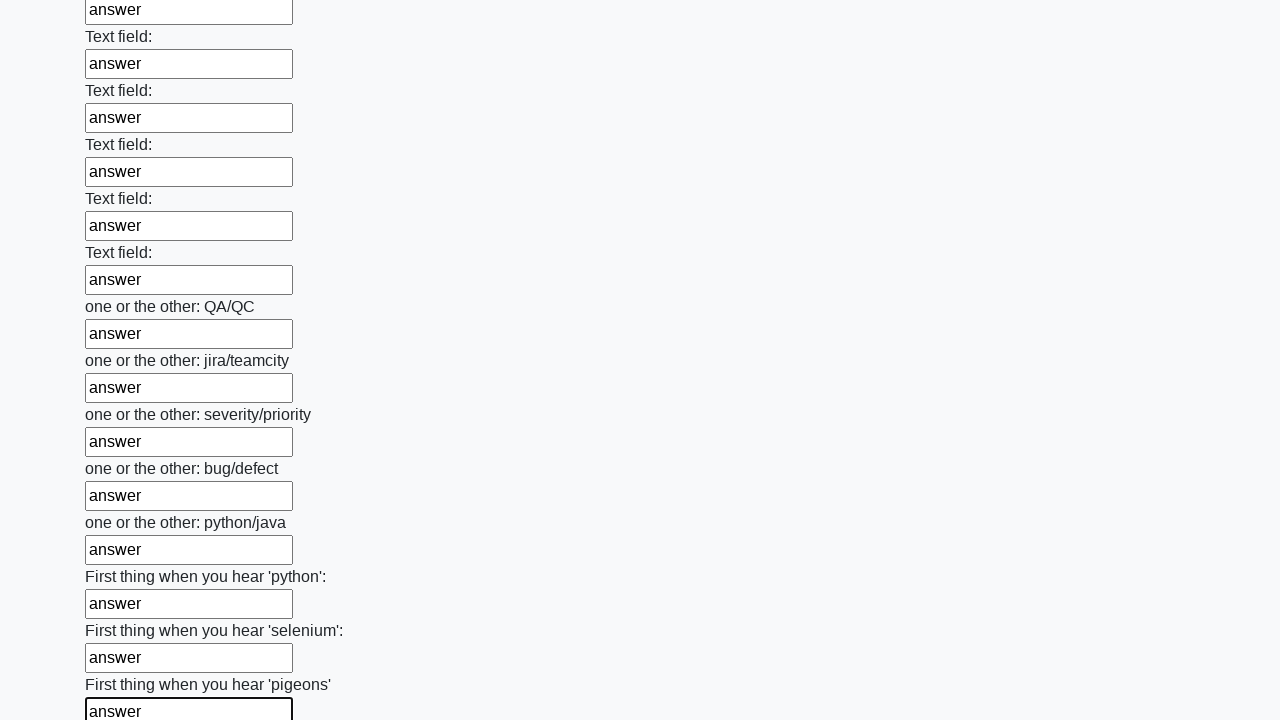

Filled input field with 'answer' on input >> nth=95
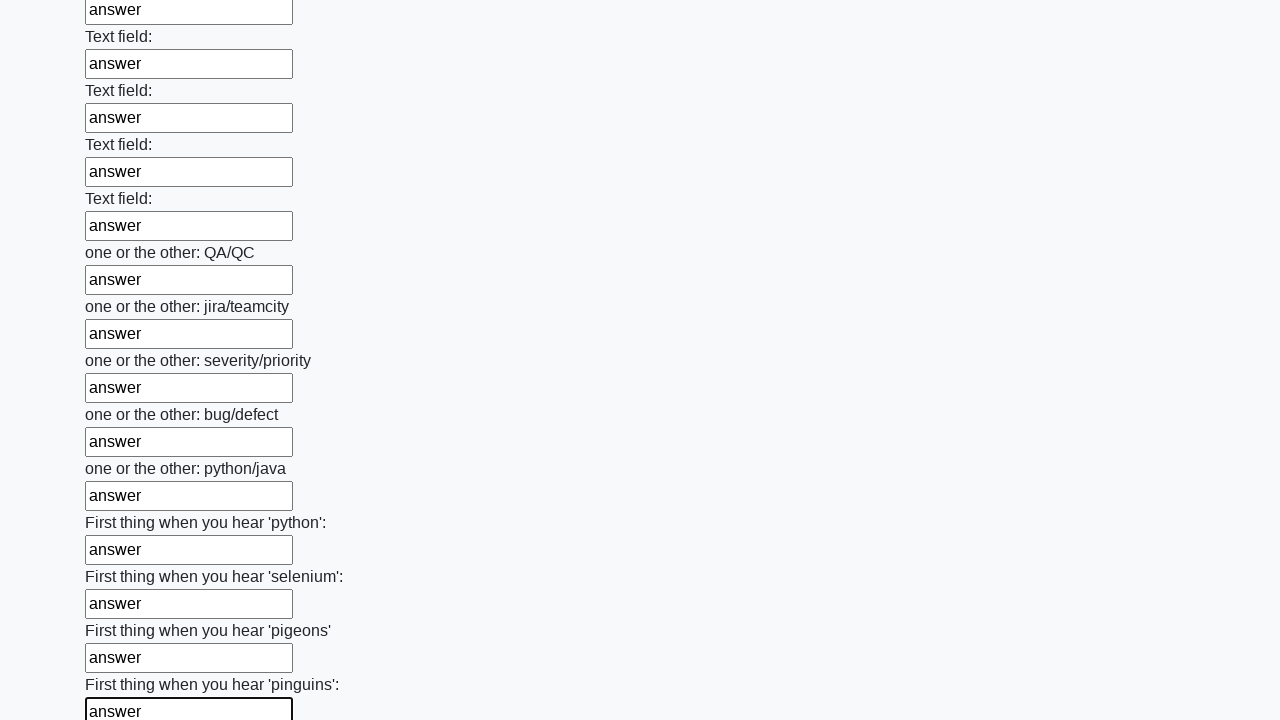

Filled input field with 'answer' on input >> nth=96
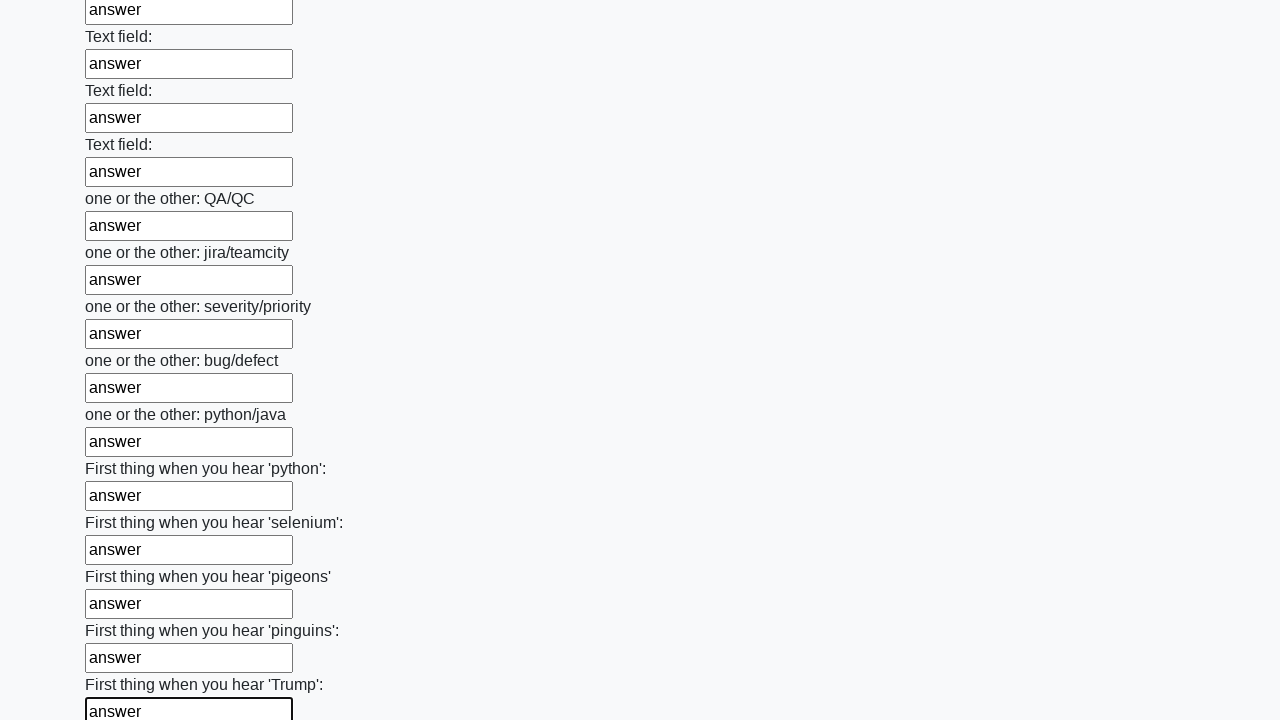

Filled input field with 'answer' on input >> nth=97
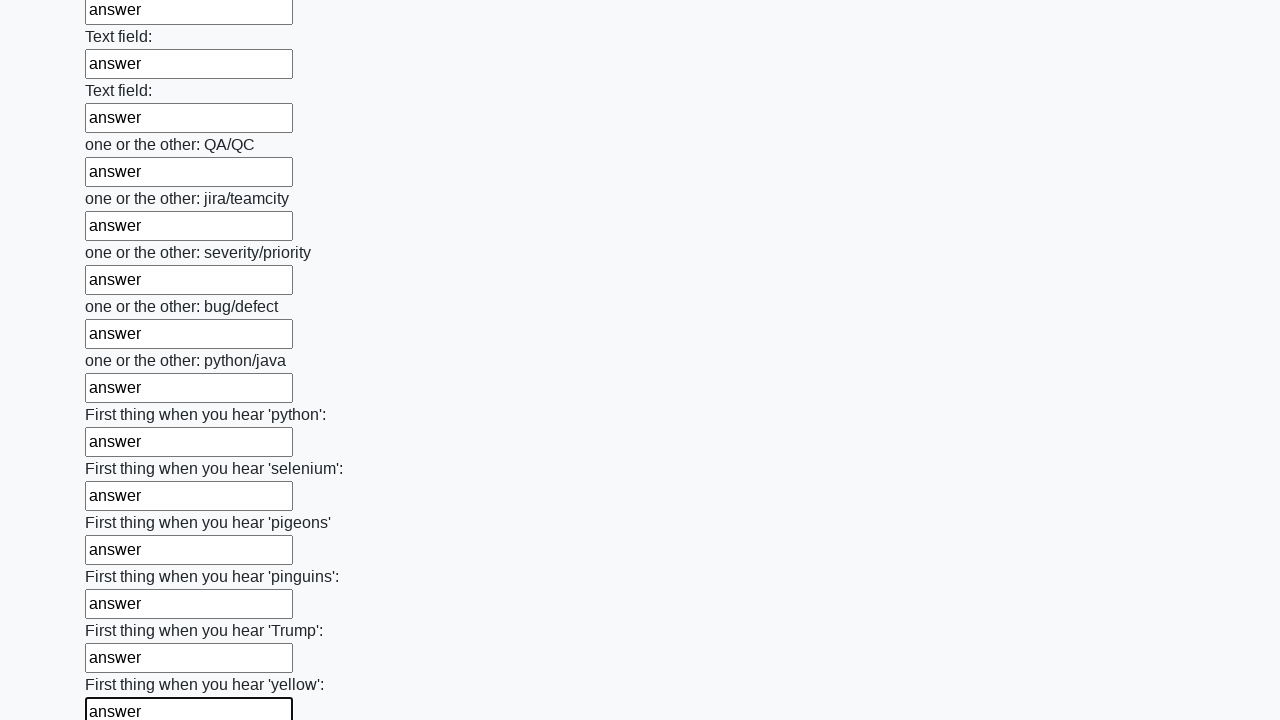

Filled input field with 'answer' on input >> nth=98
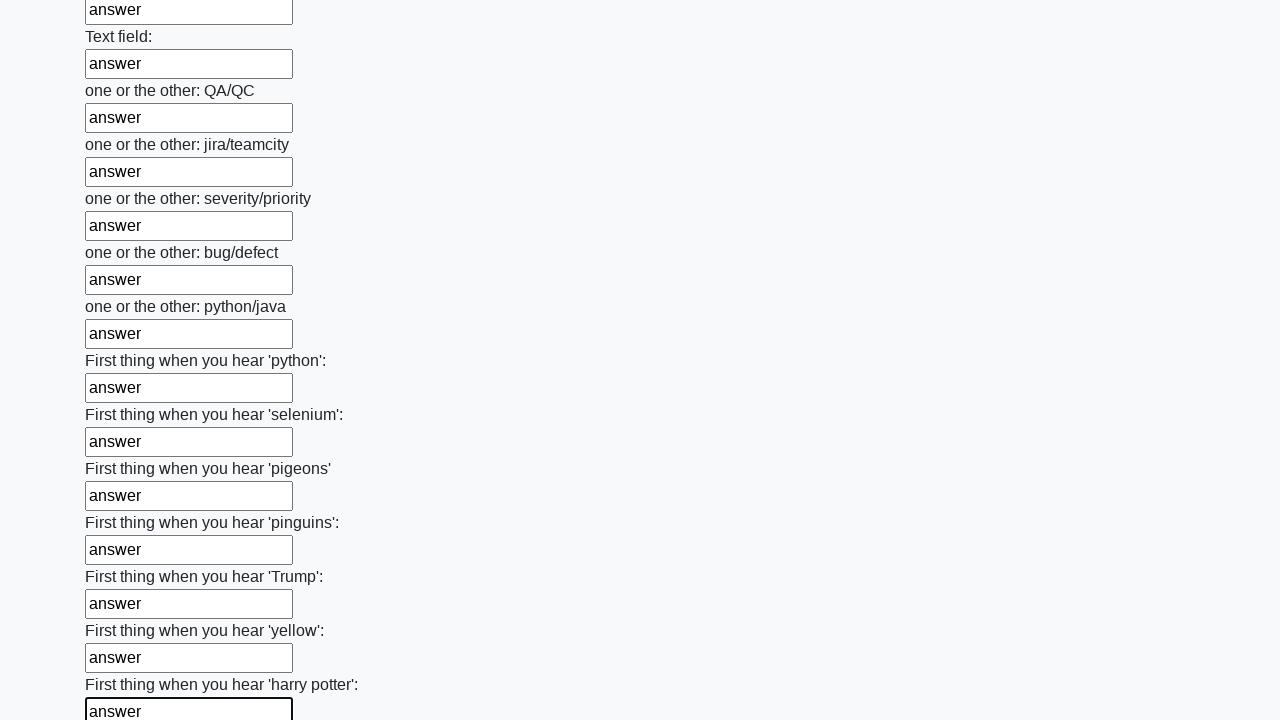

Filled input field with 'answer' on input >> nth=99
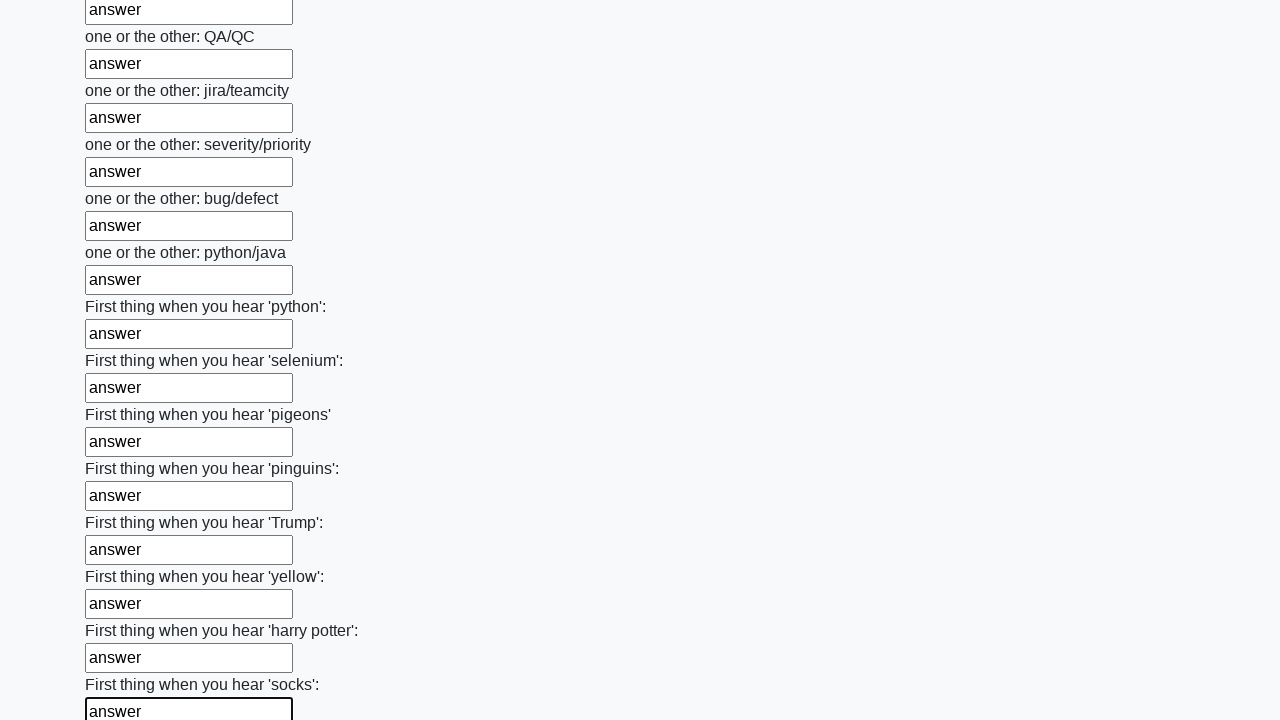

Clicked submit button to submit the form at (123, 611) on button.btn
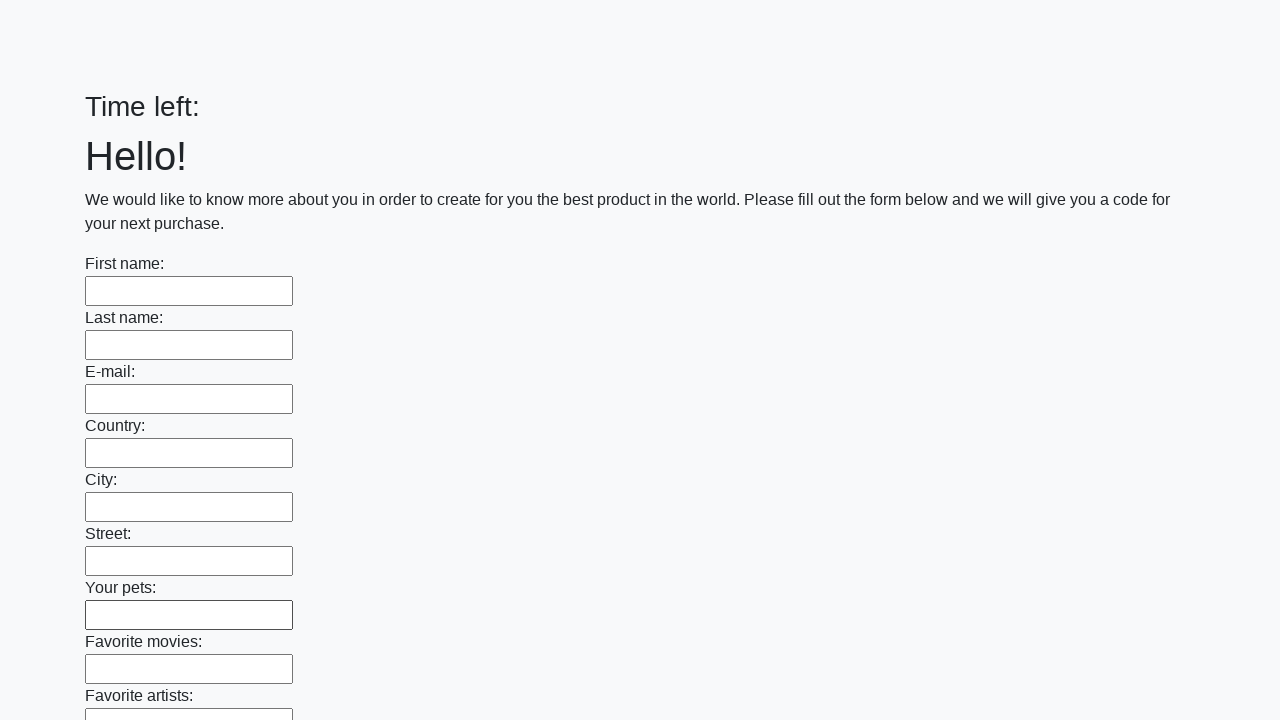

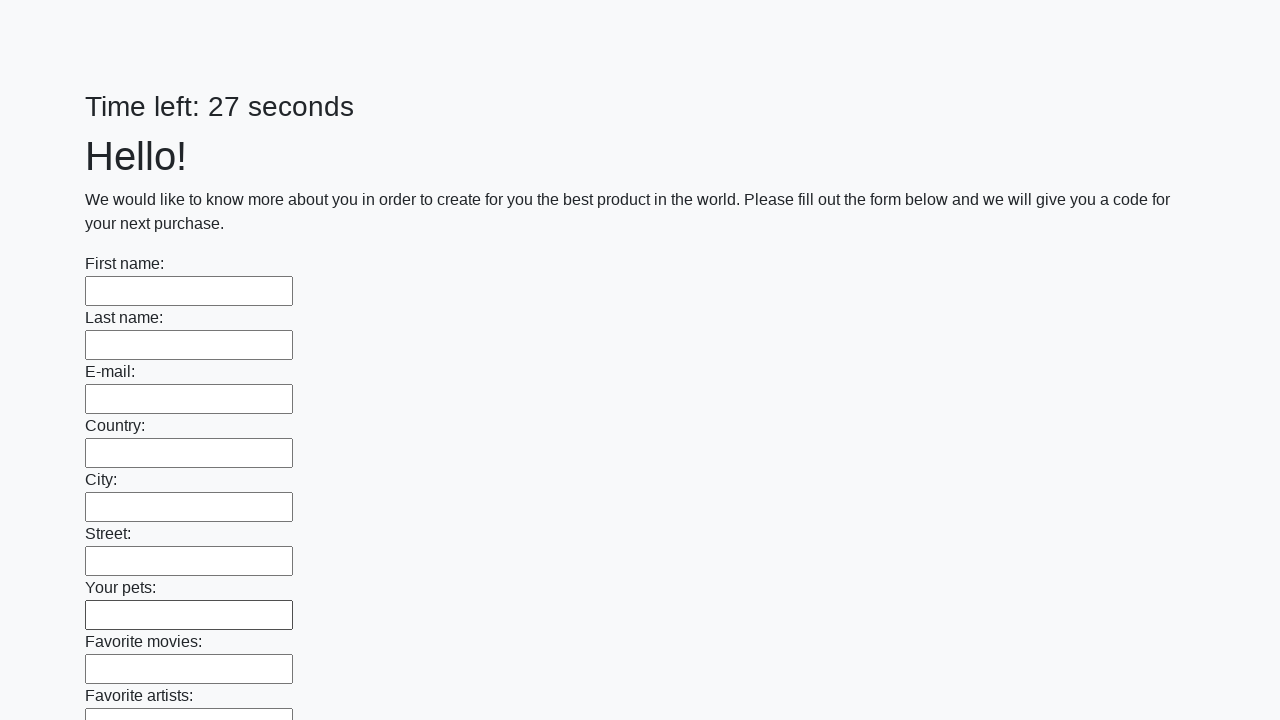